Tests filling out a large form with multiple input fields by entering text in all inputs, then clicking the submit button and handling the resulting alert dialog.

Starting URL: http://suninjuly.github.io/huge_form.html

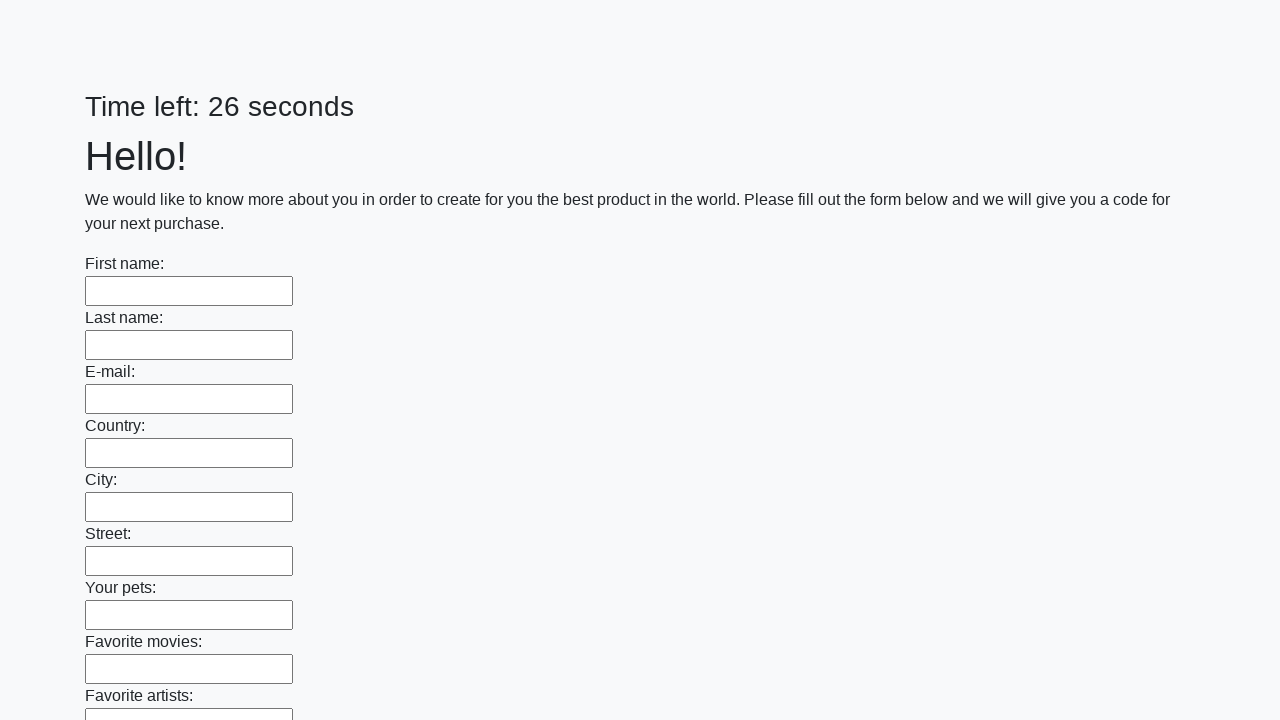

Located all input fields on the form
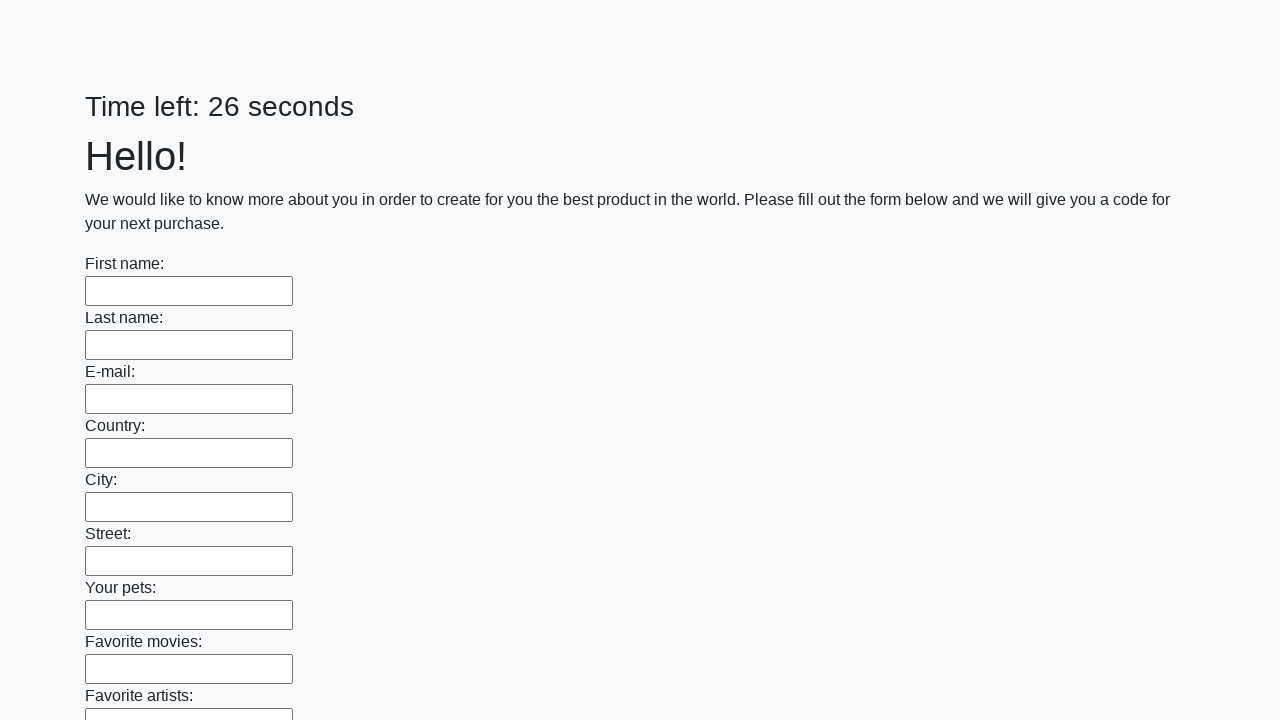

Filled input field with 'Мой ответ' on input >> nth=0
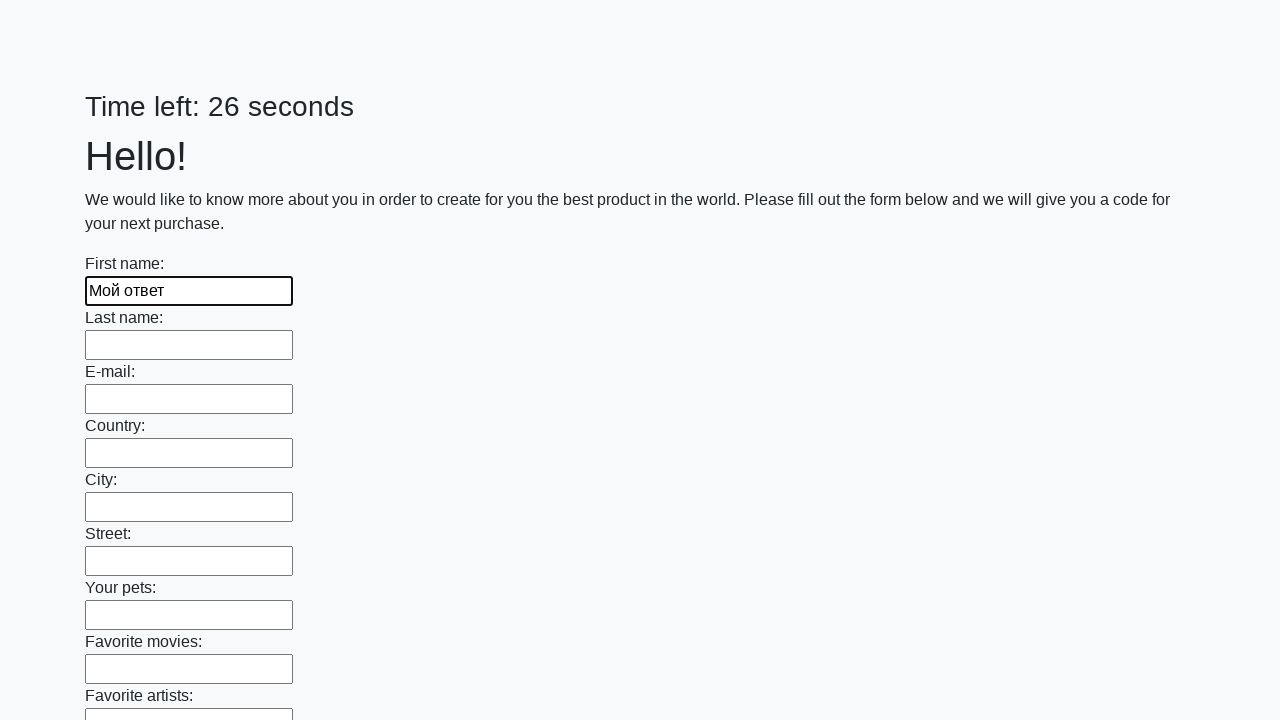

Filled input field with 'Мой ответ' on input >> nth=1
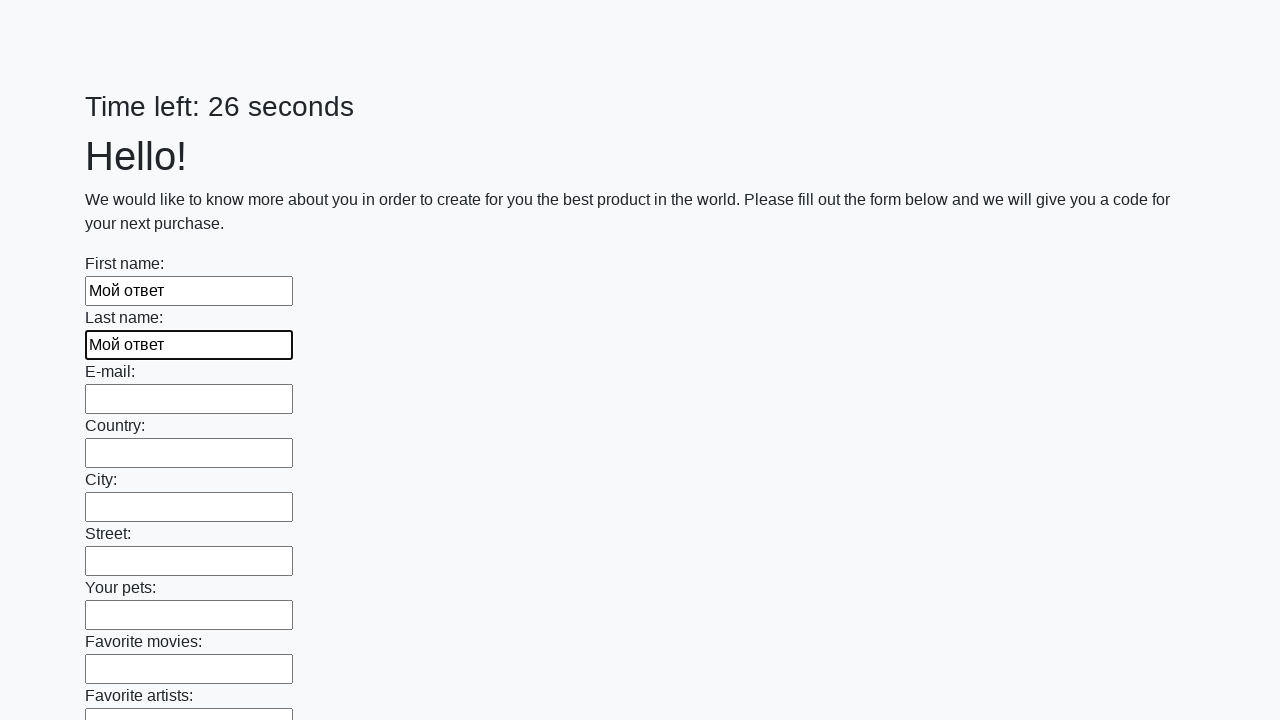

Filled input field with 'Мой ответ' on input >> nth=2
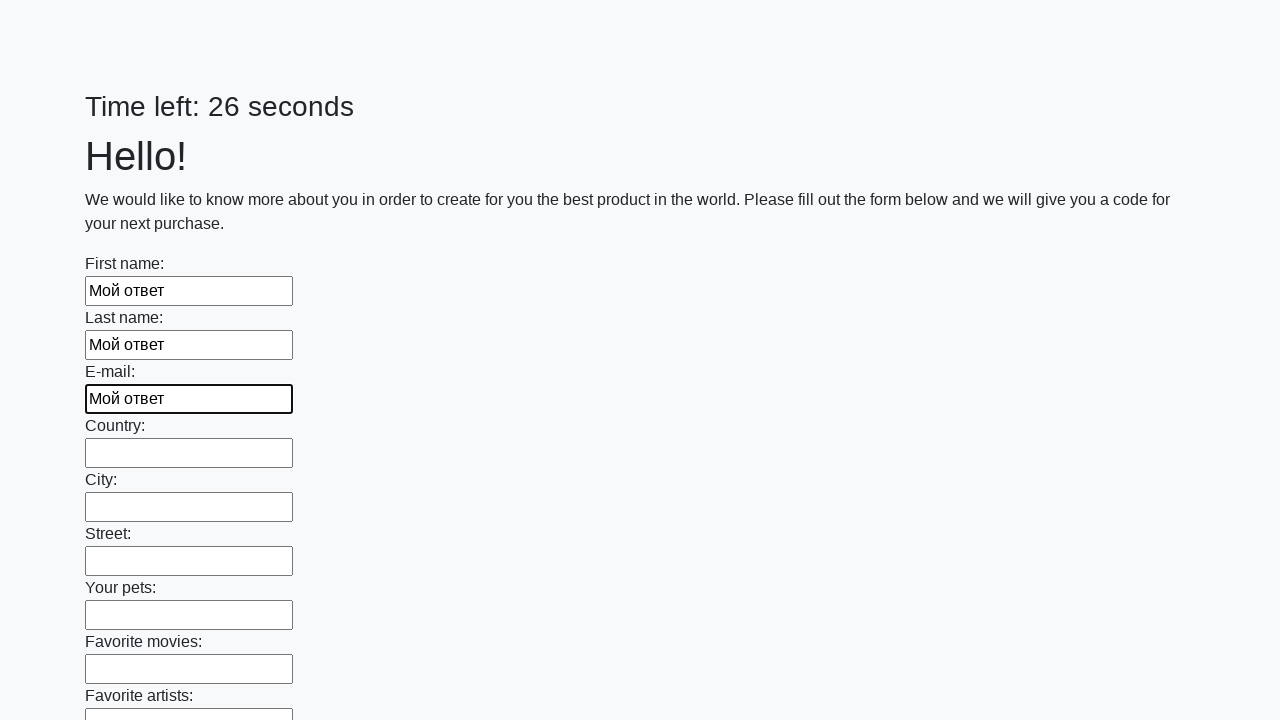

Filled input field with 'Мой ответ' on input >> nth=3
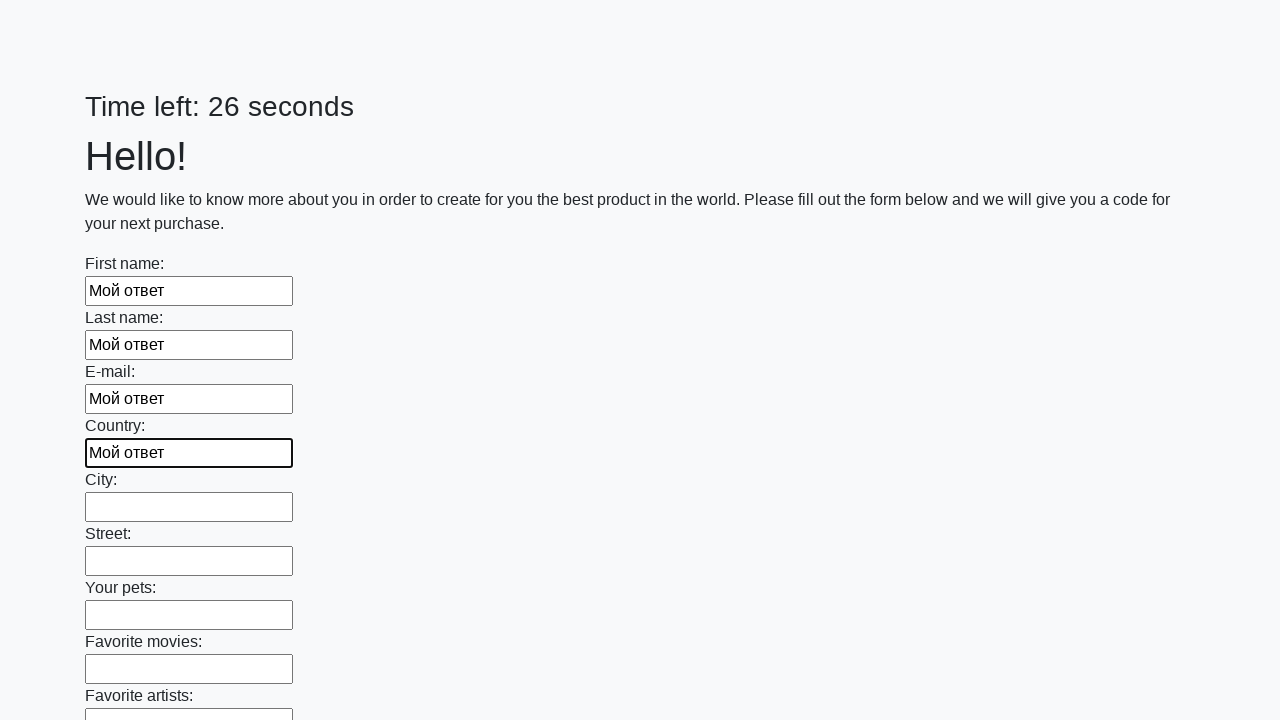

Filled input field with 'Мой ответ' on input >> nth=4
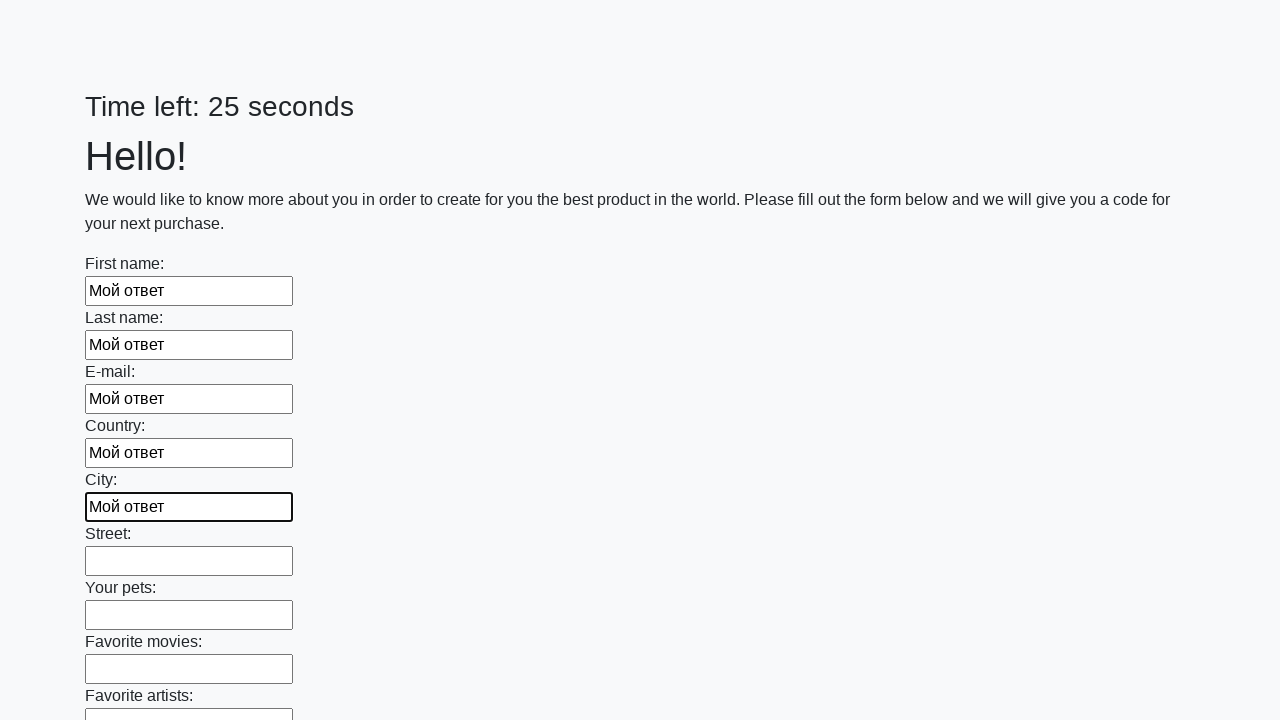

Filled input field with 'Мой ответ' on input >> nth=5
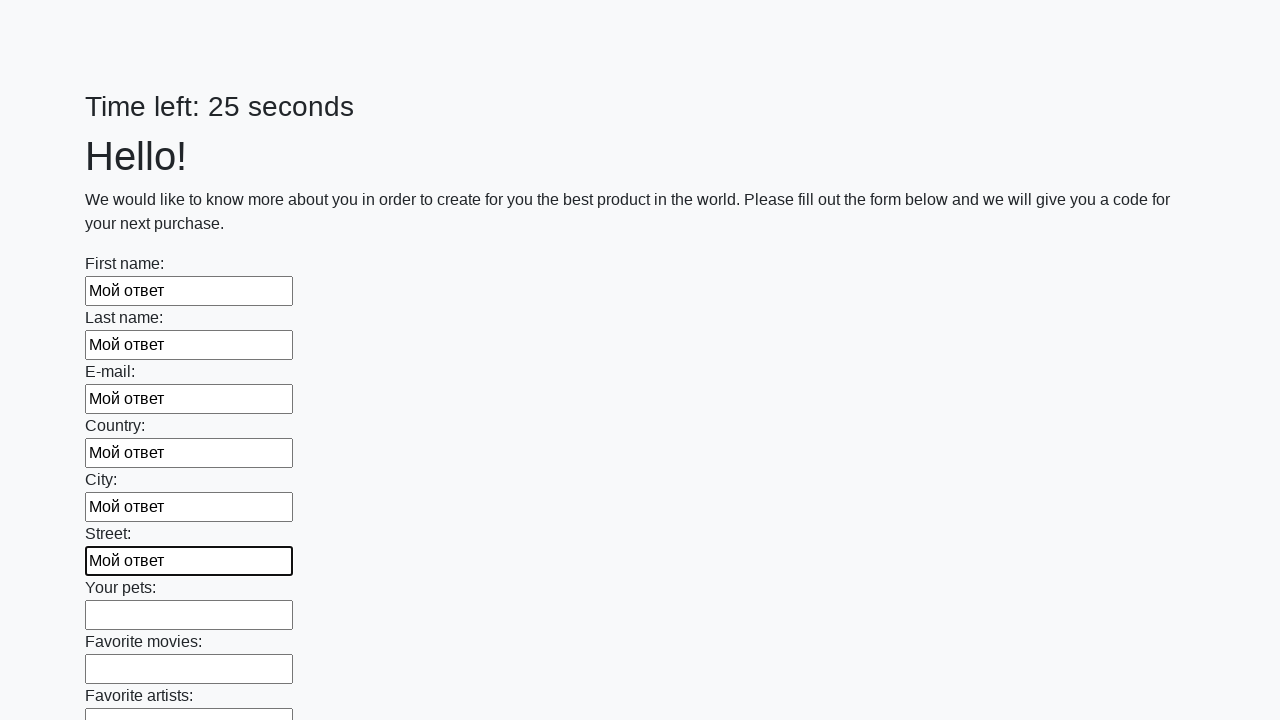

Filled input field with 'Мой ответ' on input >> nth=6
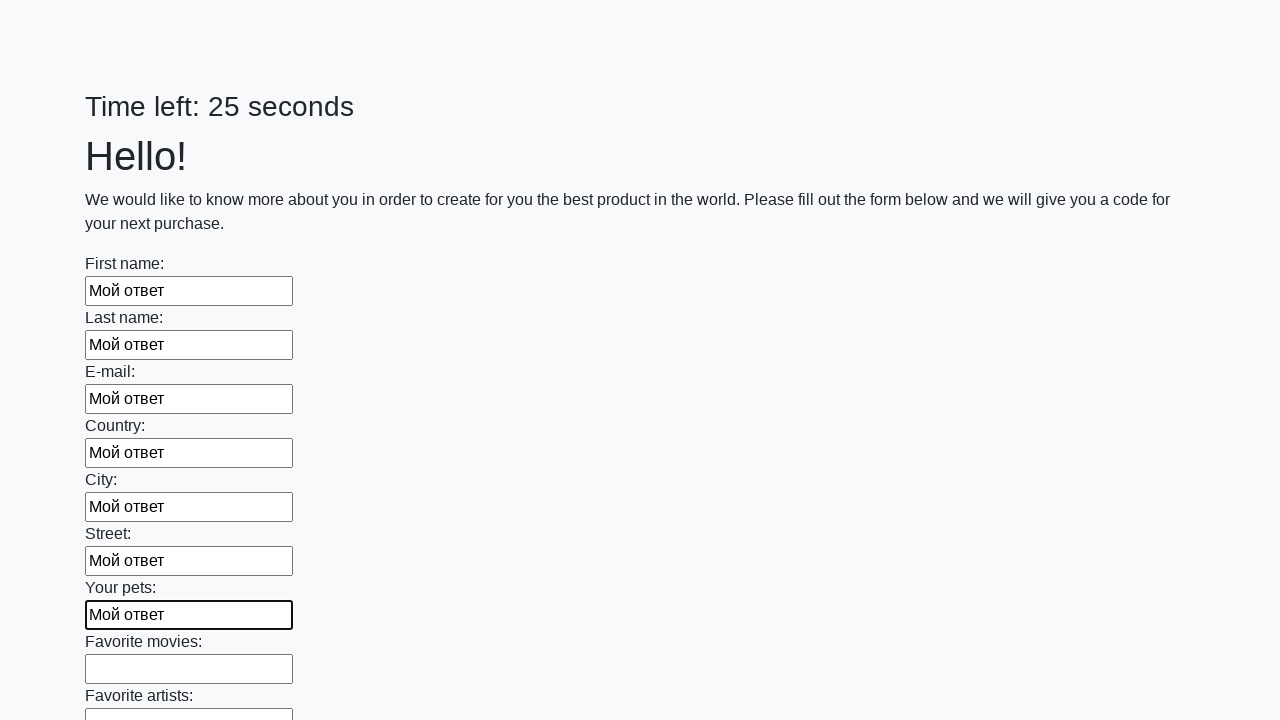

Filled input field with 'Мой ответ' on input >> nth=7
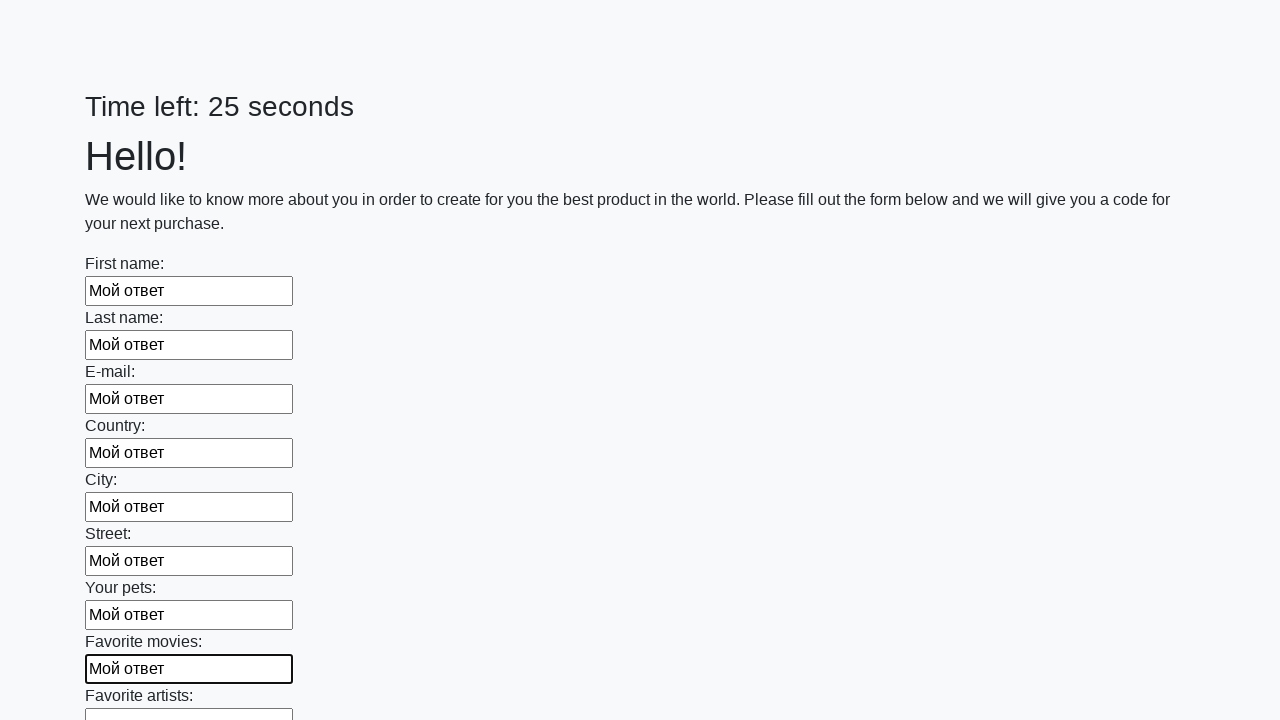

Filled input field with 'Мой ответ' on input >> nth=8
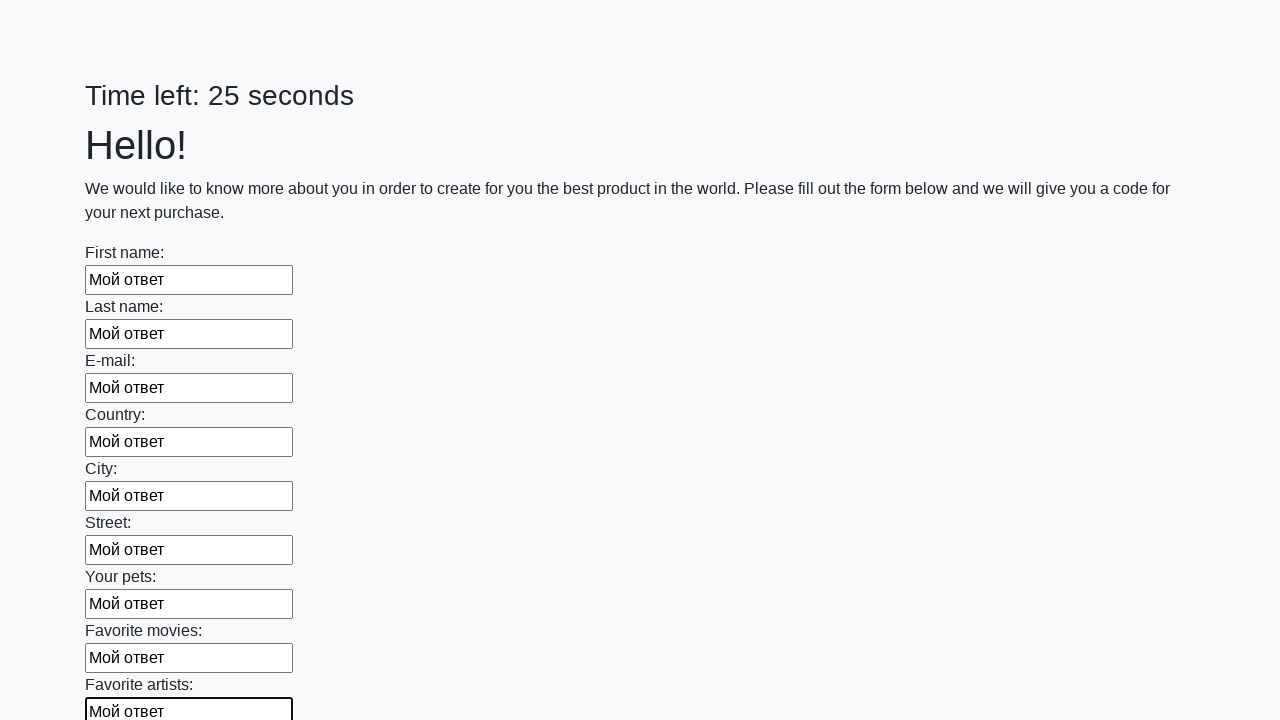

Filled input field with 'Мой ответ' on input >> nth=9
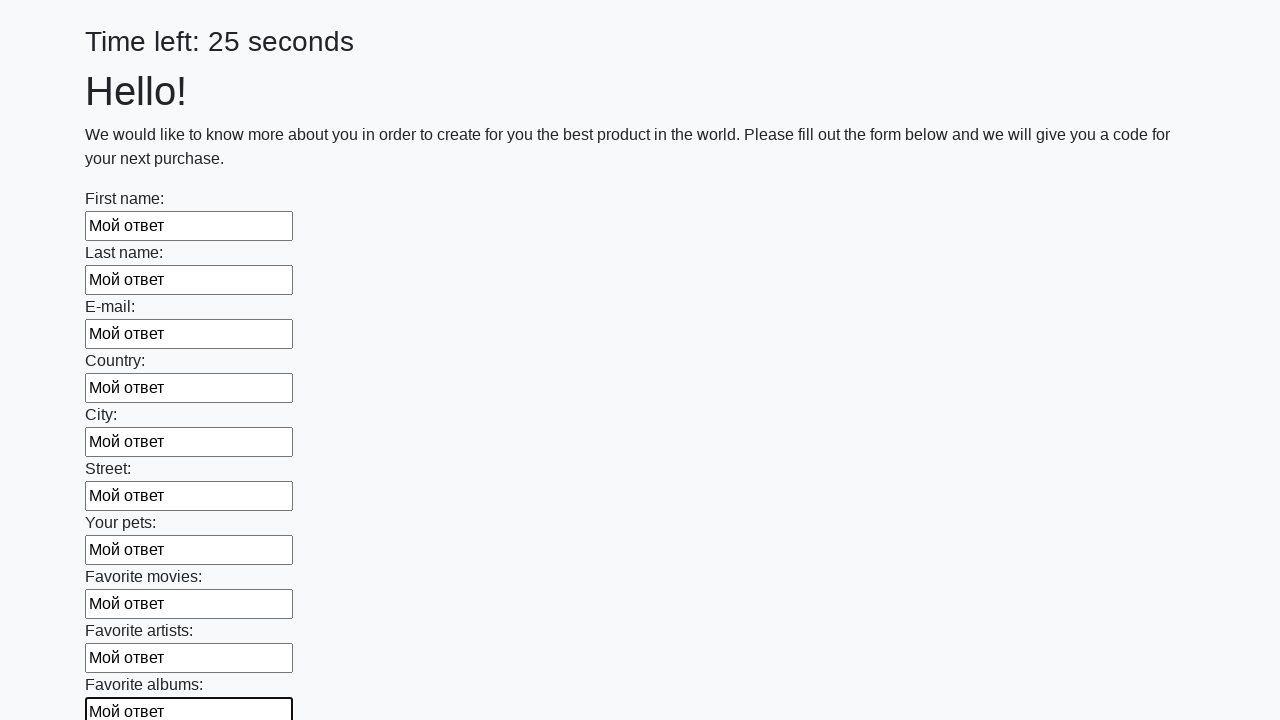

Filled input field with 'Мой ответ' on input >> nth=10
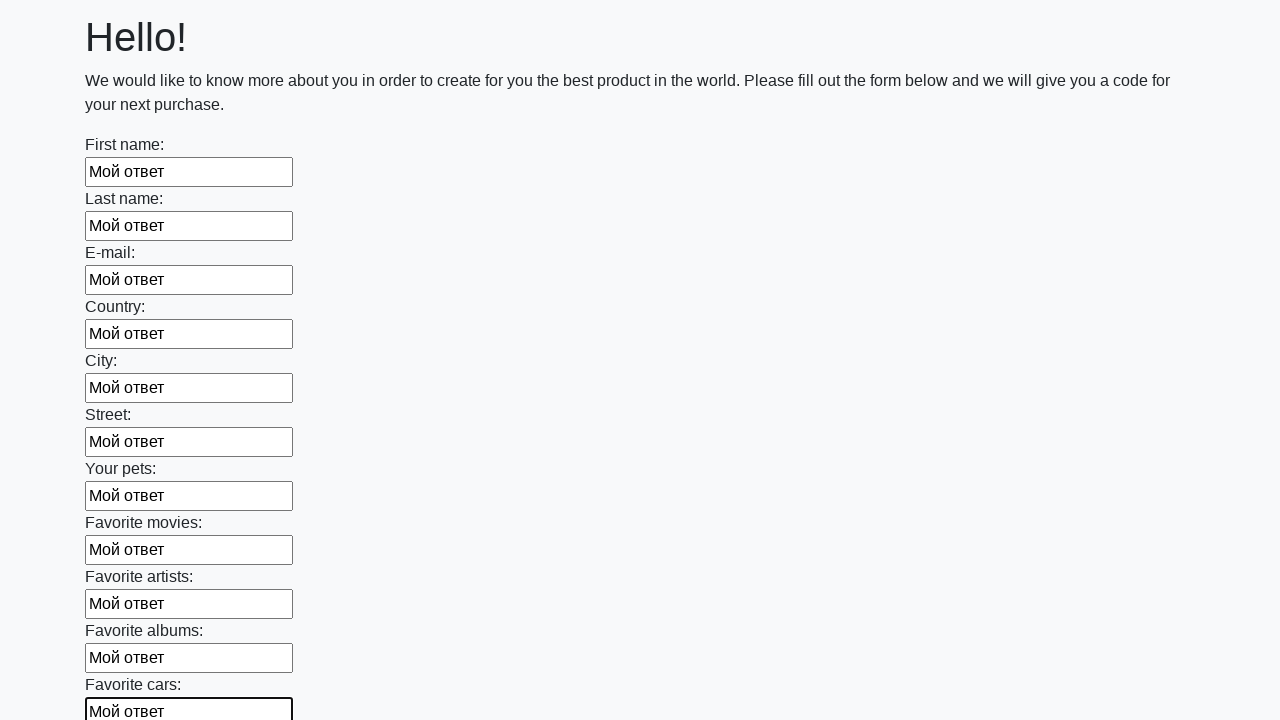

Filled input field with 'Мой ответ' on input >> nth=11
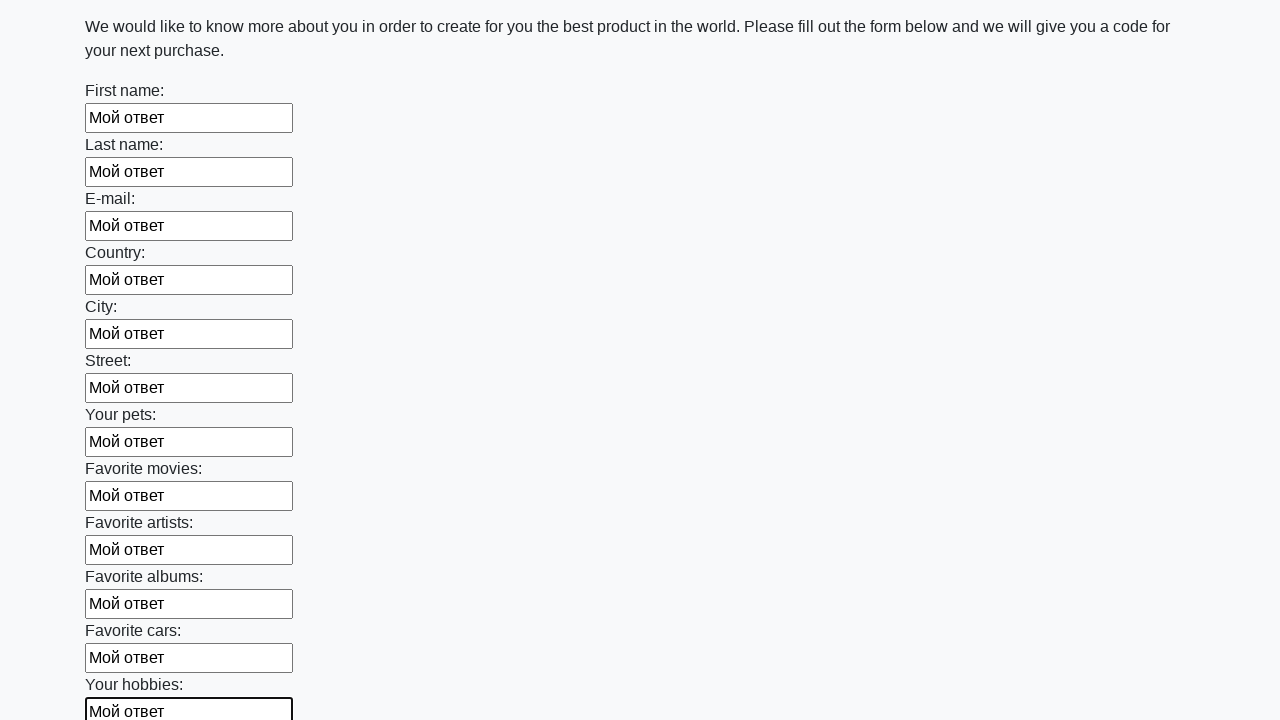

Filled input field with 'Мой ответ' on input >> nth=12
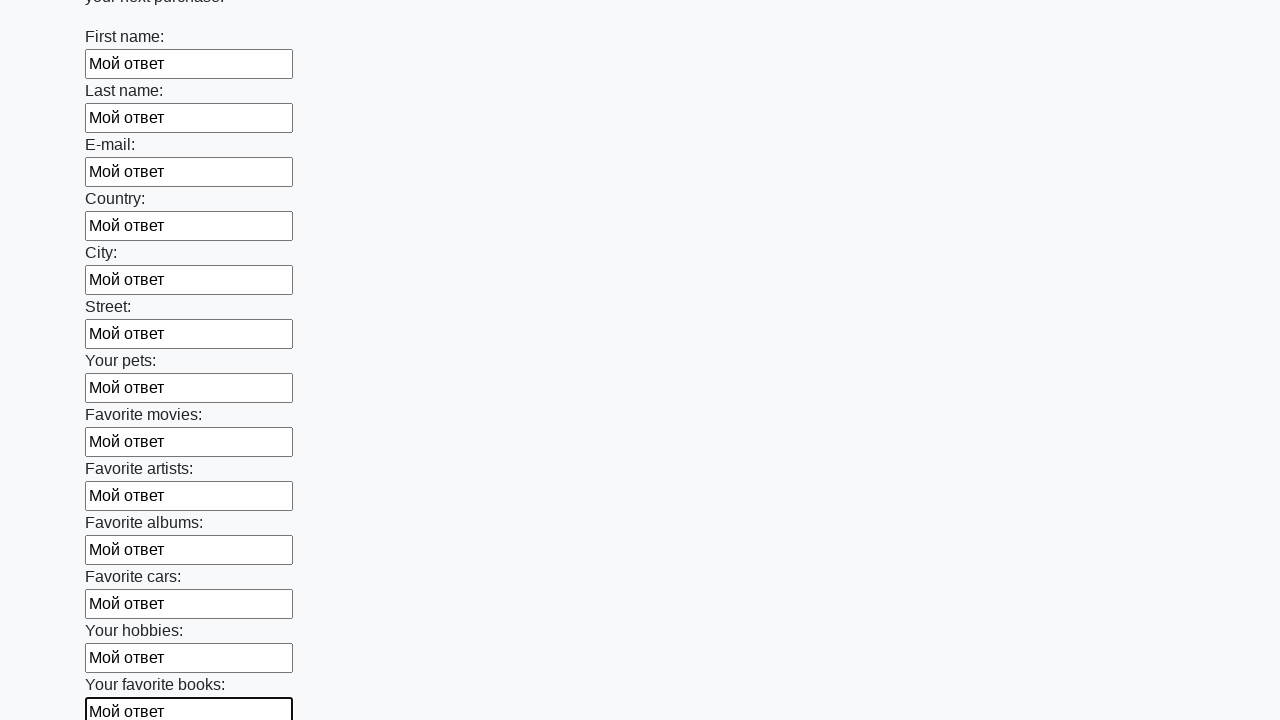

Filled input field with 'Мой ответ' on input >> nth=13
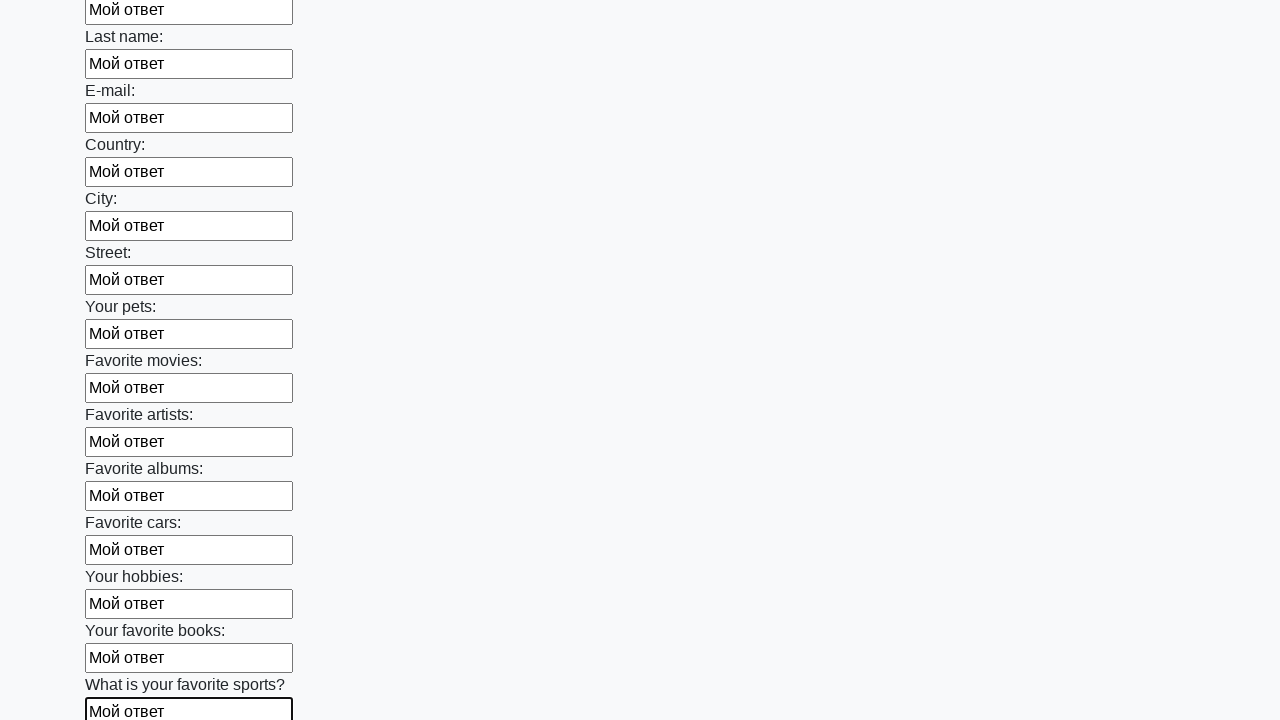

Filled input field with 'Мой ответ' on input >> nth=14
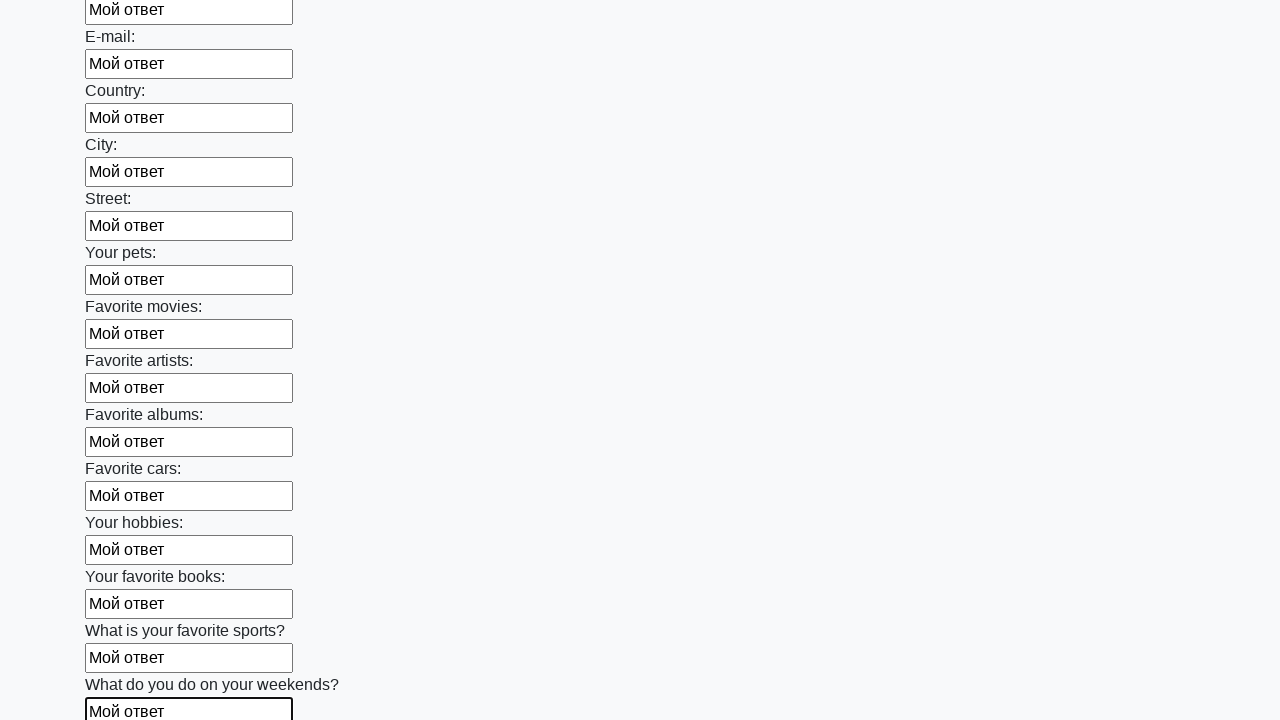

Filled input field with 'Мой ответ' on input >> nth=15
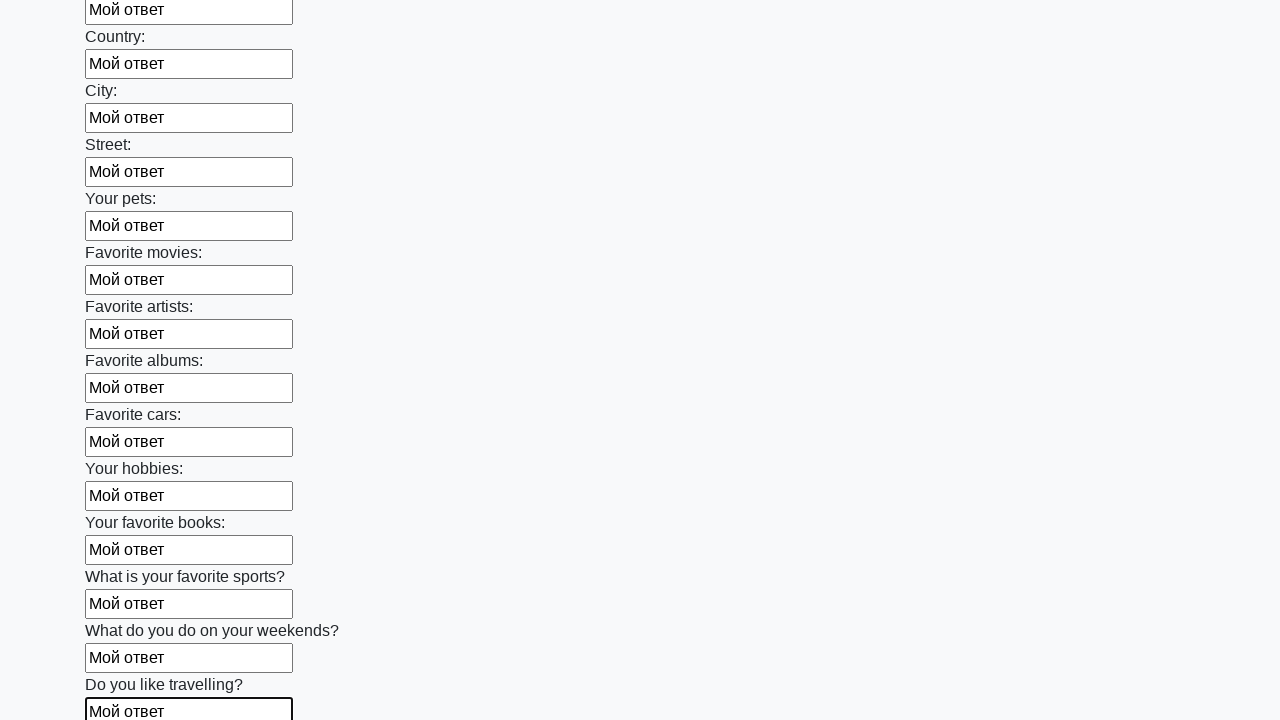

Filled input field with 'Мой ответ' on input >> nth=16
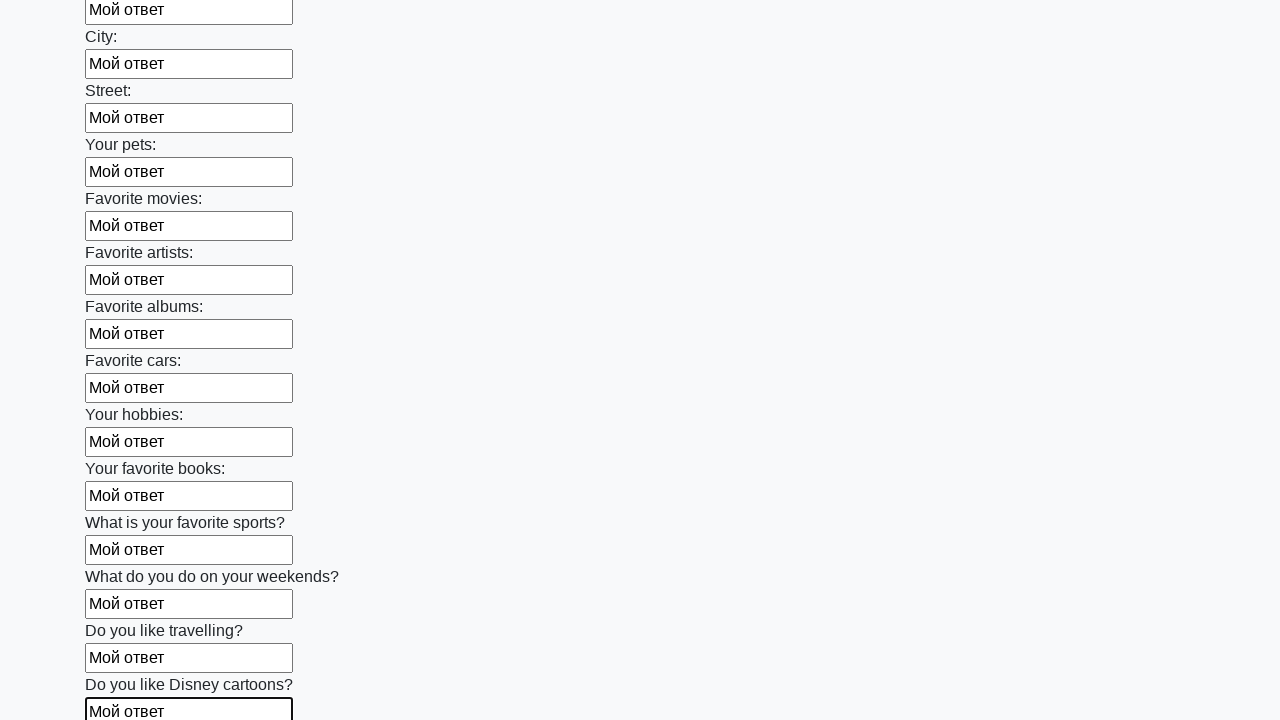

Filled input field with 'Мой ответ' on input >> nth=17
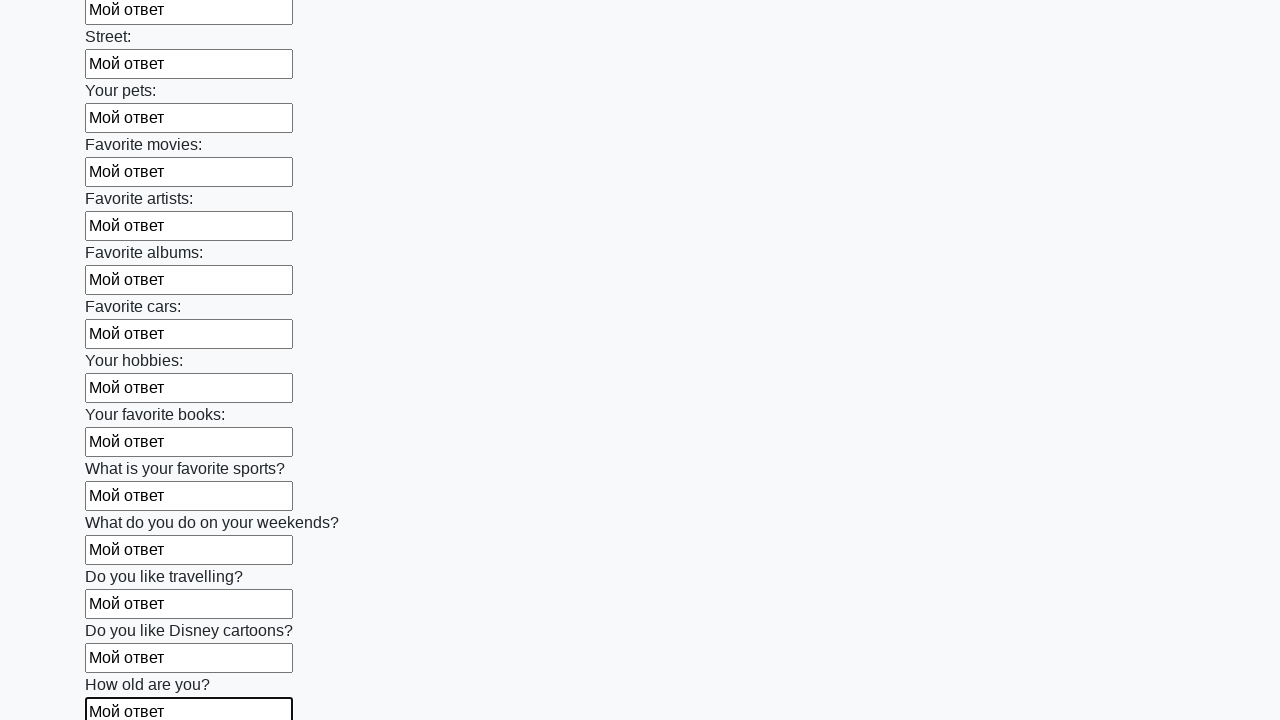

Filled input field with 'Мой ответ' on input >> nth=18
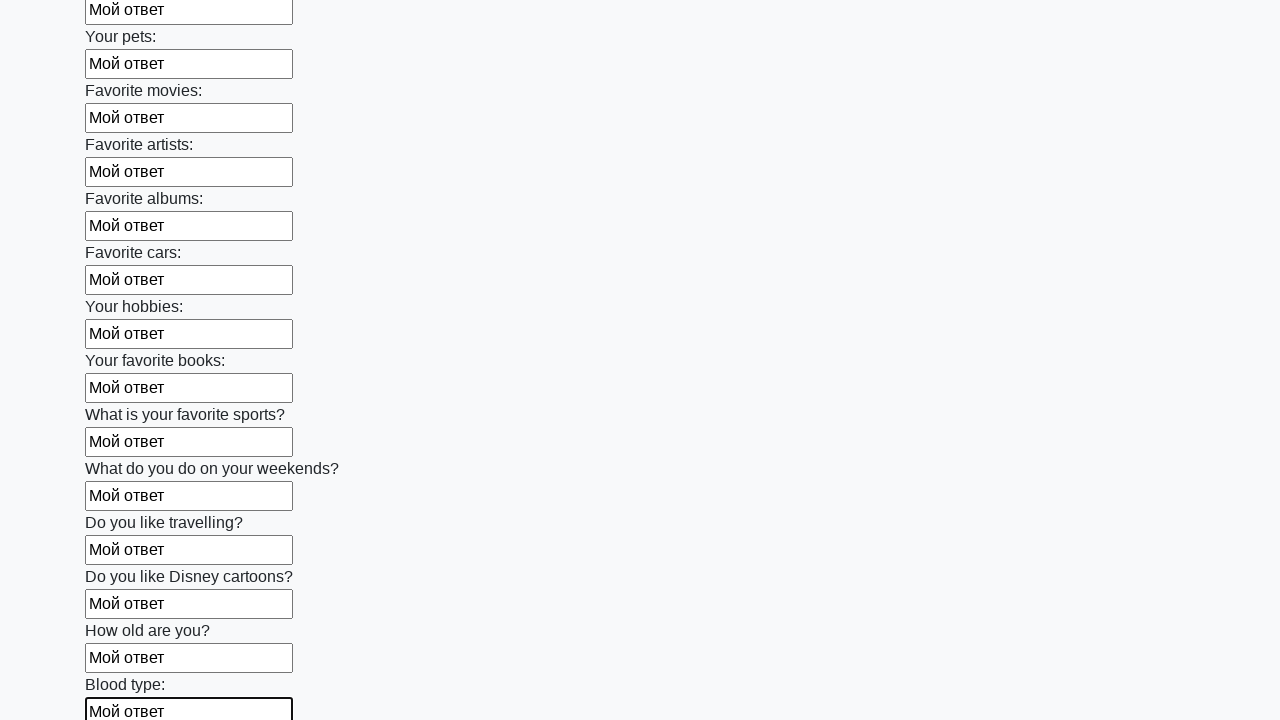

Filled input field with 'Мой ответ' on input >> nth=19
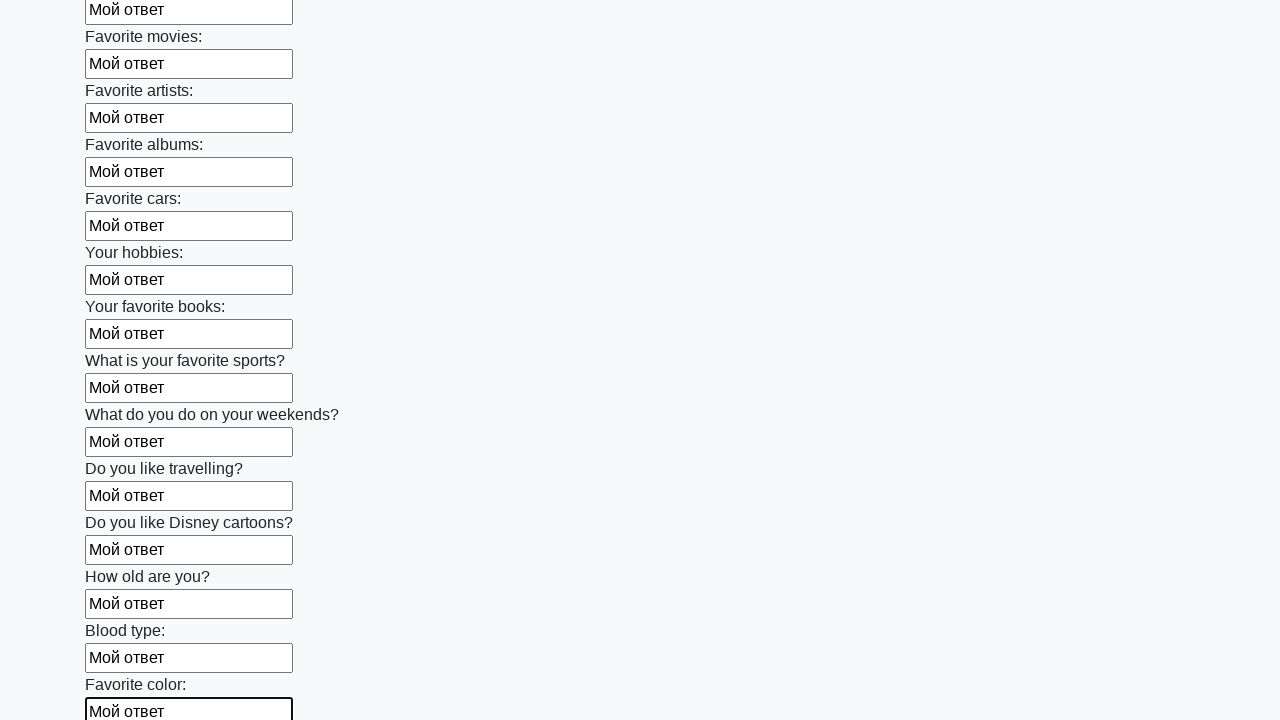

Filled input field with 'Мой ответ' on input >> nth=20
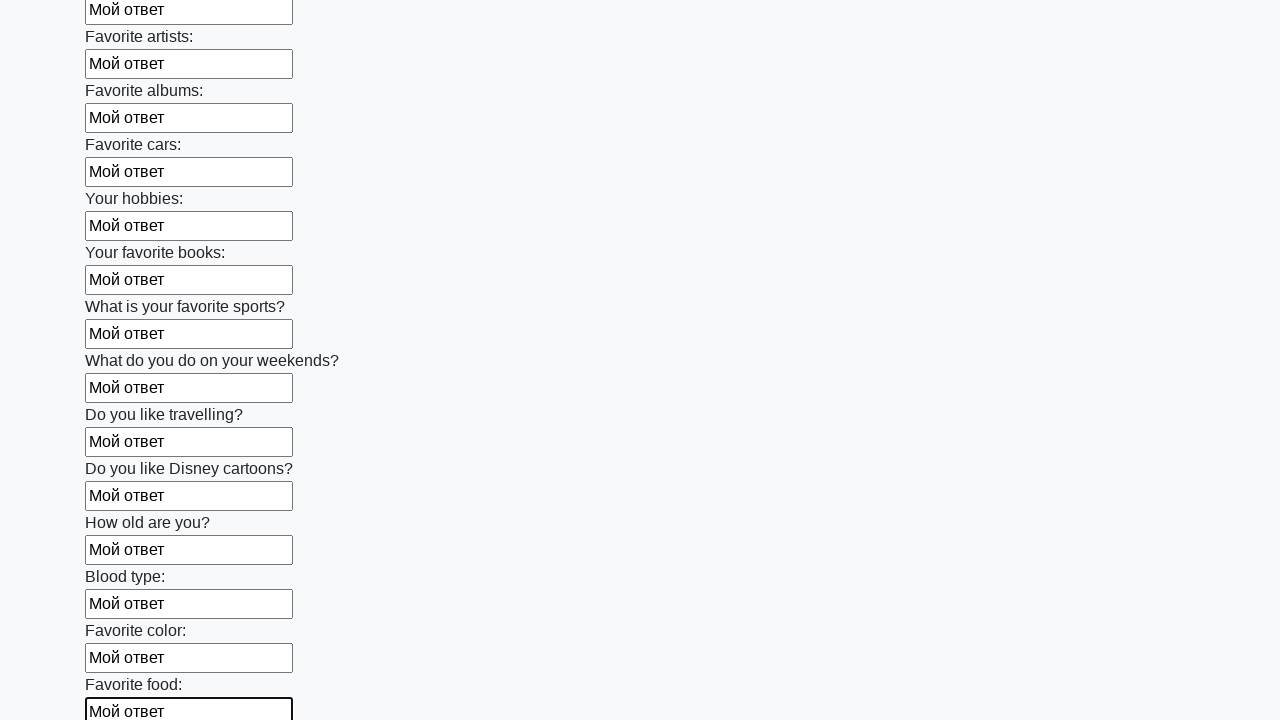

Filled input field with 'Мой ответ' on input >> nth=21
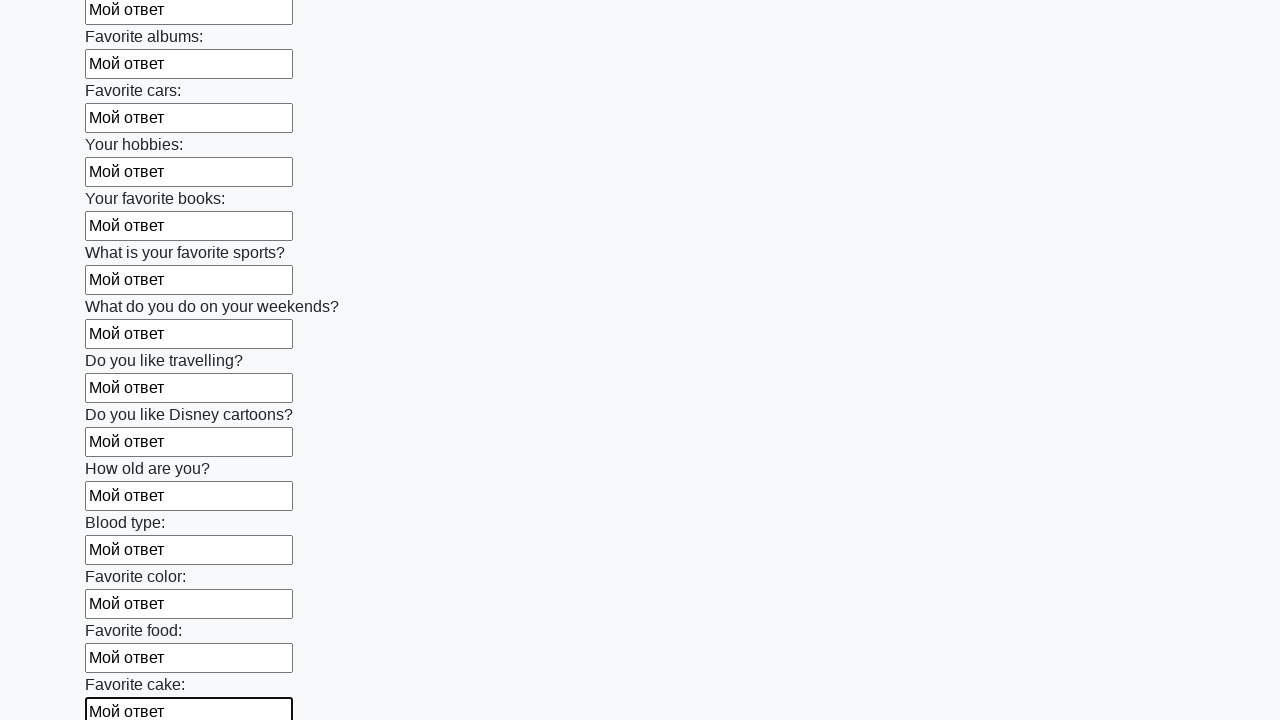

Filled input field with 'Мой ответ' on input >> nth=22
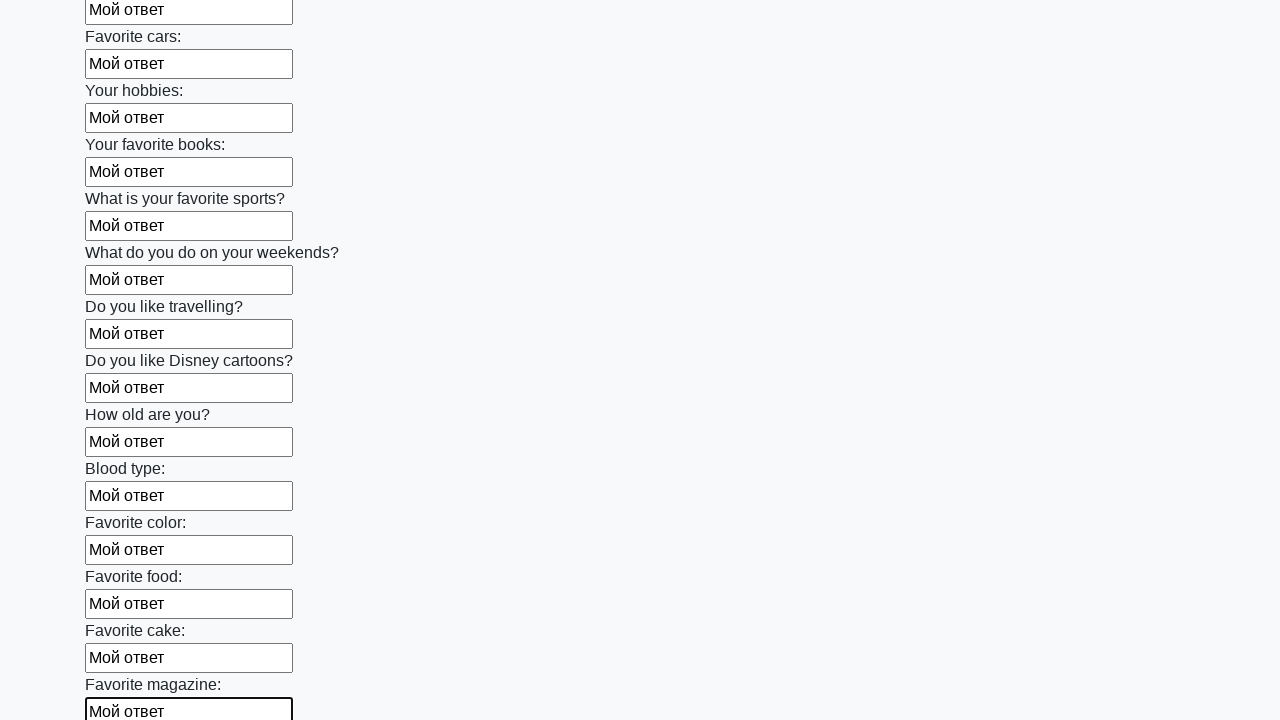

Filled input field with 'Мой ответ' on input >> nth=23
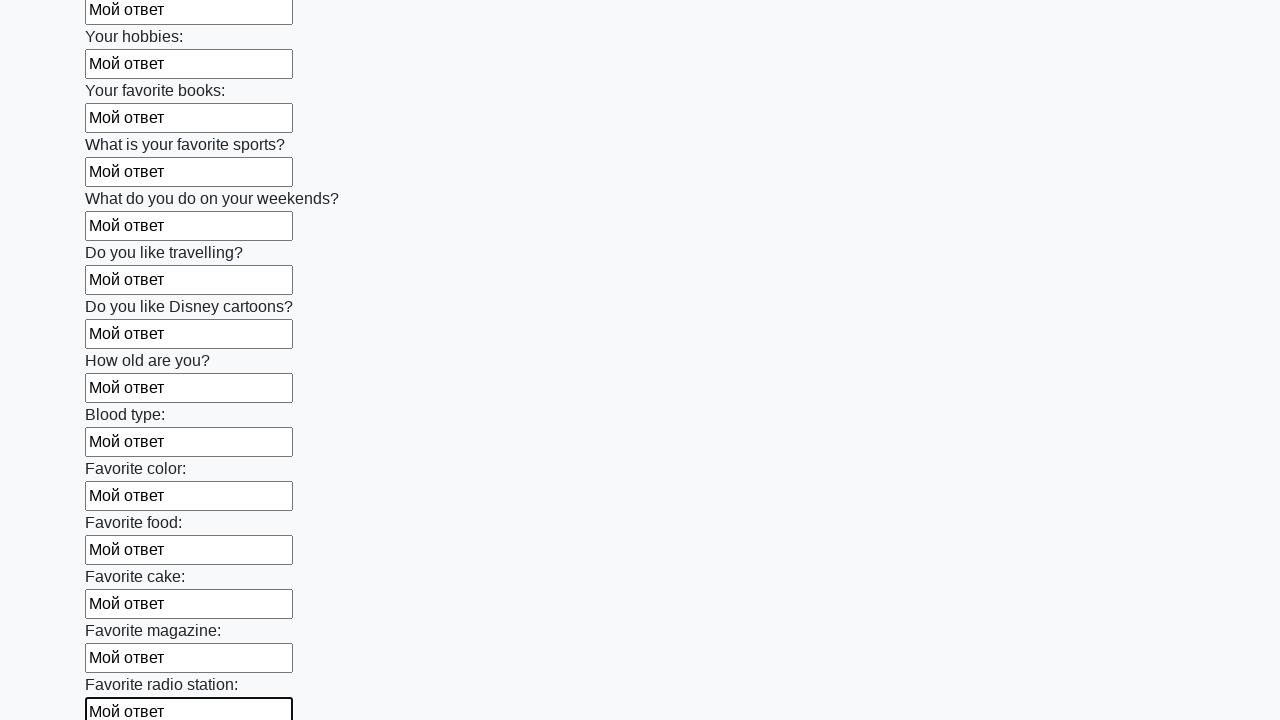

Filled input field with 'Мой ответ' on input >> nth=24
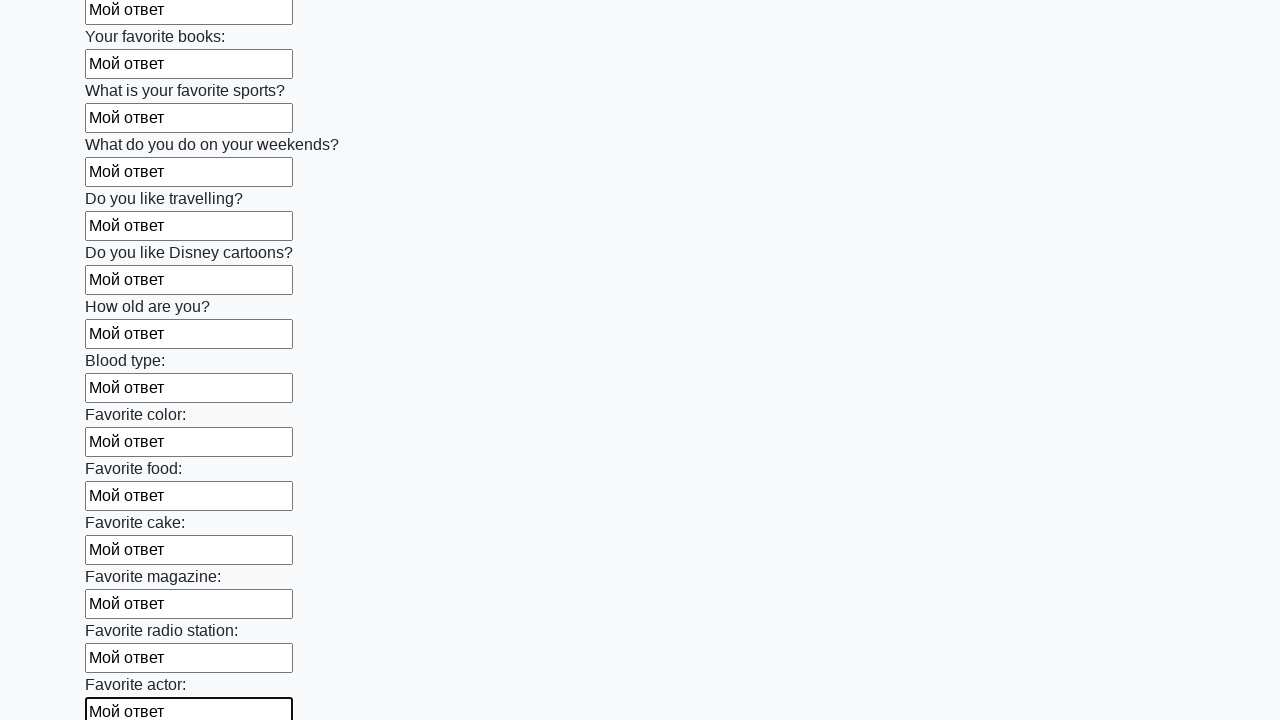

Filled input field with 'Мой ответ' on input >> nth=25
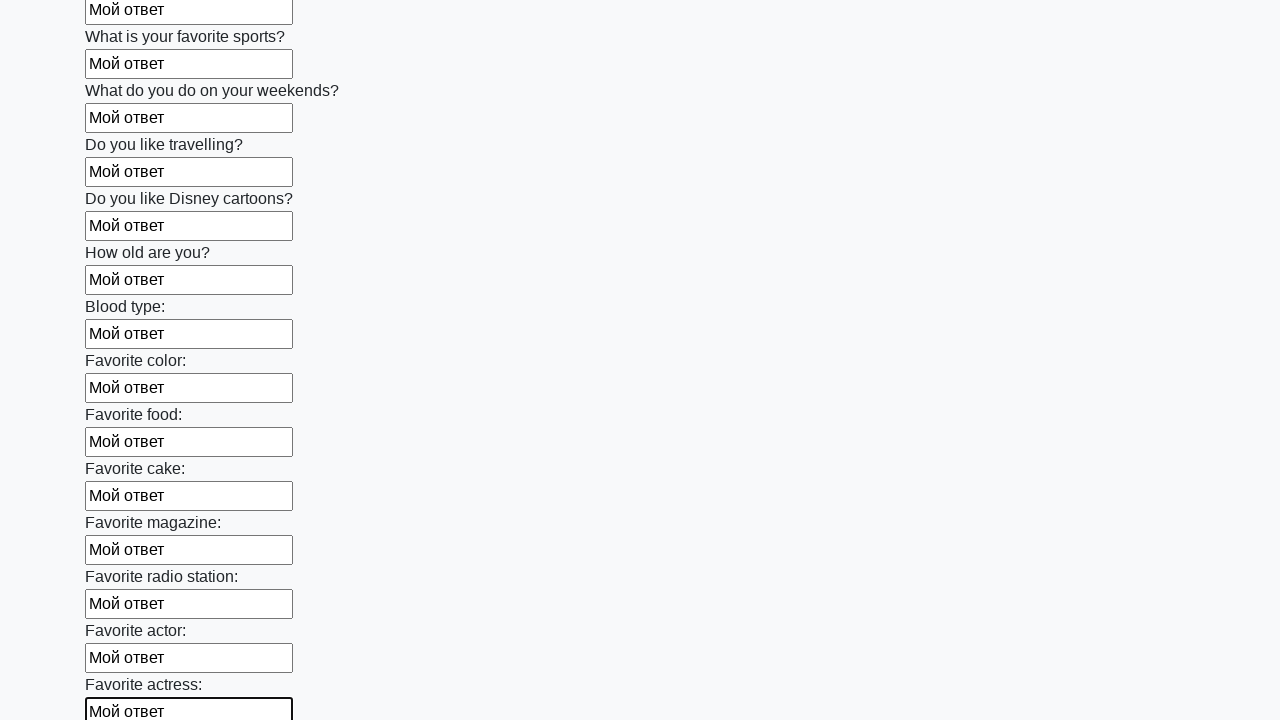

Filled input field with 'Мой ответ' on input >> nth=26
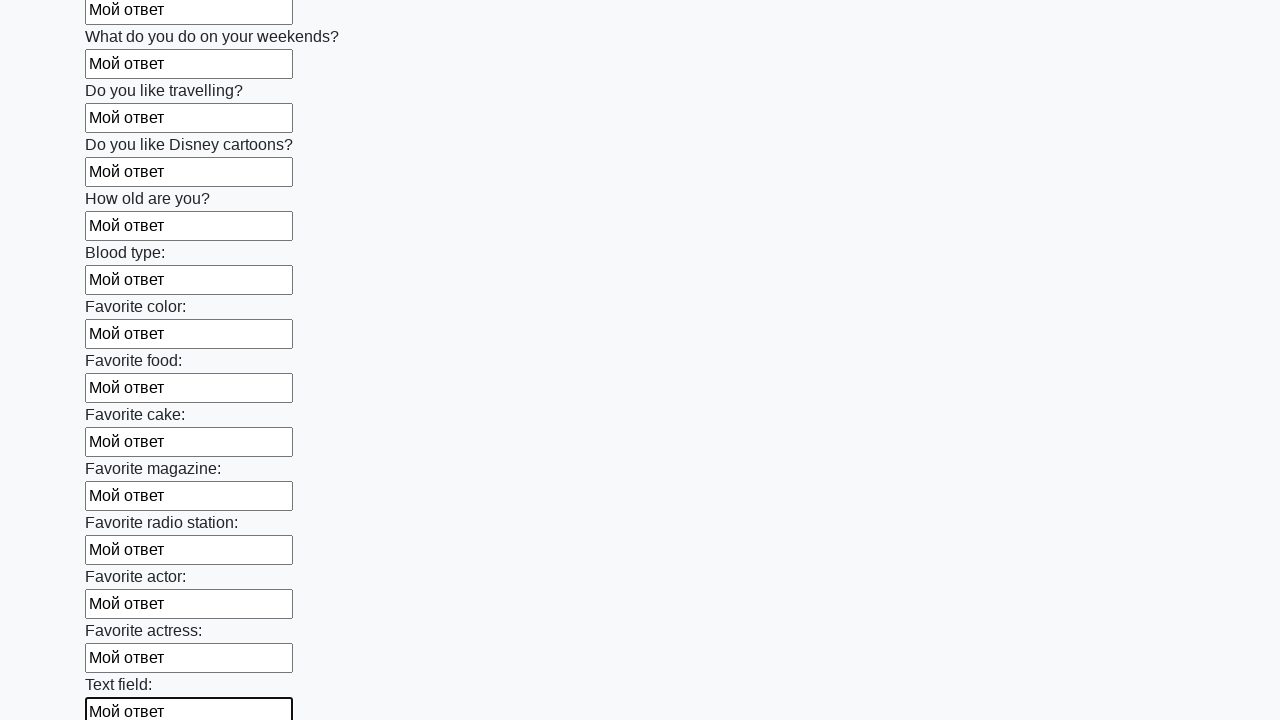

Filled input field with 'Мой ответ' on input >> nth=27
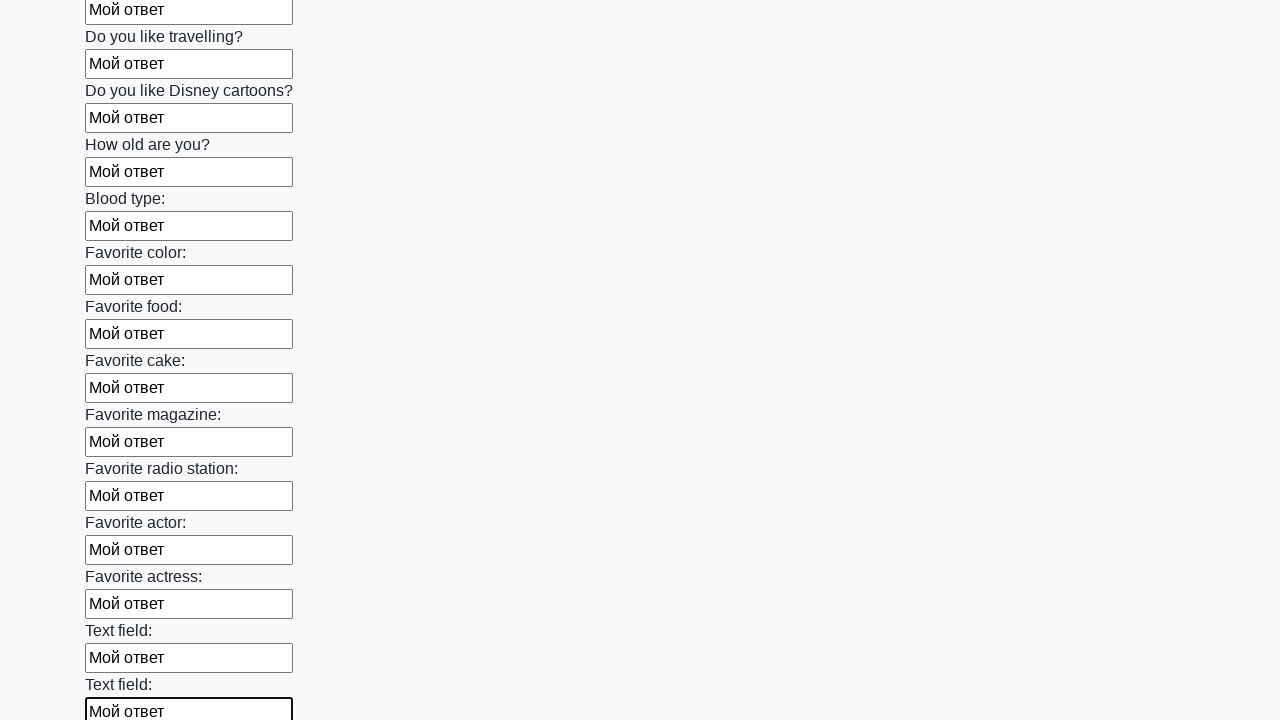

Filled input field with 'Мой ответ' on input >> nth=28
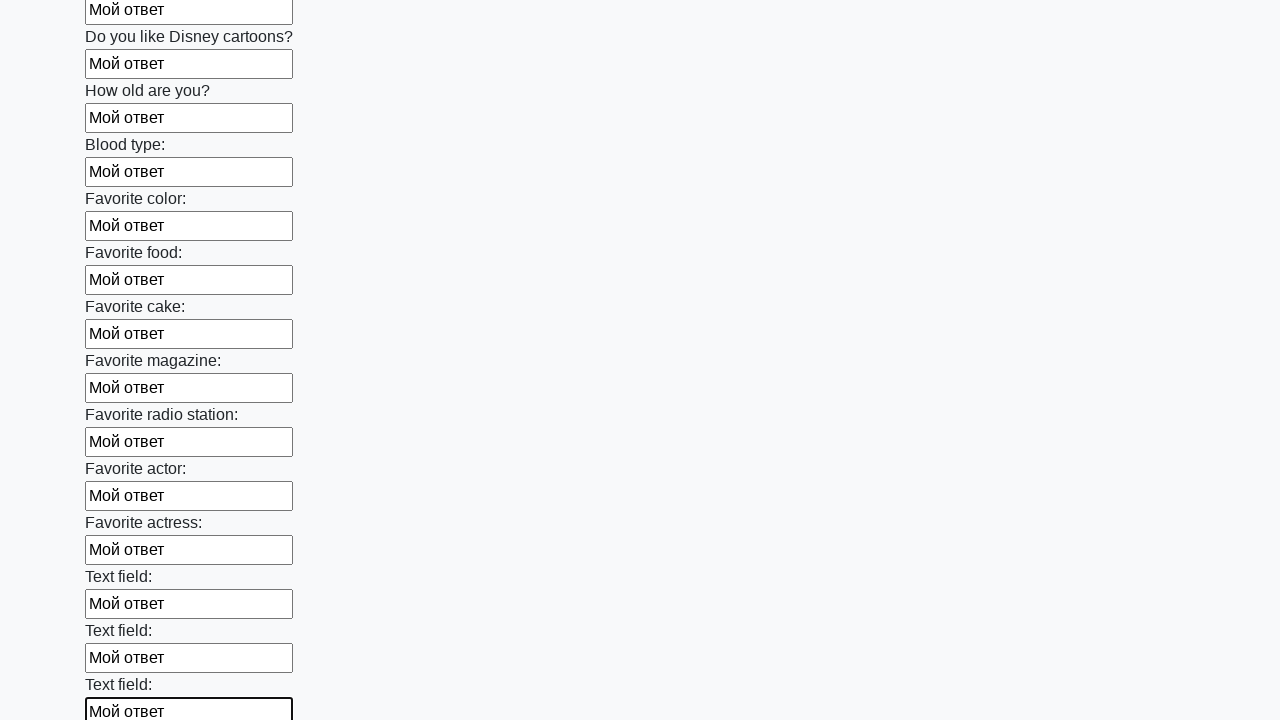

Filled input field with 'Мой ответ' on input >> nth=29
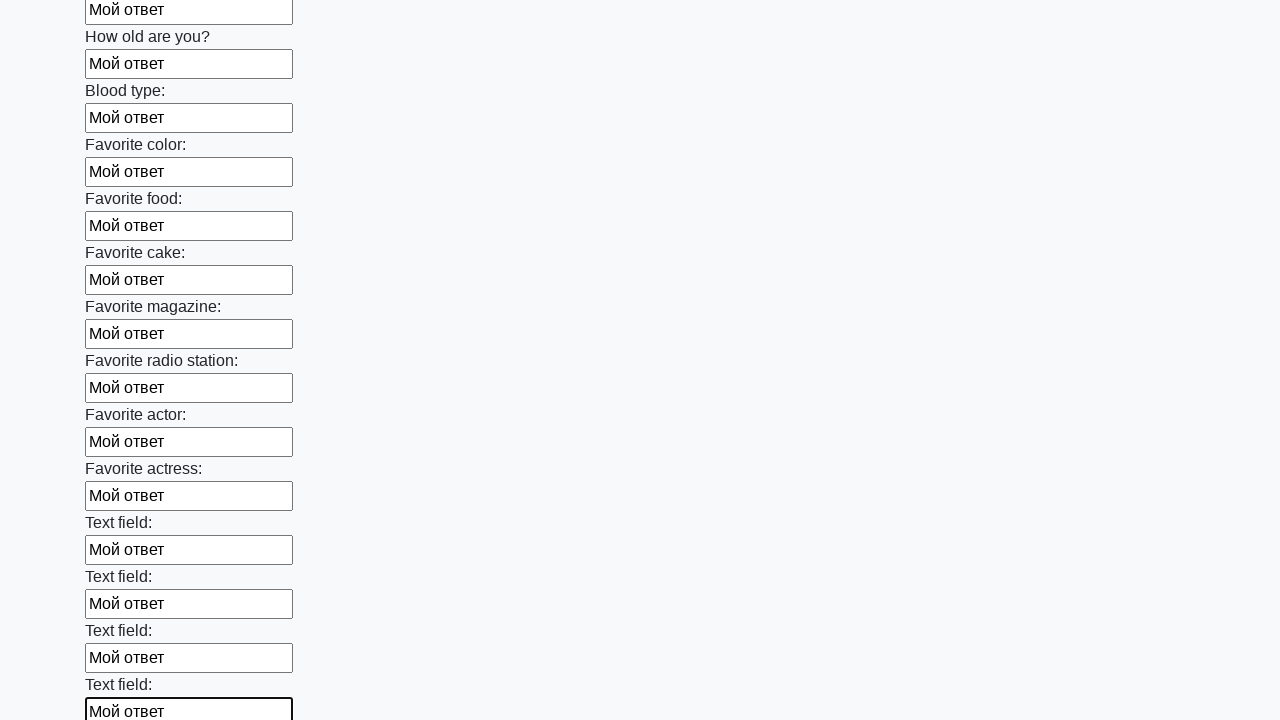

Filled input field with 'Мой ответ' on input >> nth=30
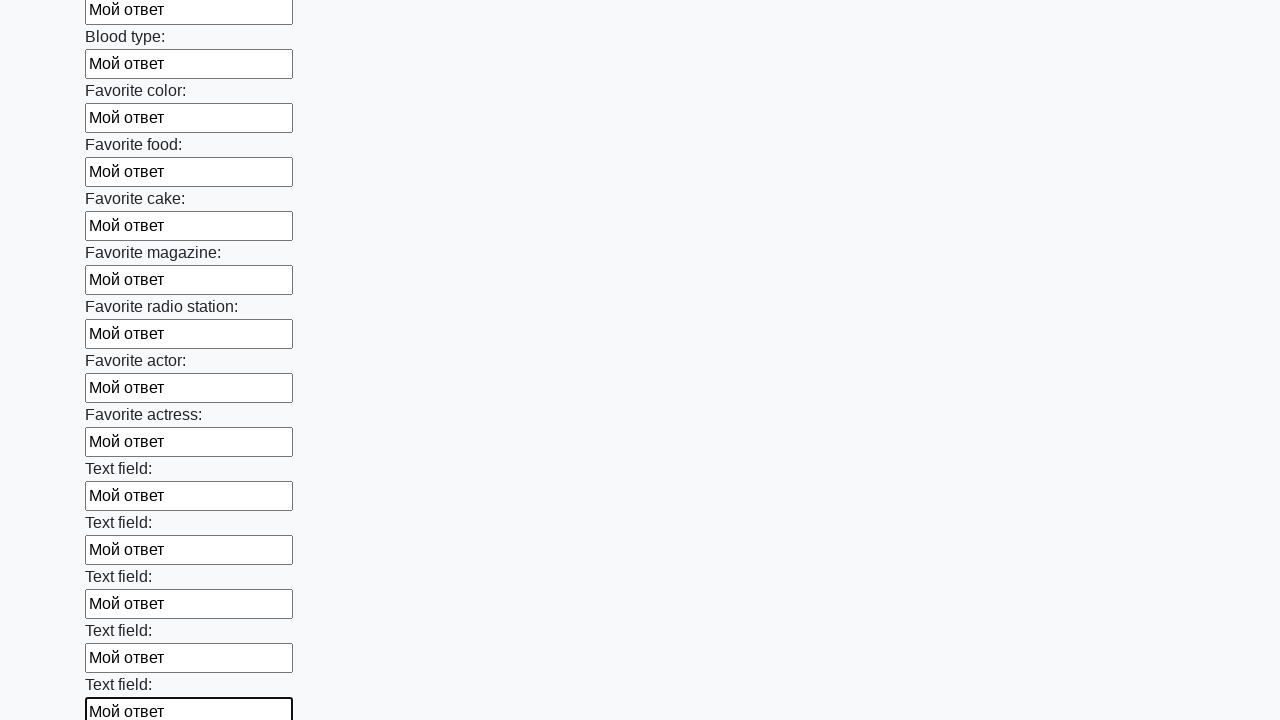

Filled input field with 'Мой ответ' on input >> nth=31
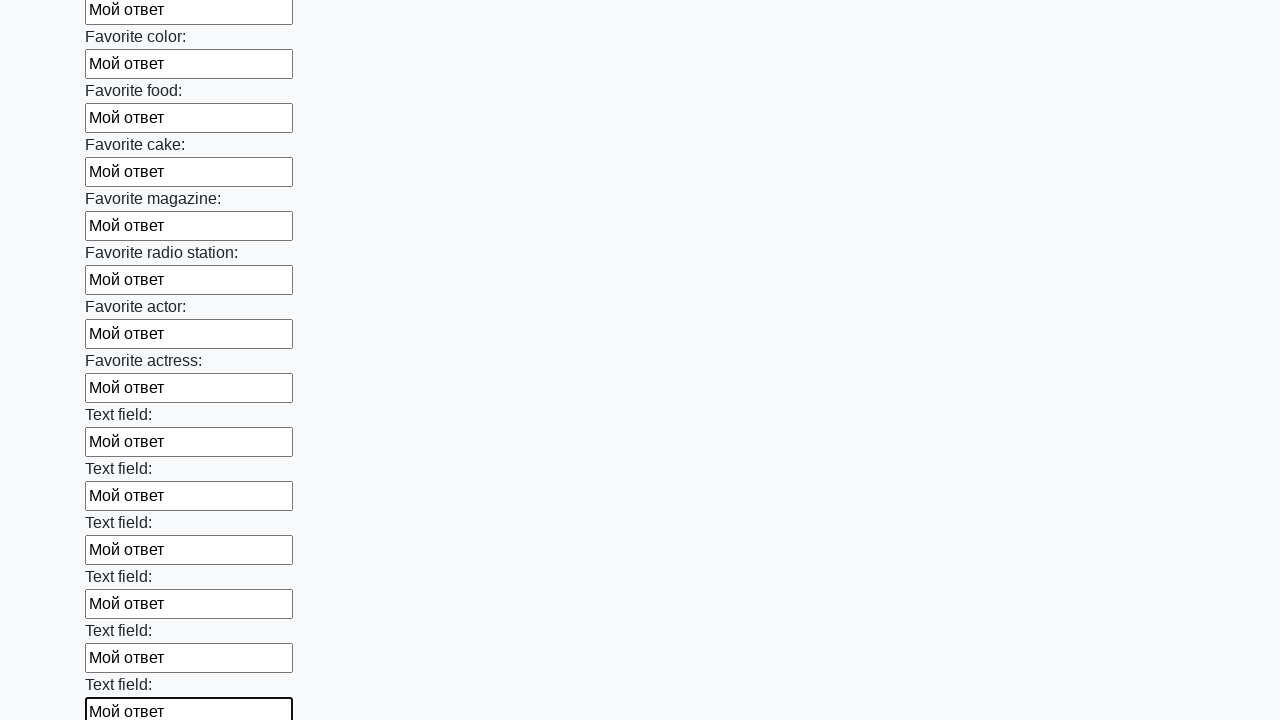

Filled input field with 'Мой ответ' on input >> nth=32
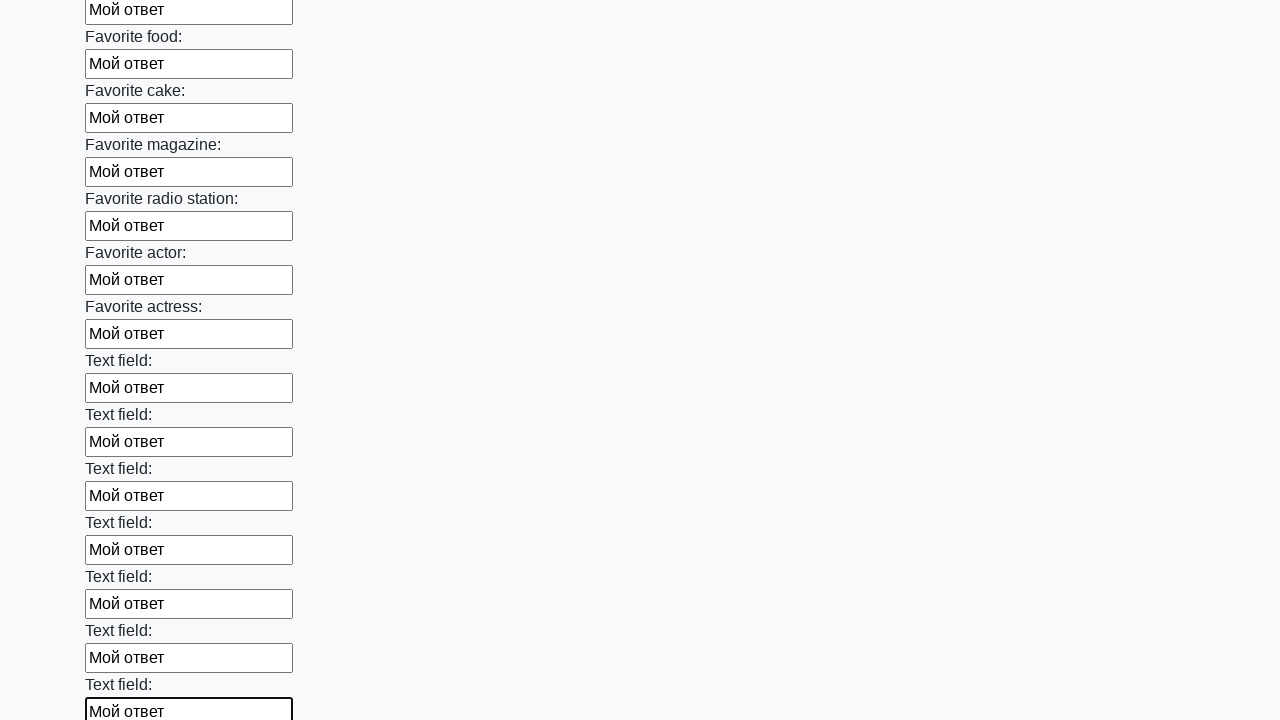

Filled input field with 'Мой ответ' on input >> nth=33
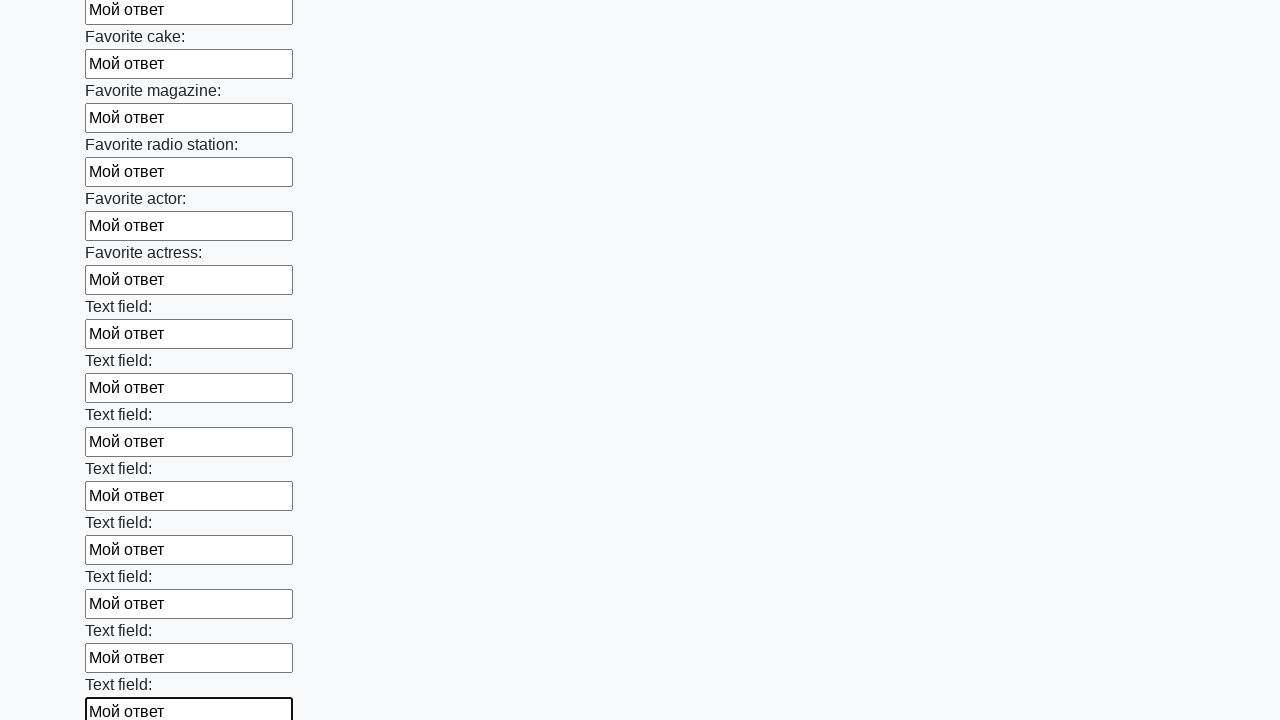

Filled input field with 'Мой ответ' on input >> nth=34
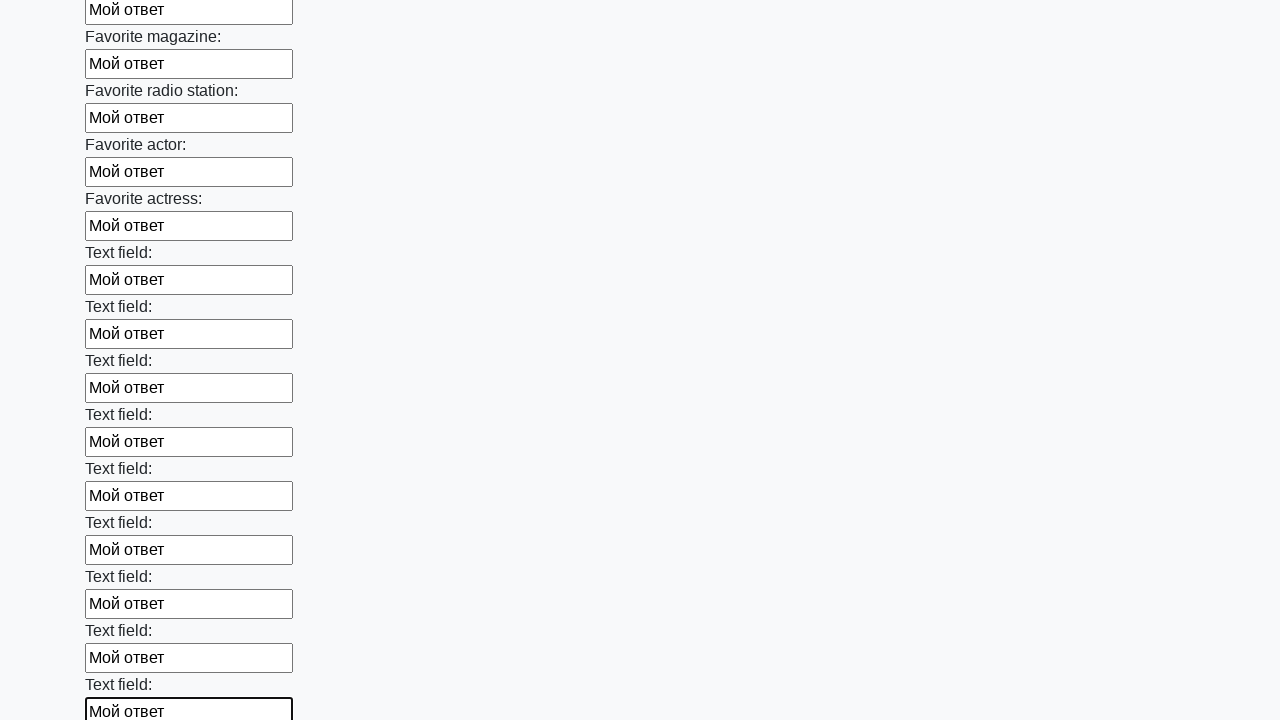

Filled input field with 'Мой ответ' on input >> nth=35
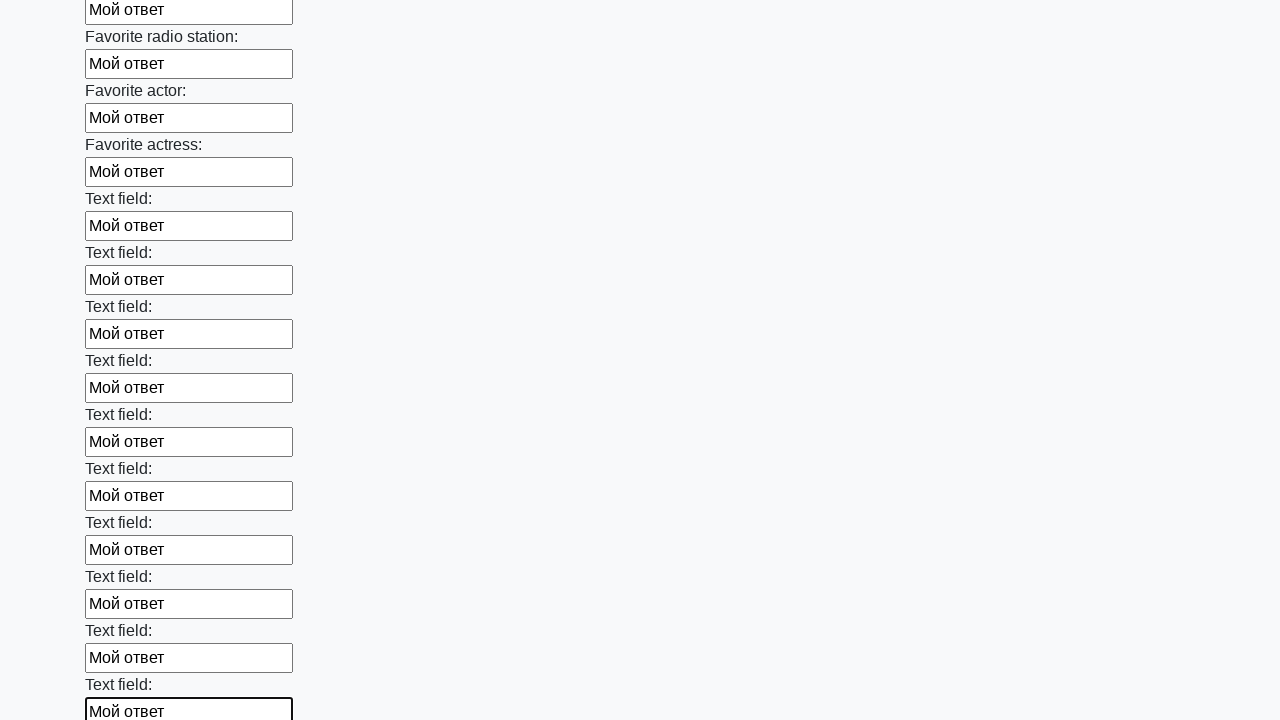

Filled input field with 'Мой ответ' on input >> nth=36
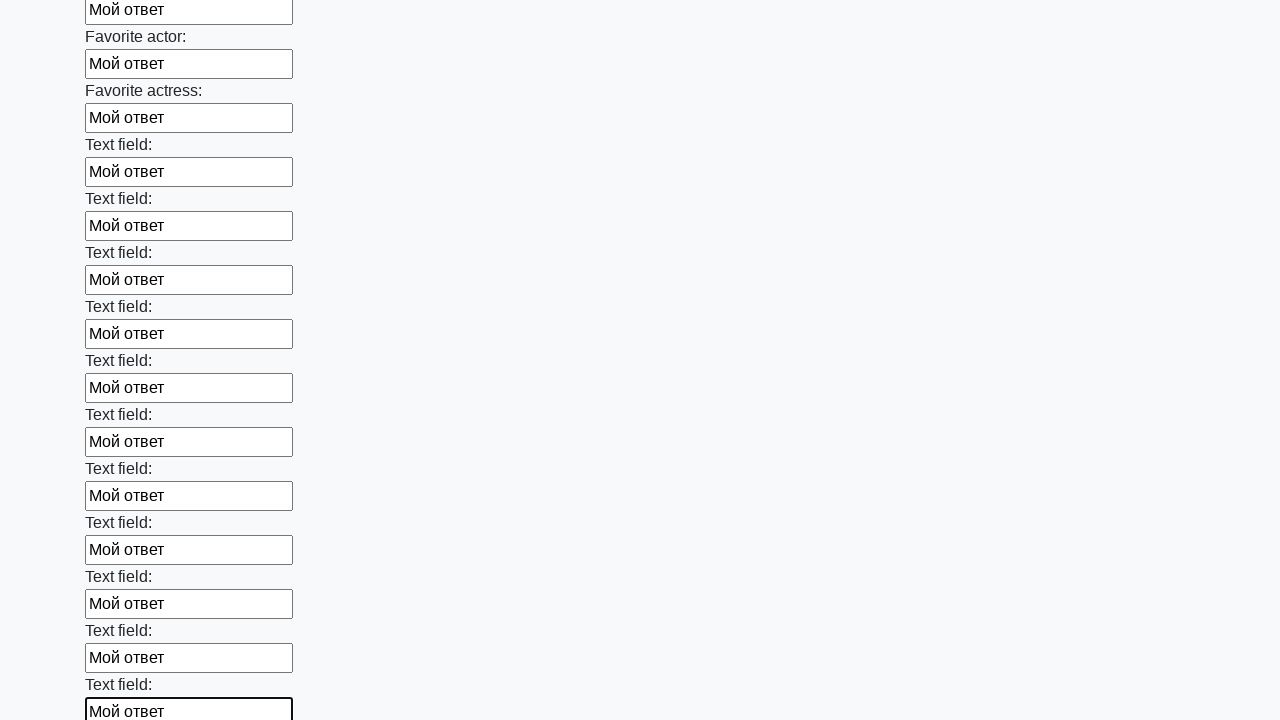

Filled input field with 'Мой ответ' on input >> nth=37
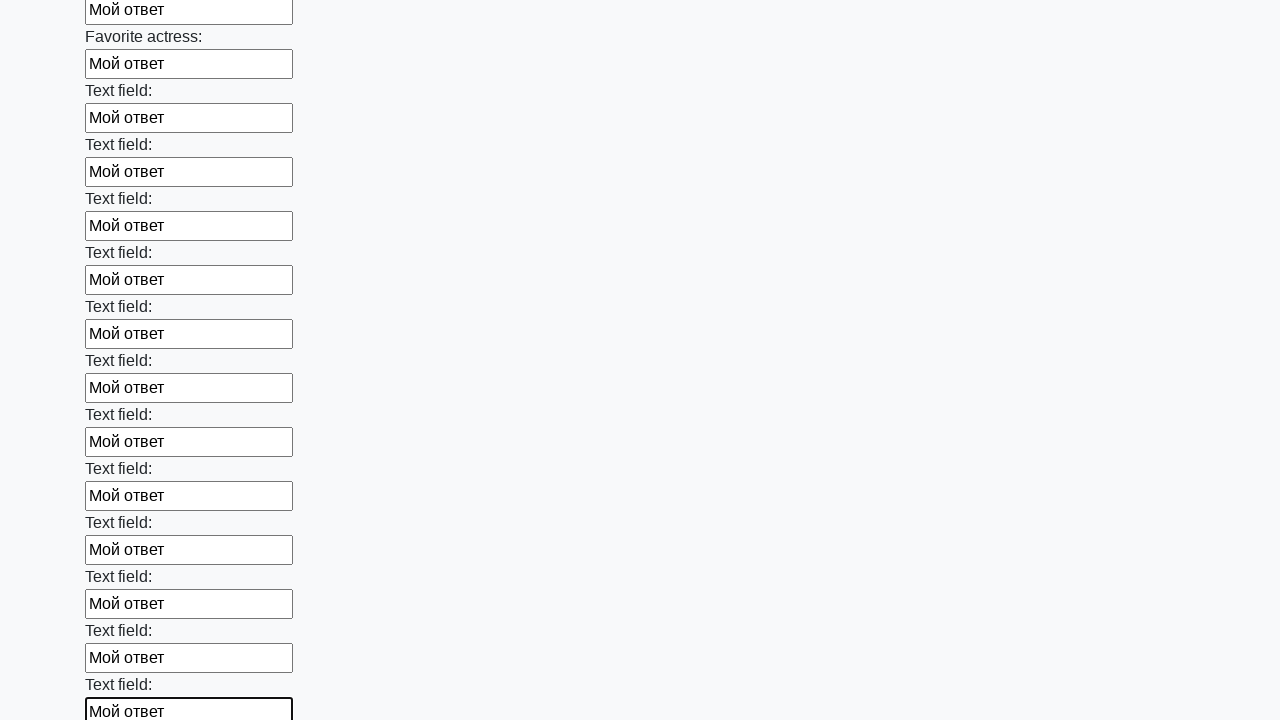

Filled input field with 'Мой ответ' on input >> nth=38
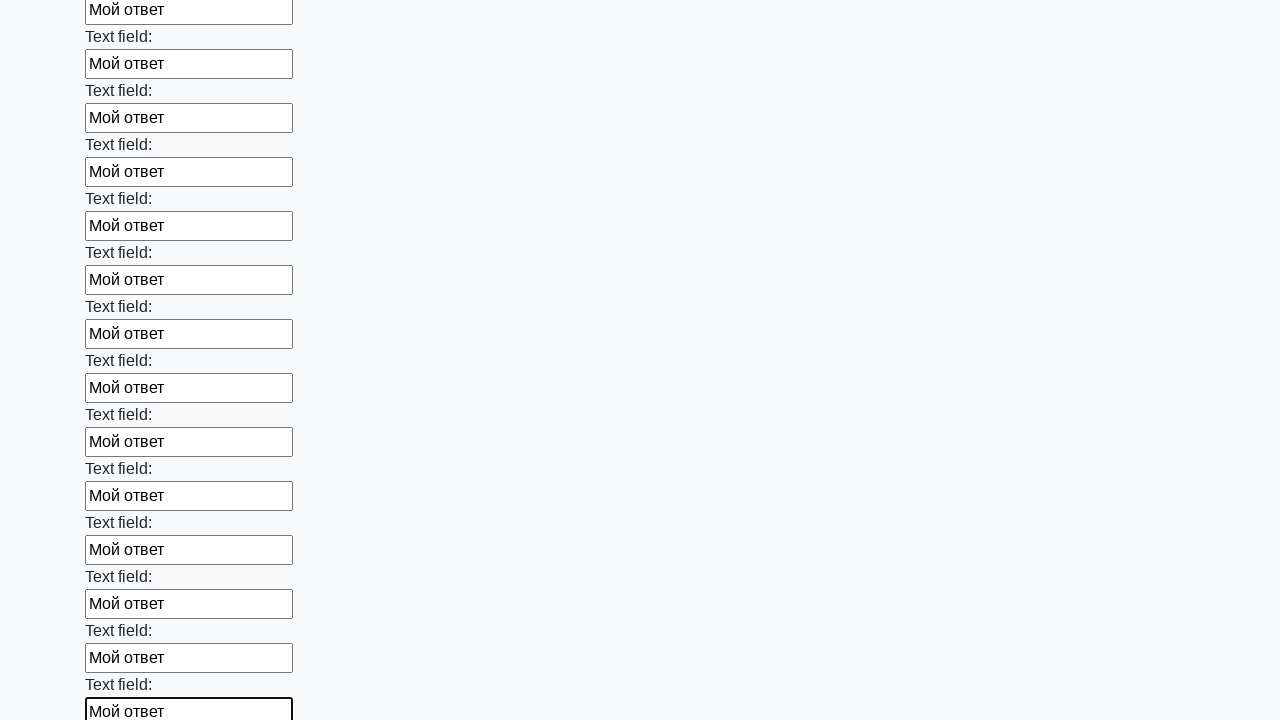

Filled input field with 'Мой ответ' on input >> nth=39
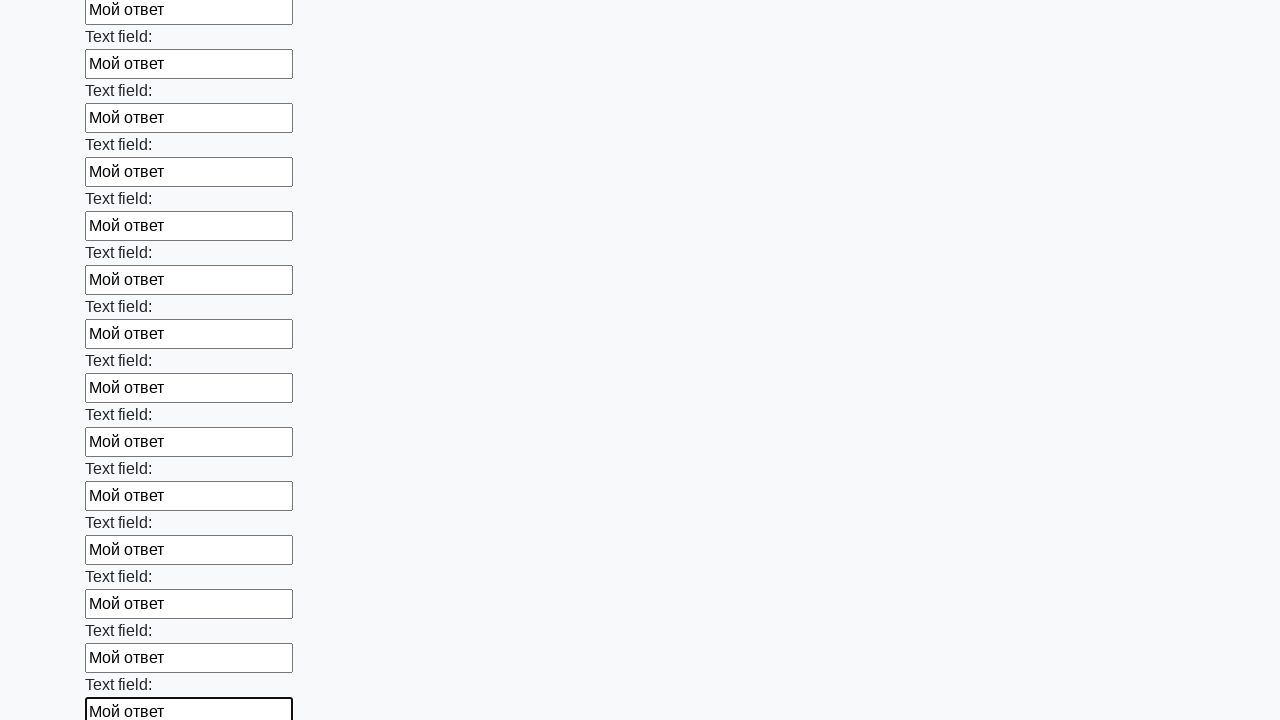

Filled input field with 'Мой ответ' on input >> nth=40
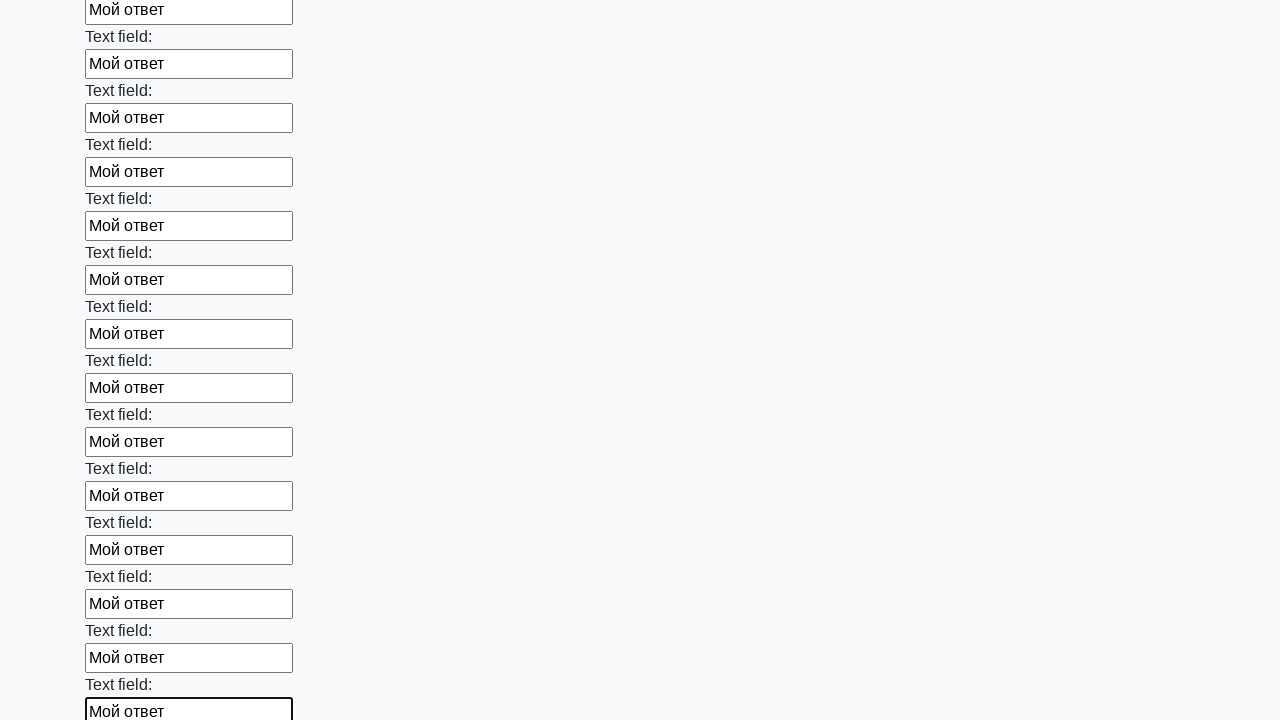

Filled input field with 'Мой ответ' on input >> nth=41
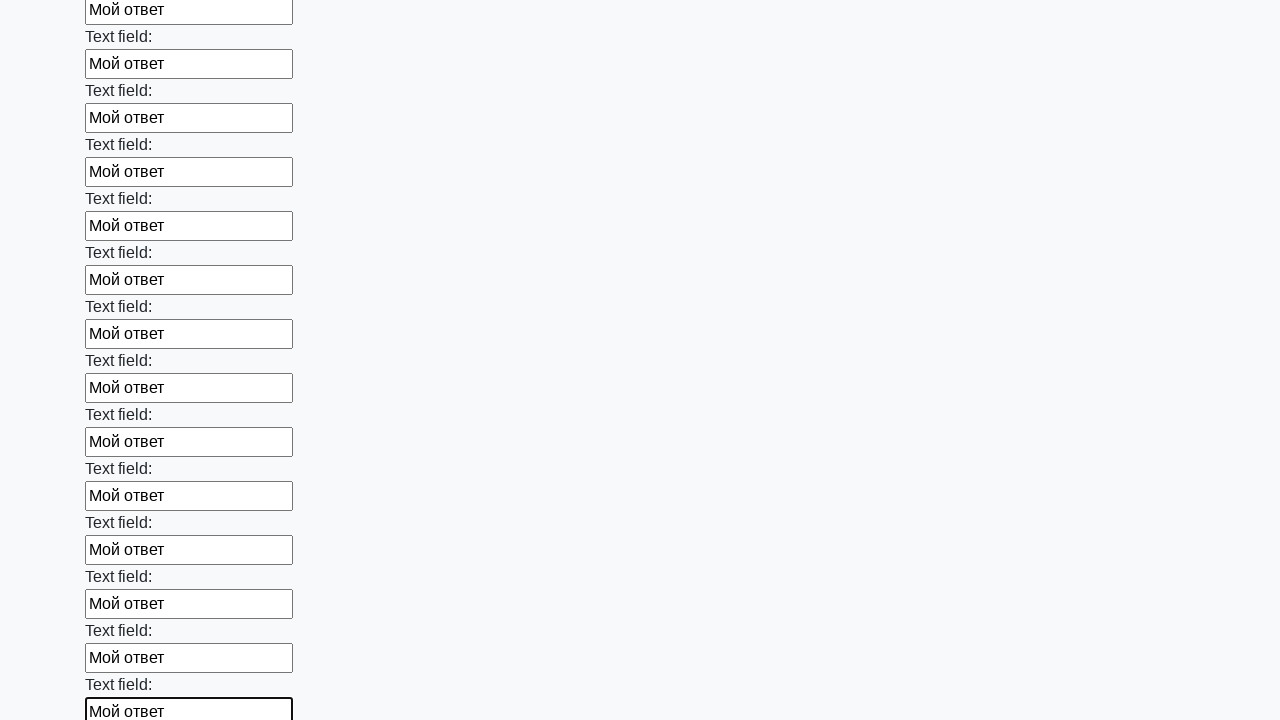

Filled input field with 'Мой ответ' on input >> nth=42
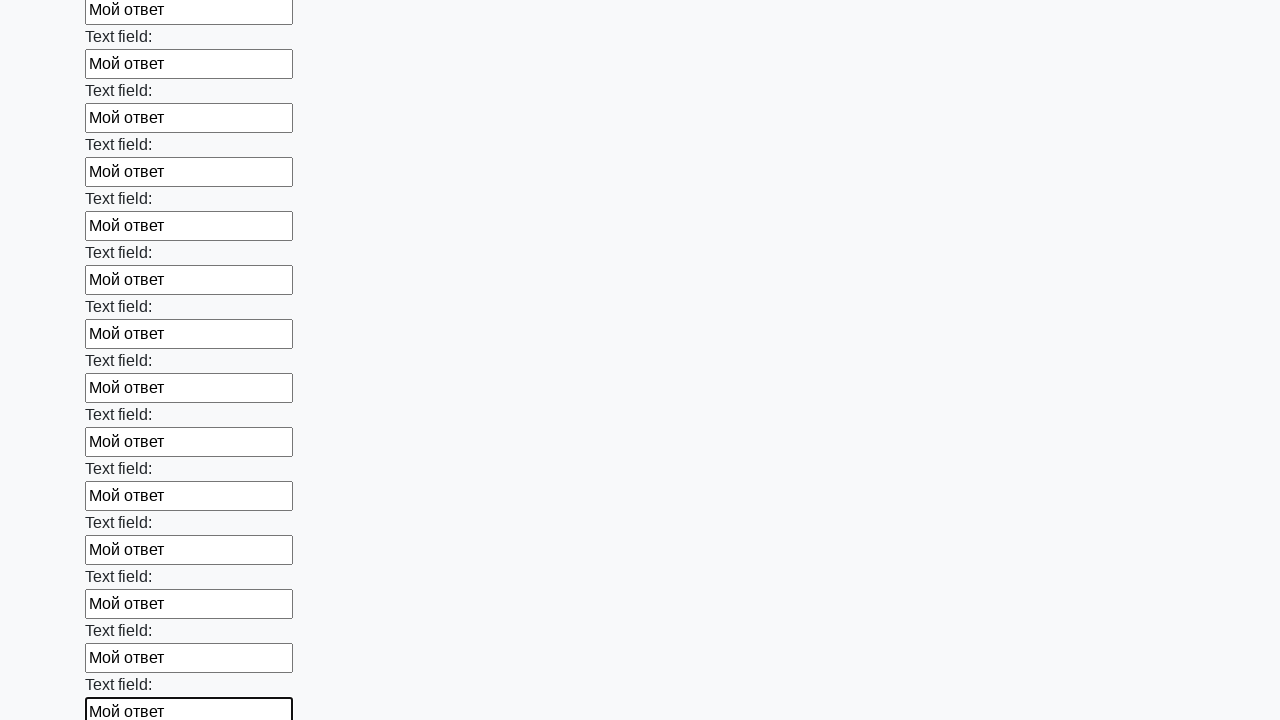

Filled input field with 'Мой ответ' on input >> nth=43
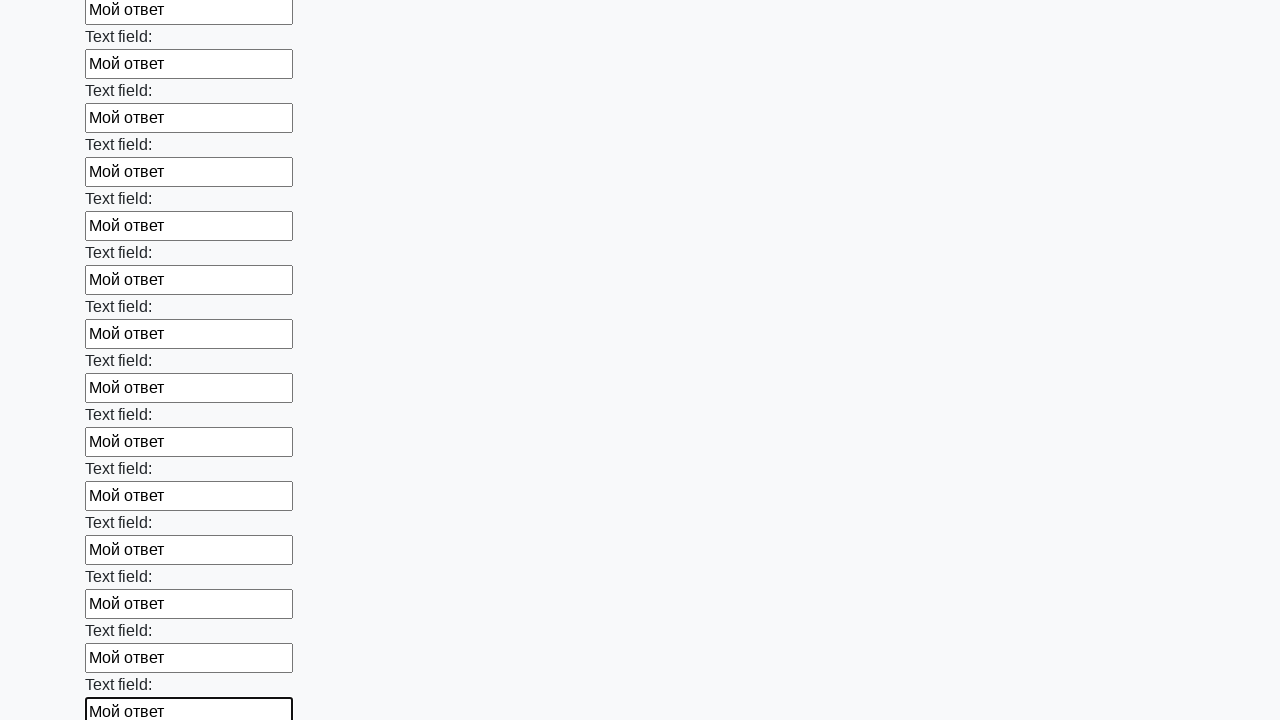

Filled input field with 'Мой ответ' on input >> nth=44
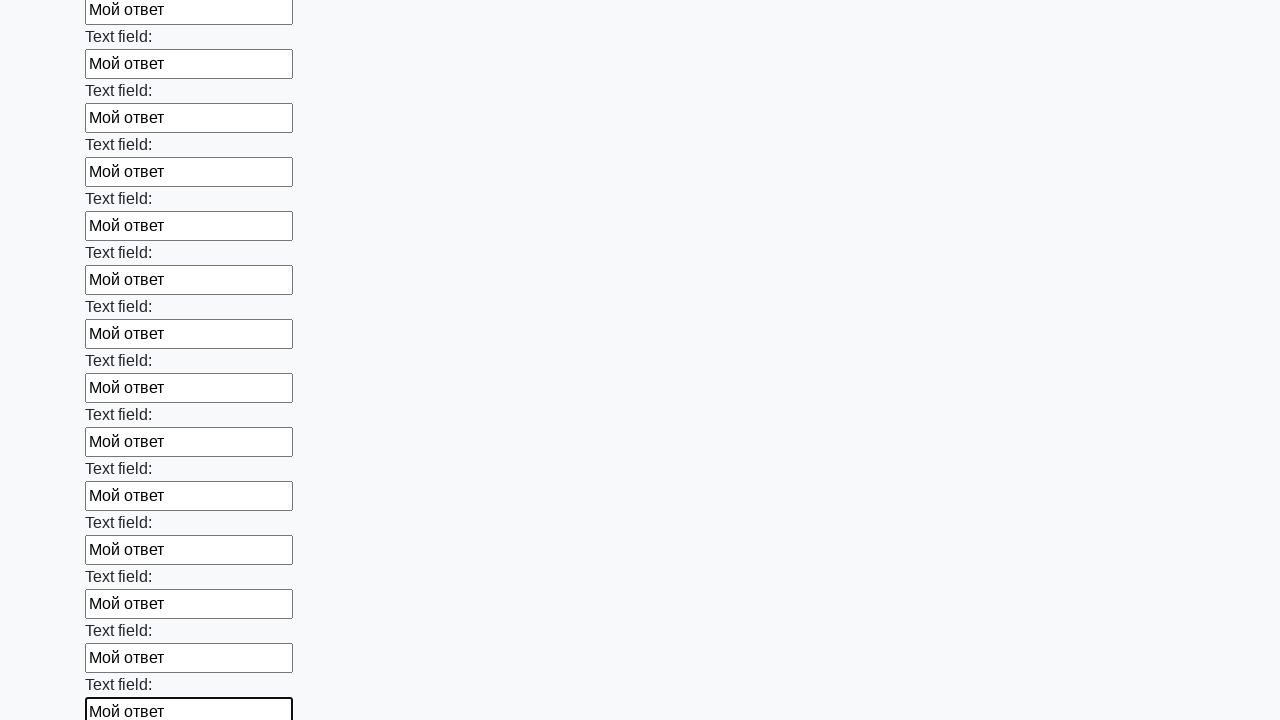

Filled input field with 'Мой ответ' on input >> nth=45
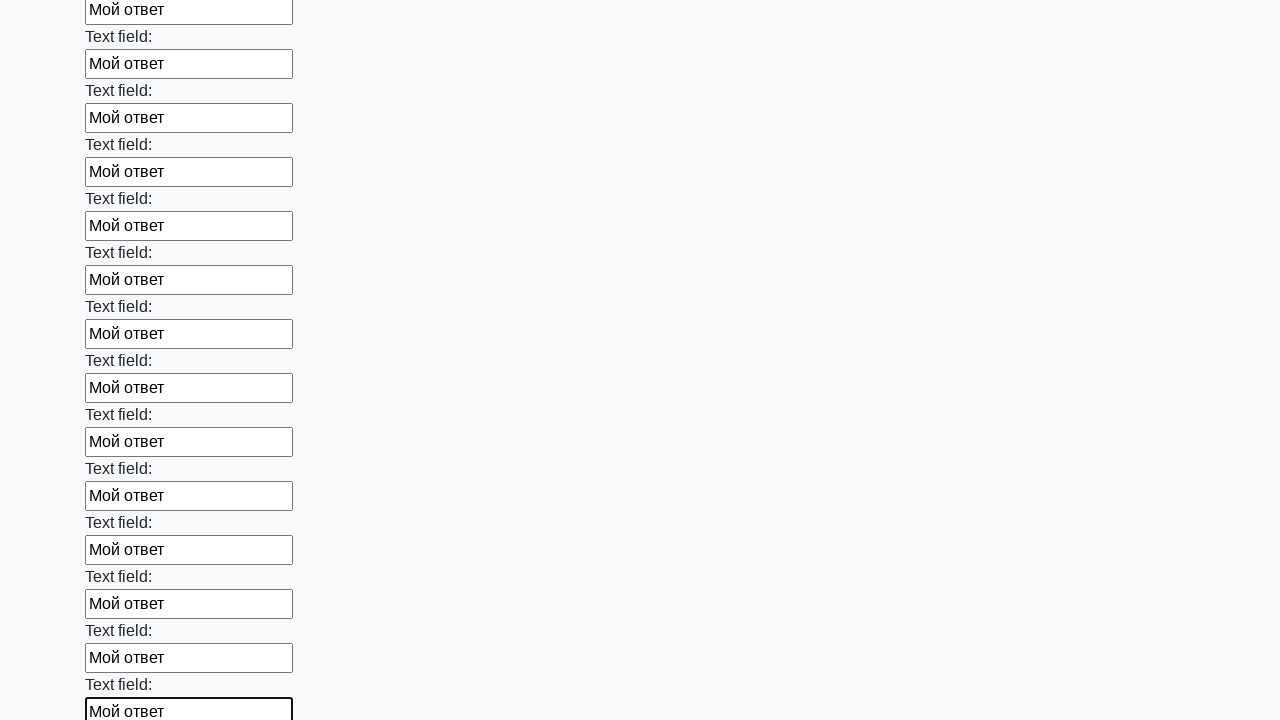

Filled input field with 'Мой ответ' on input >> nth=46
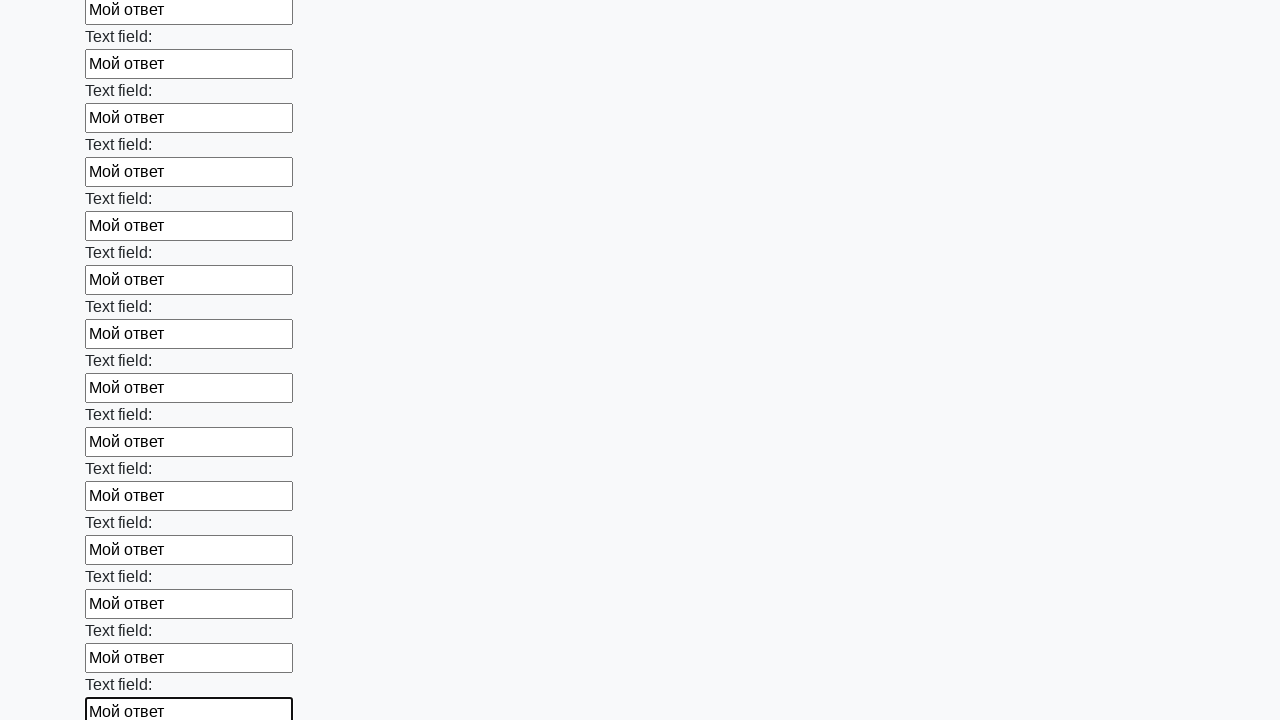

Filled input field with 'Мой ответ' on input >> nth=47
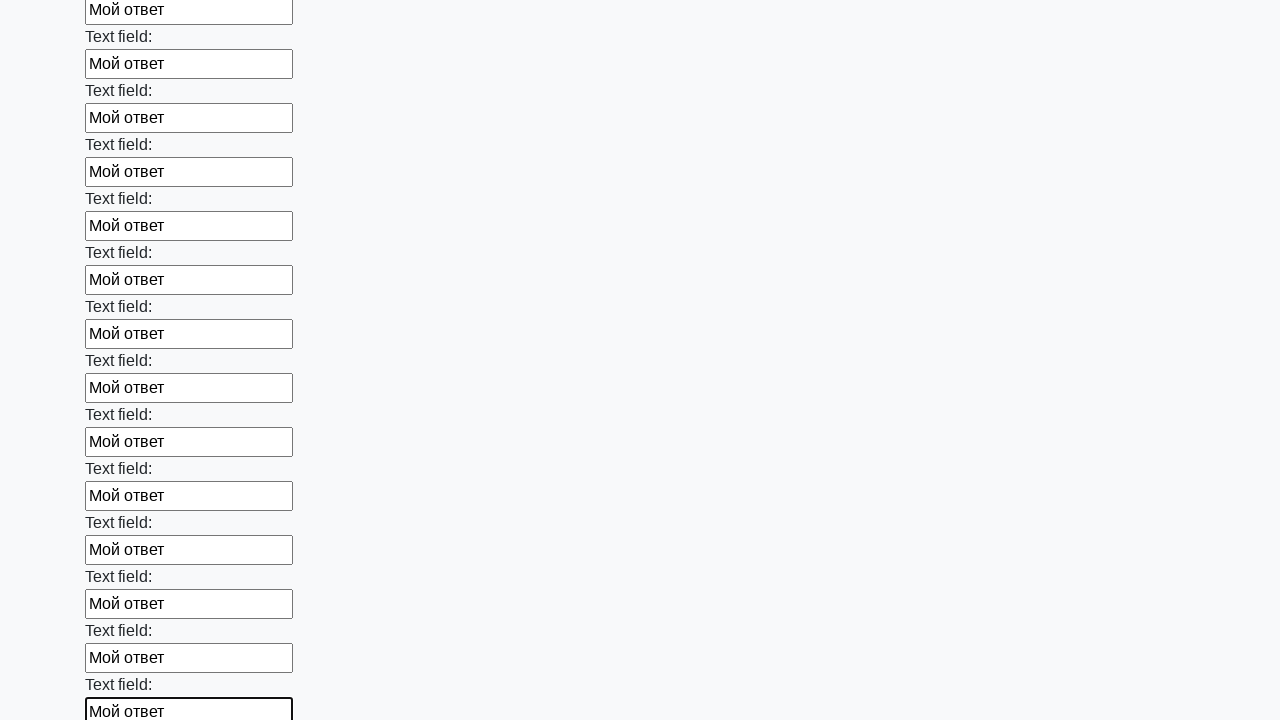

Filled input field with 'Мой ответ' on input >> nth=48
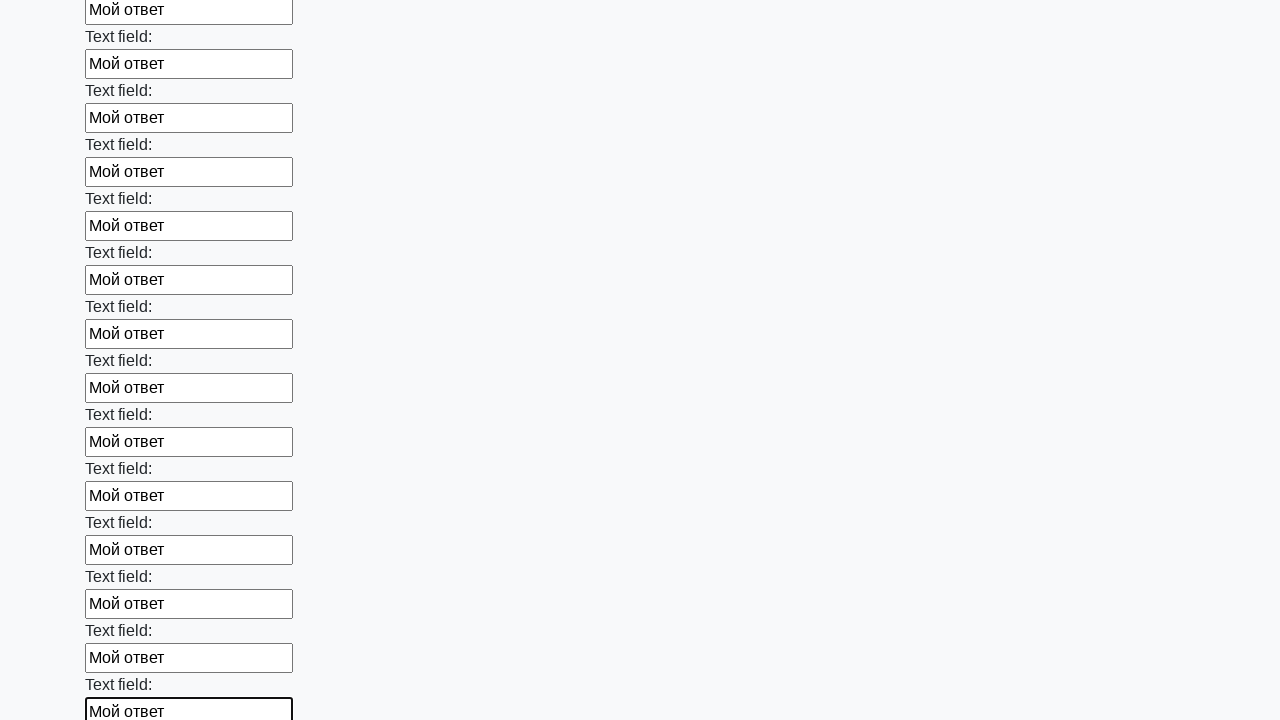

Filled input field with 'Мой ответ' on input >> nth=49
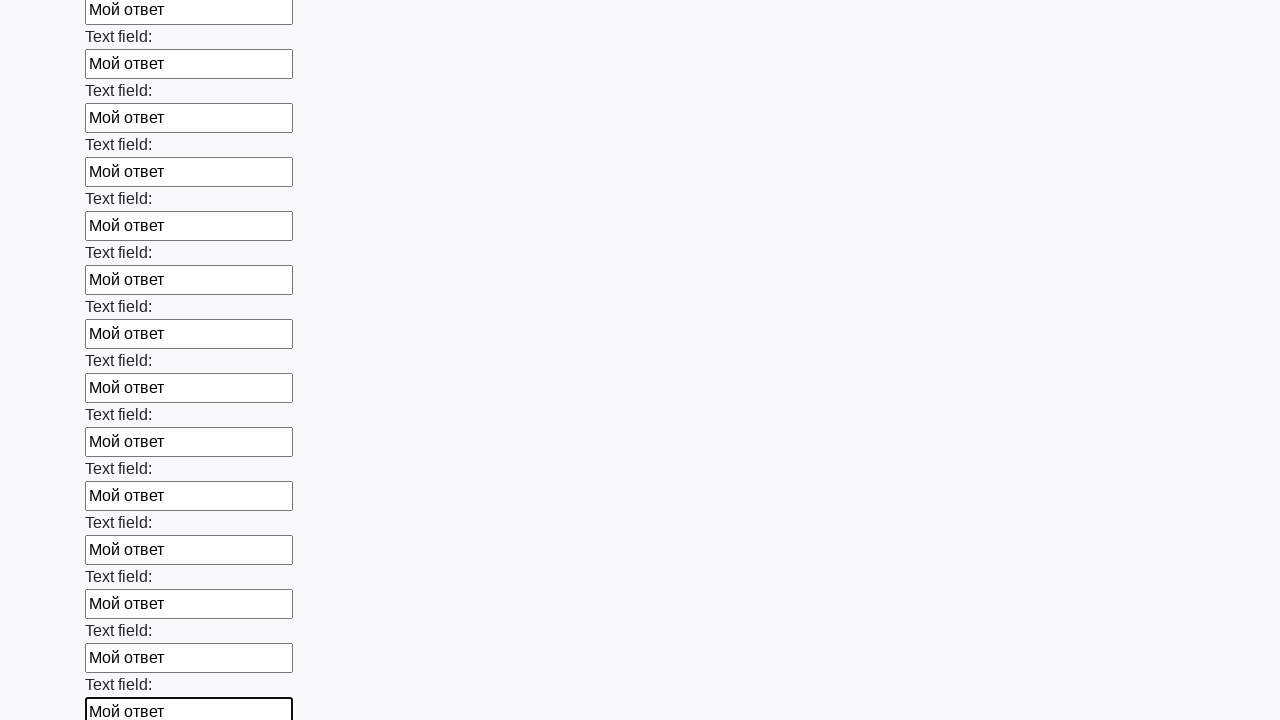

Filled input field with 'Мой ответ' on input >> nth=50
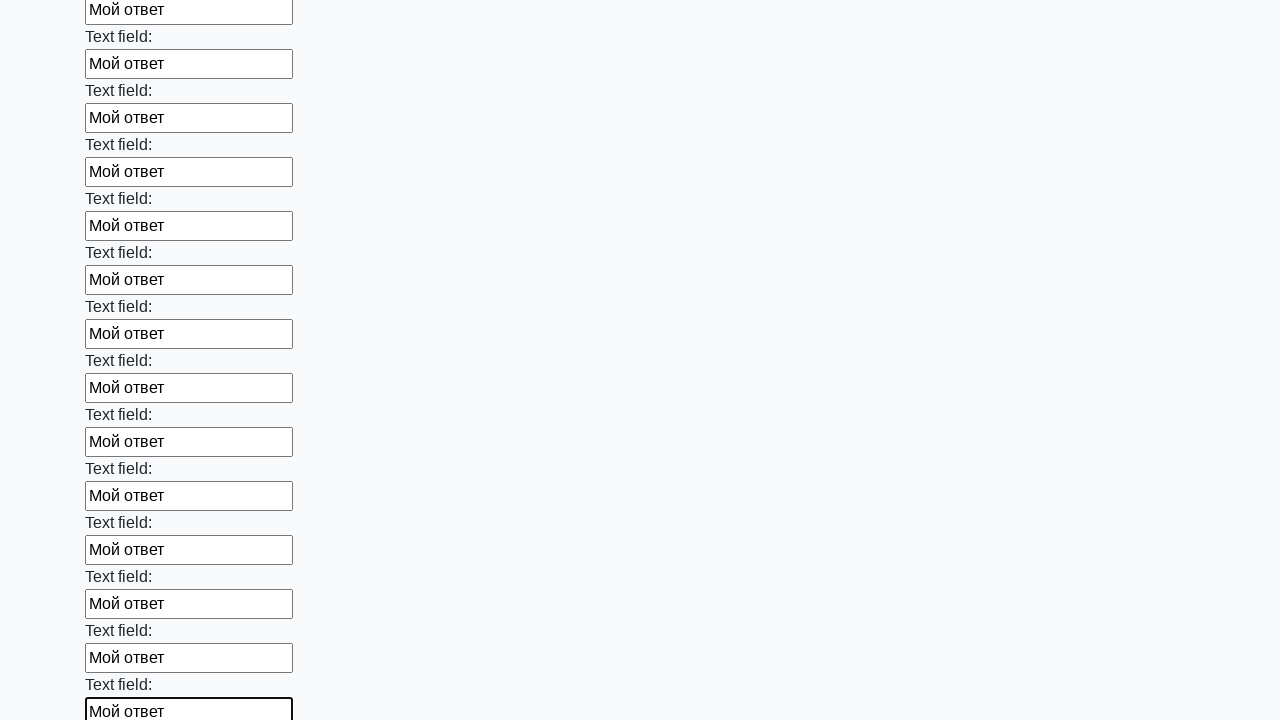

Filled input field with 'Мой ответ' on input >> nth=51
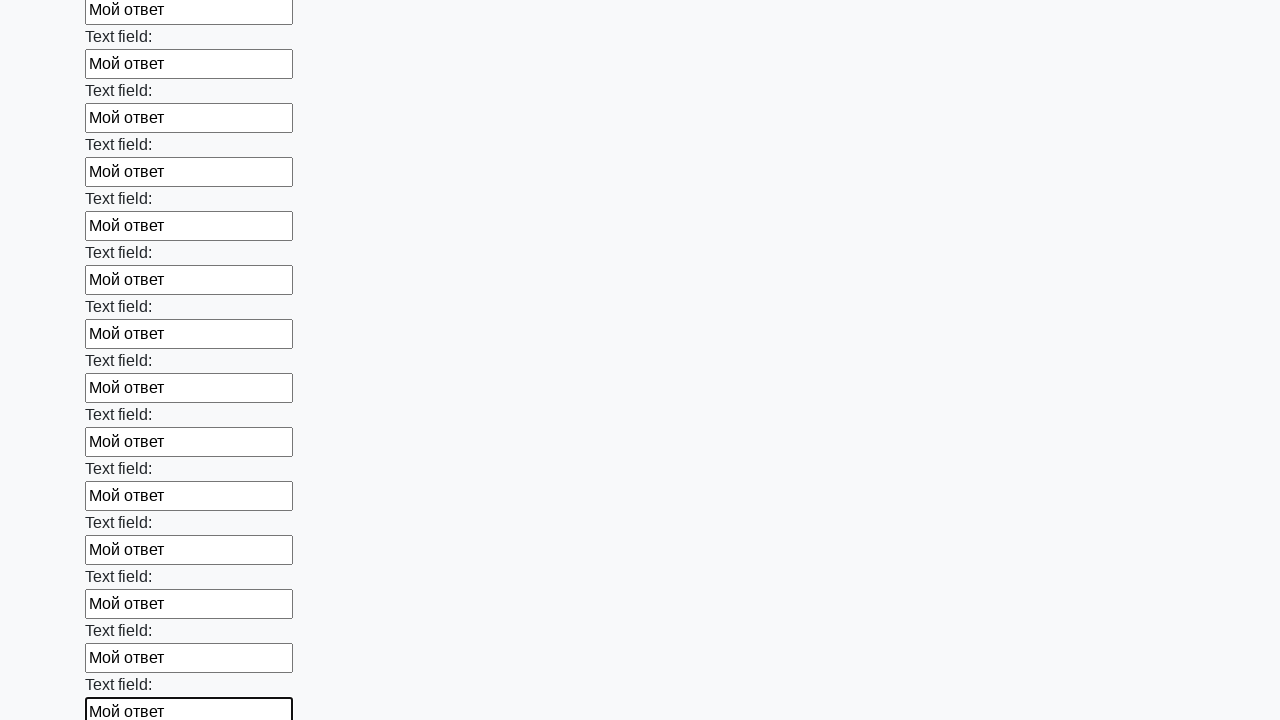

Filled input field with 'Мой ответ' on input >> nth=52
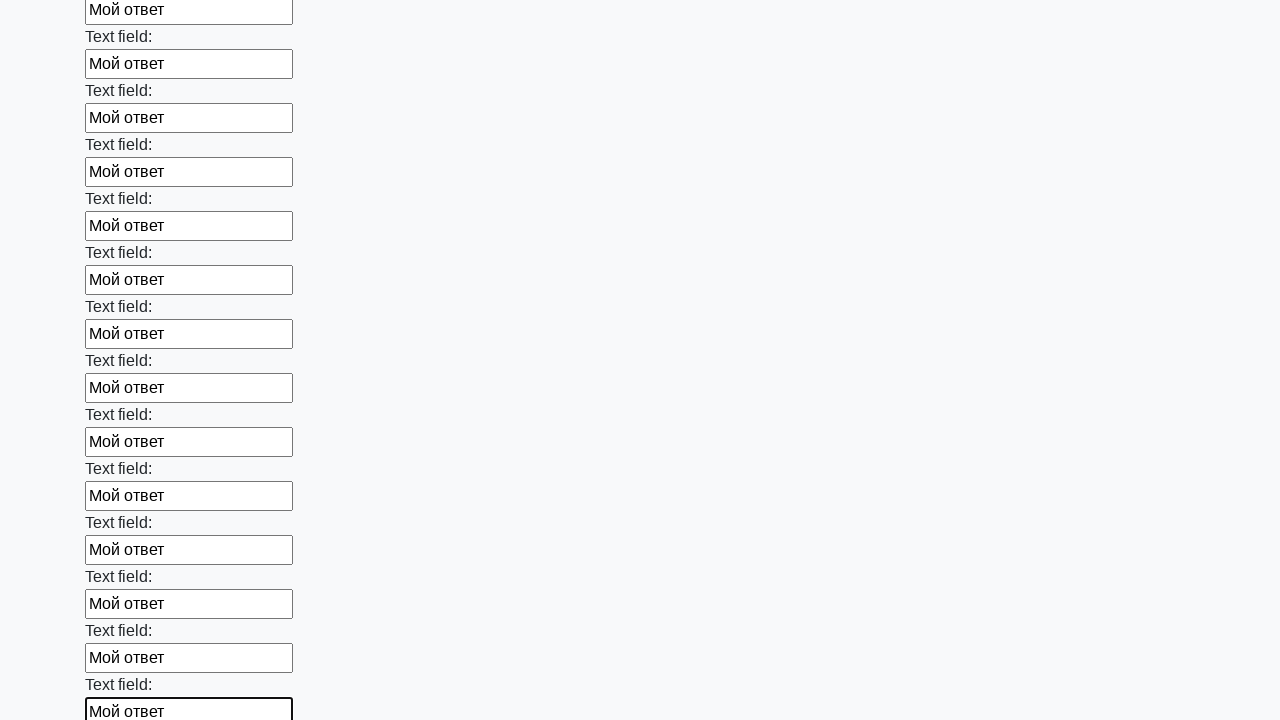

Filled input field with 'Мой ответ' on input >> nth=53
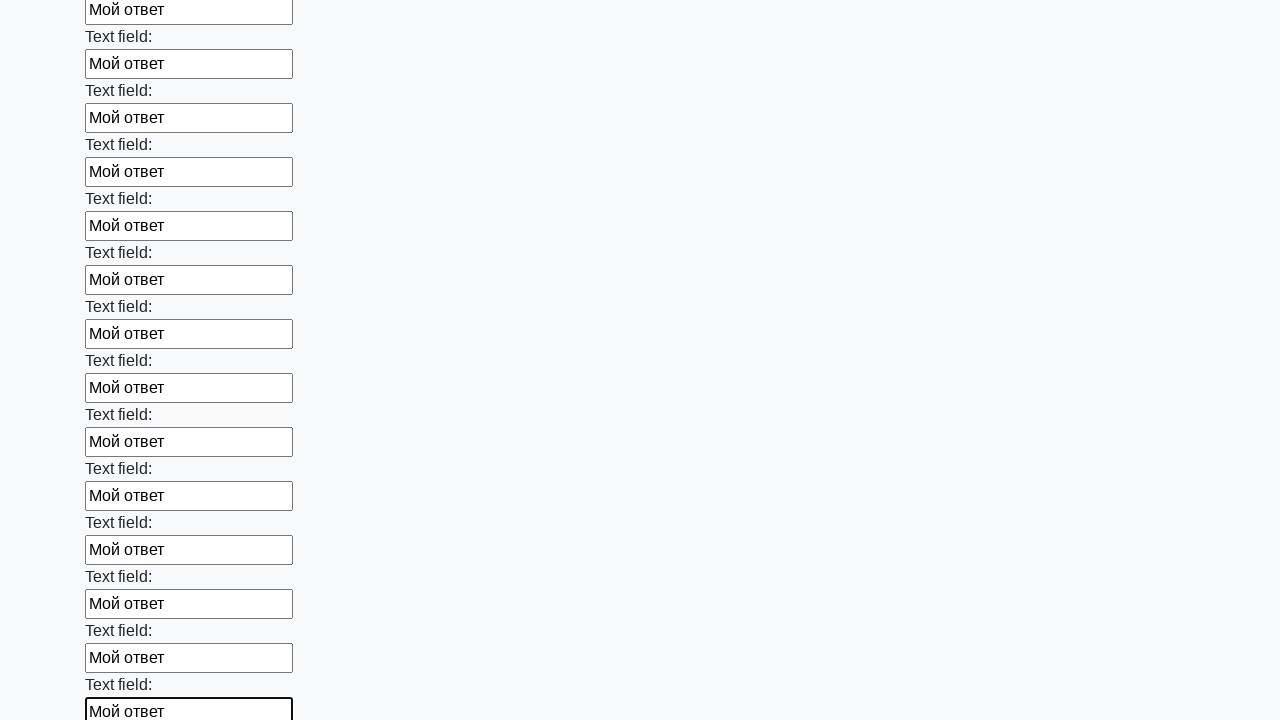

Filled input field with 'Мой ответ' on input >> nth=54
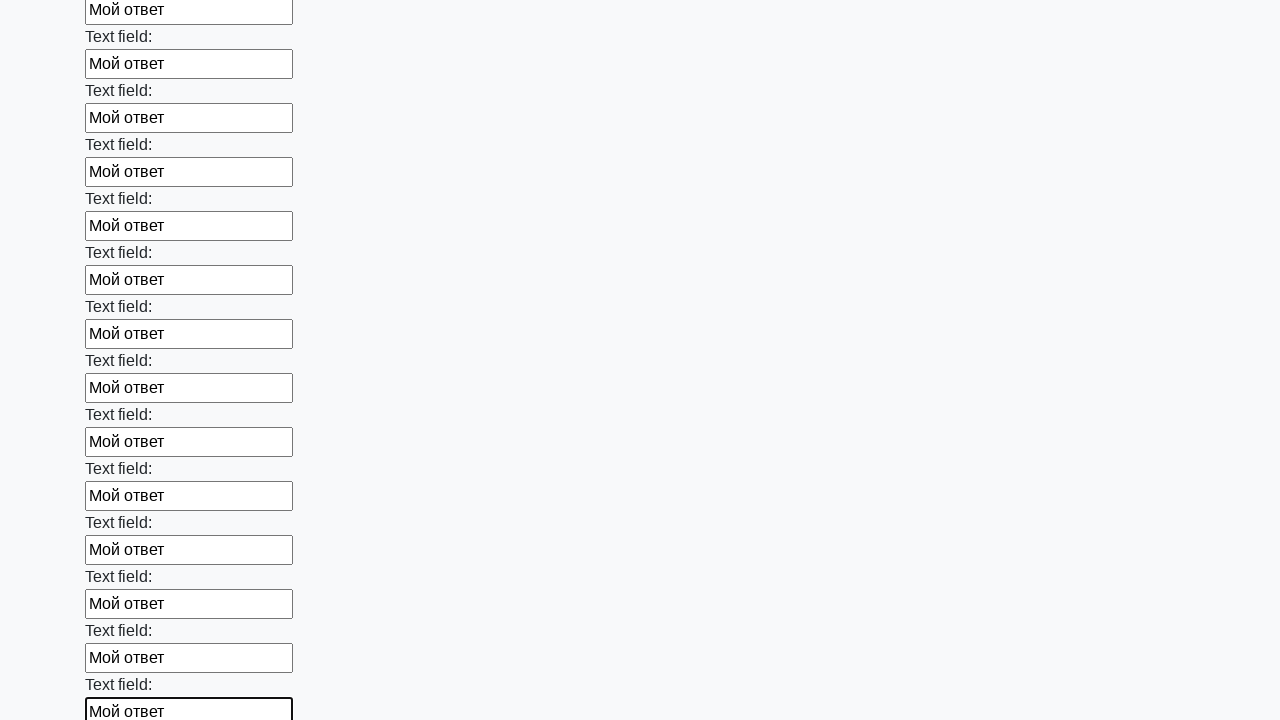

Filled input field with 'Мой ответ' on input >> nth=55
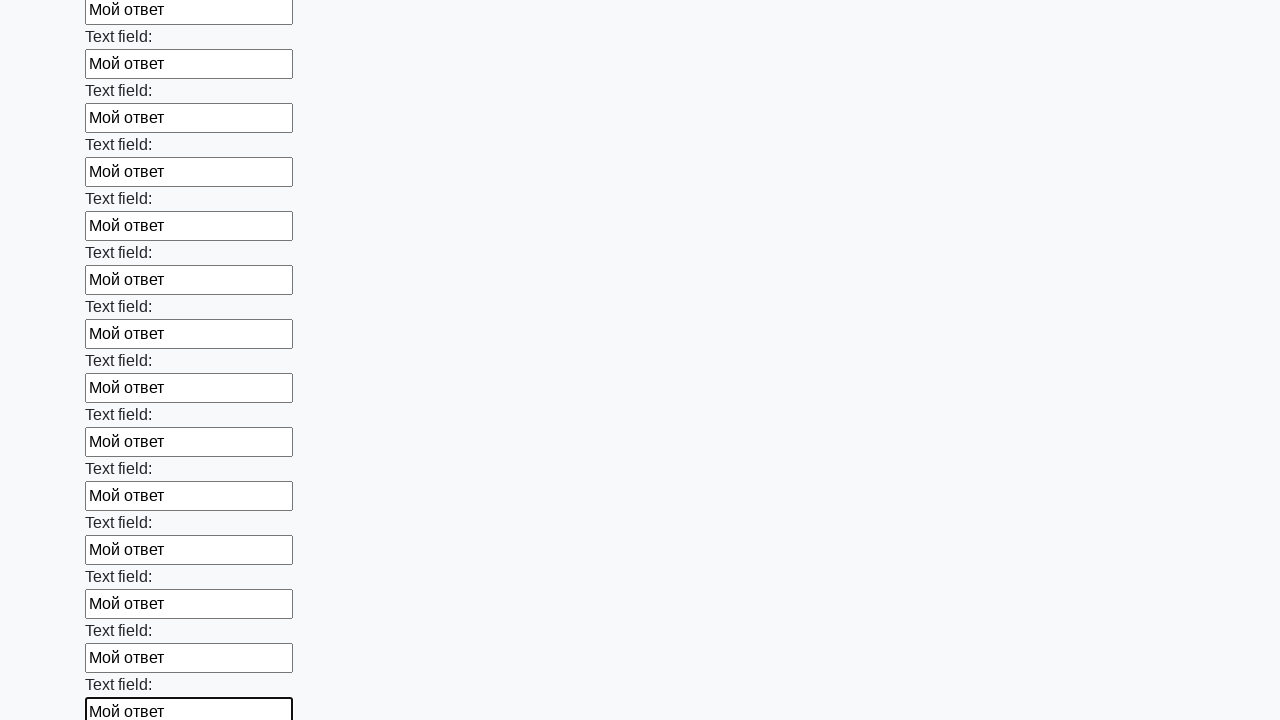

Filled input field with 'Мой ответ' on input >> nth=56
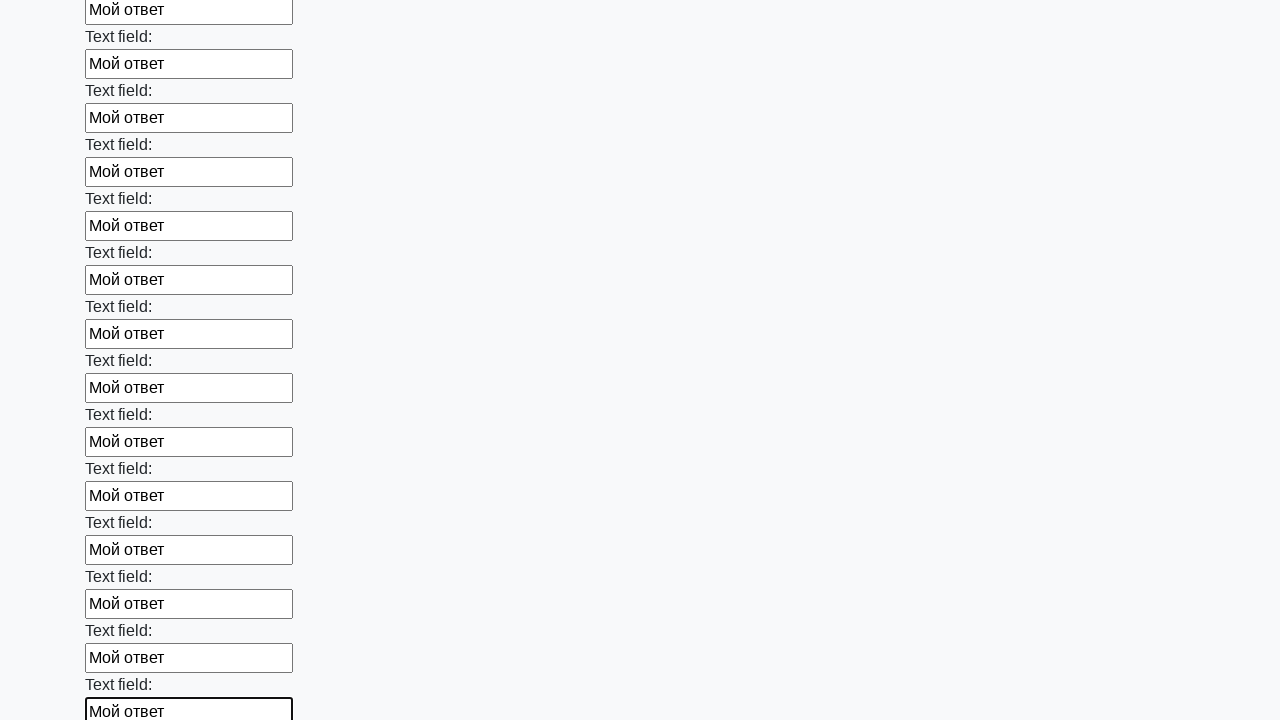

Filled input field with 'Мой ответ' on input >> nth=57
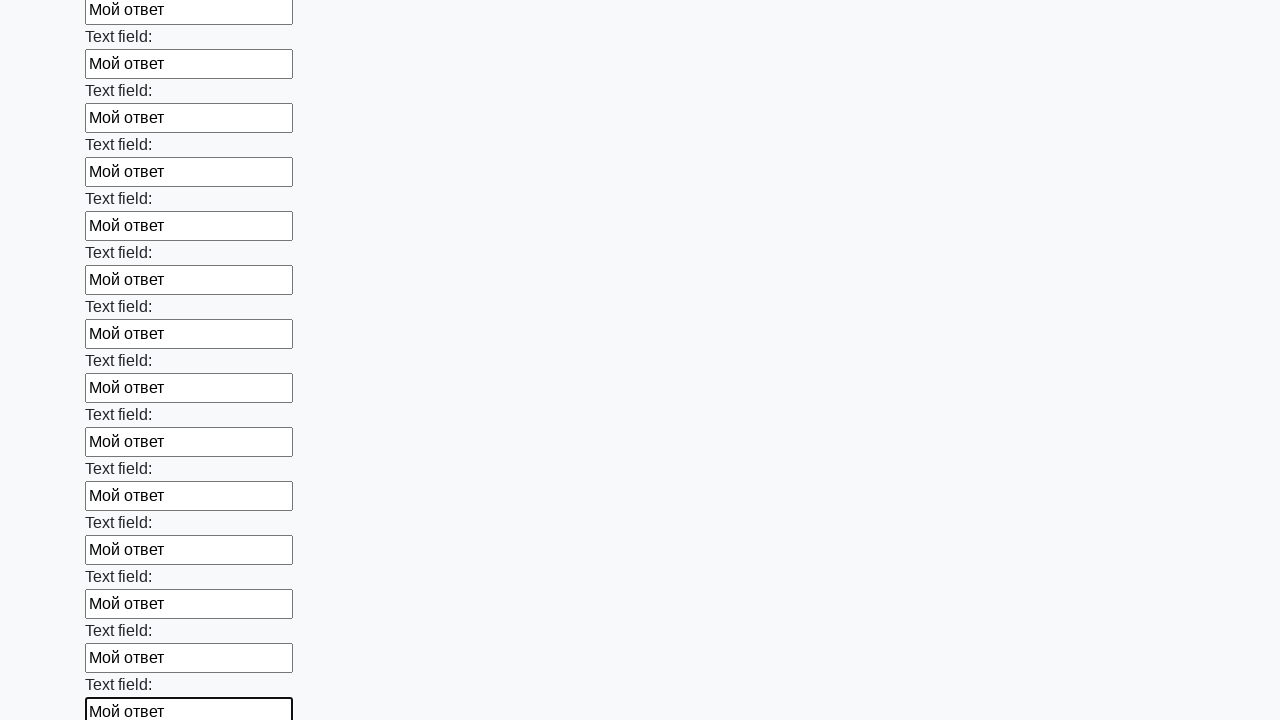

Filled input field with 'Мой ответ' on input >> nth=58
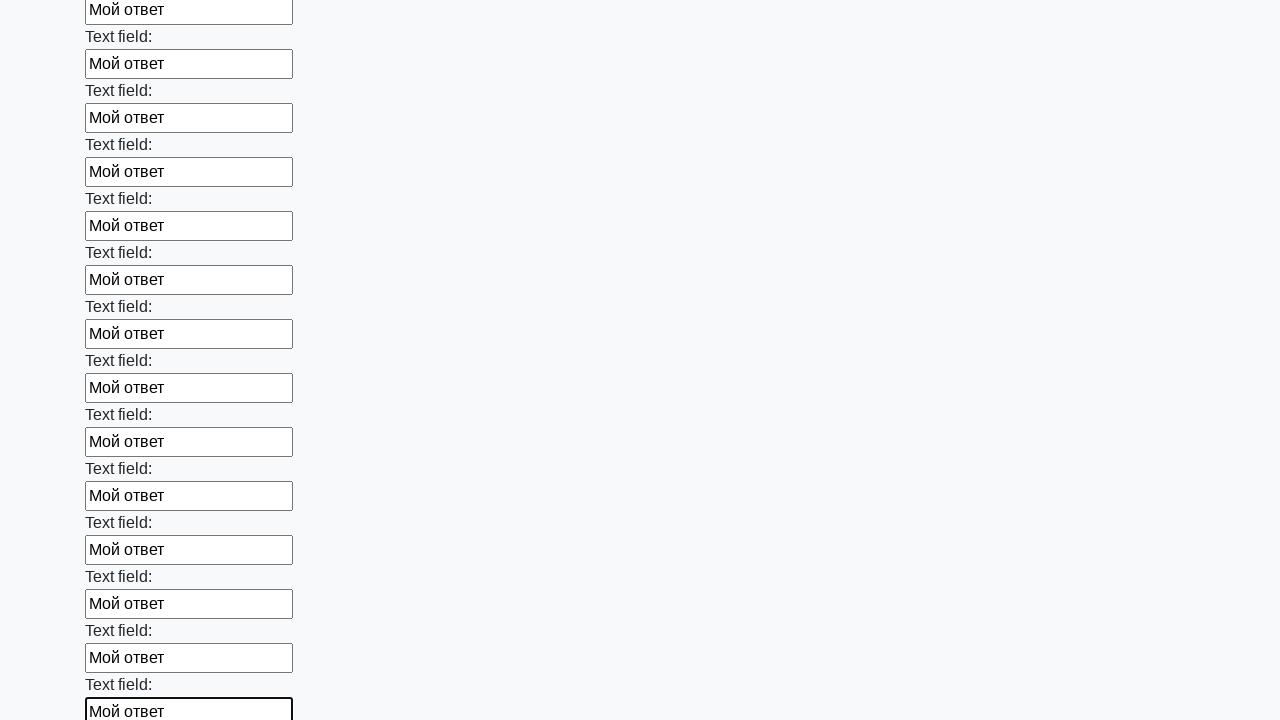

Filled input field with 'Мой ответ' on input >> nth=59
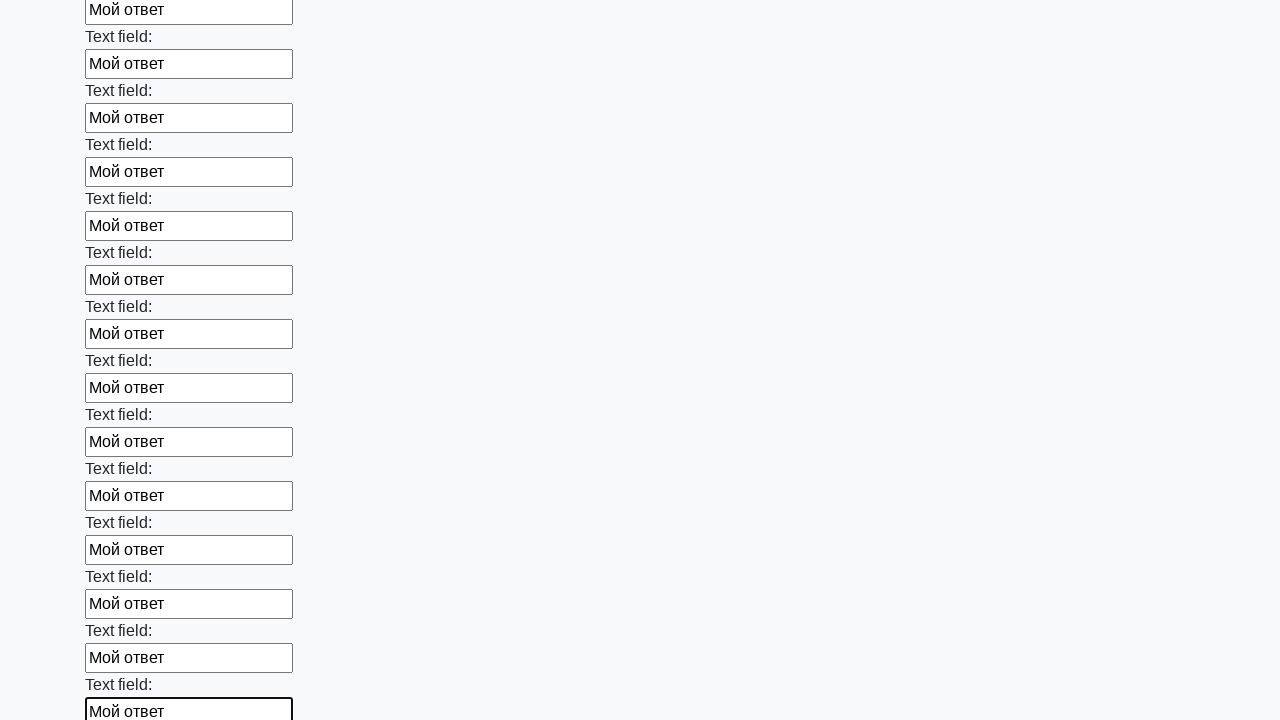

Filled input field with 'Мой ответ' on input >> nth=60
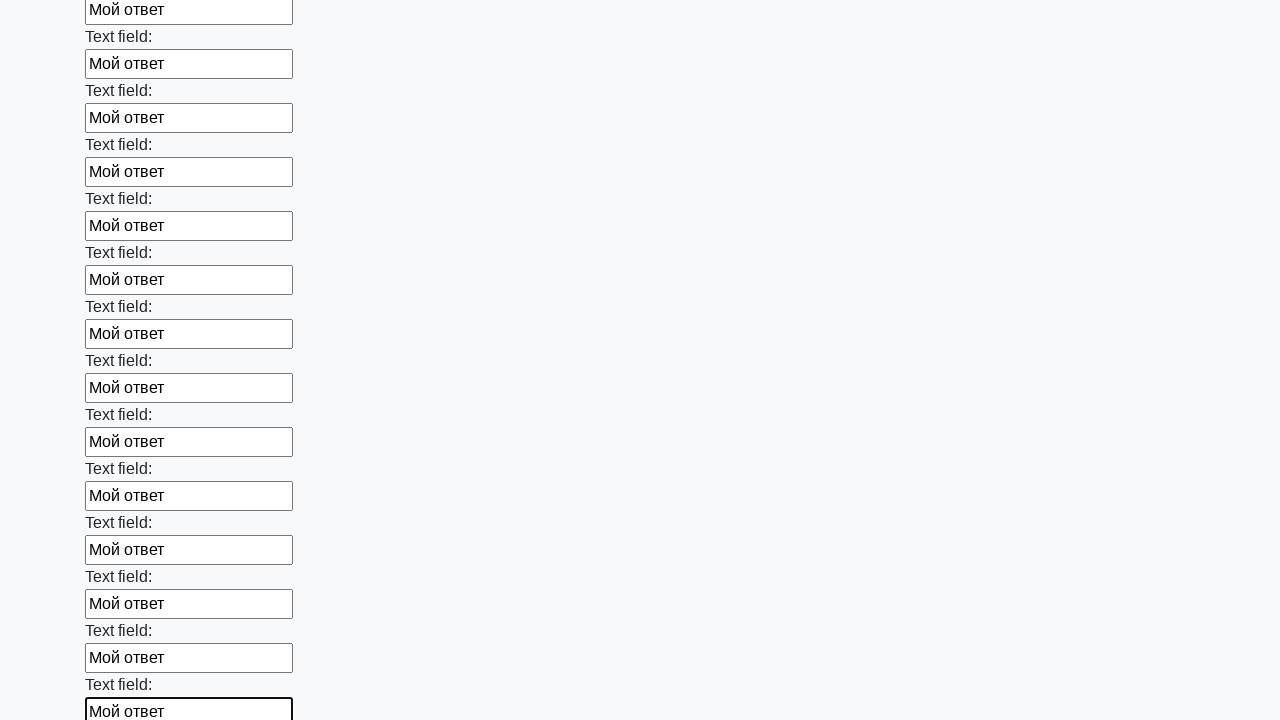

Filled input field with 'Мой ответ' on input >> nth=61
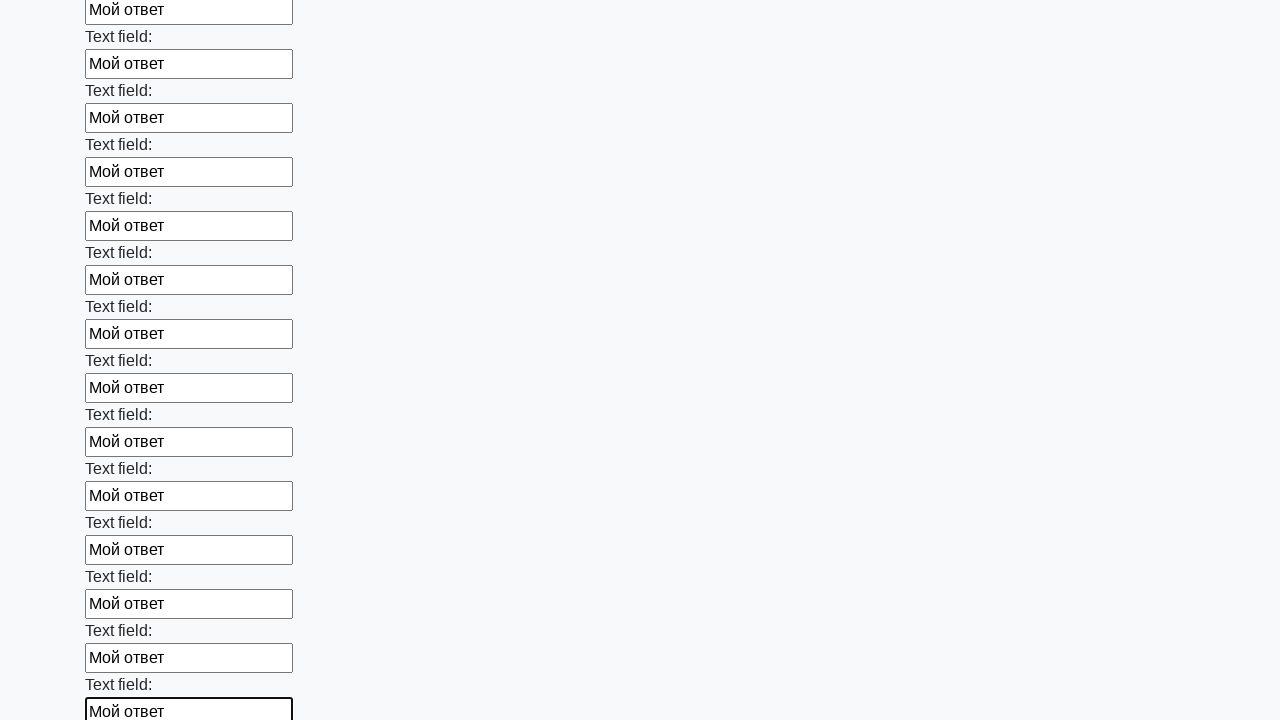

Filled input field with 'Мой ответ' on input >> nth=62
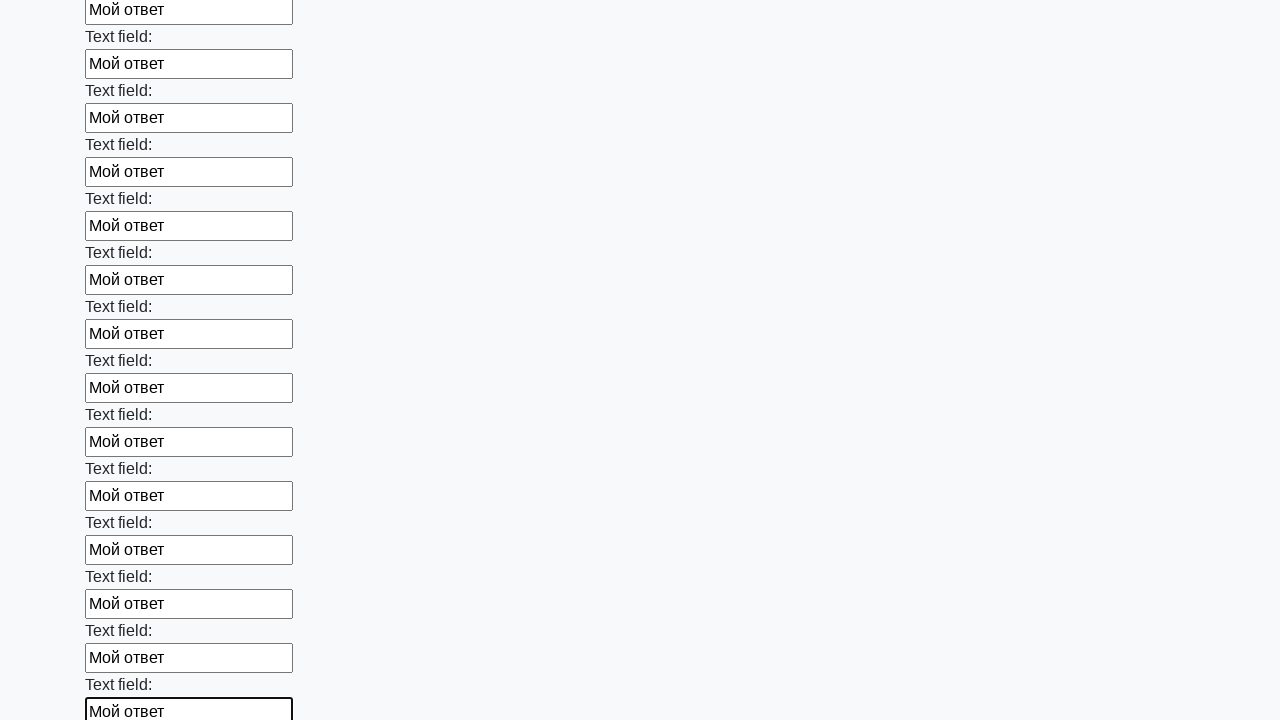

Filled input field with 'Мой ответ' on input >> nth=63
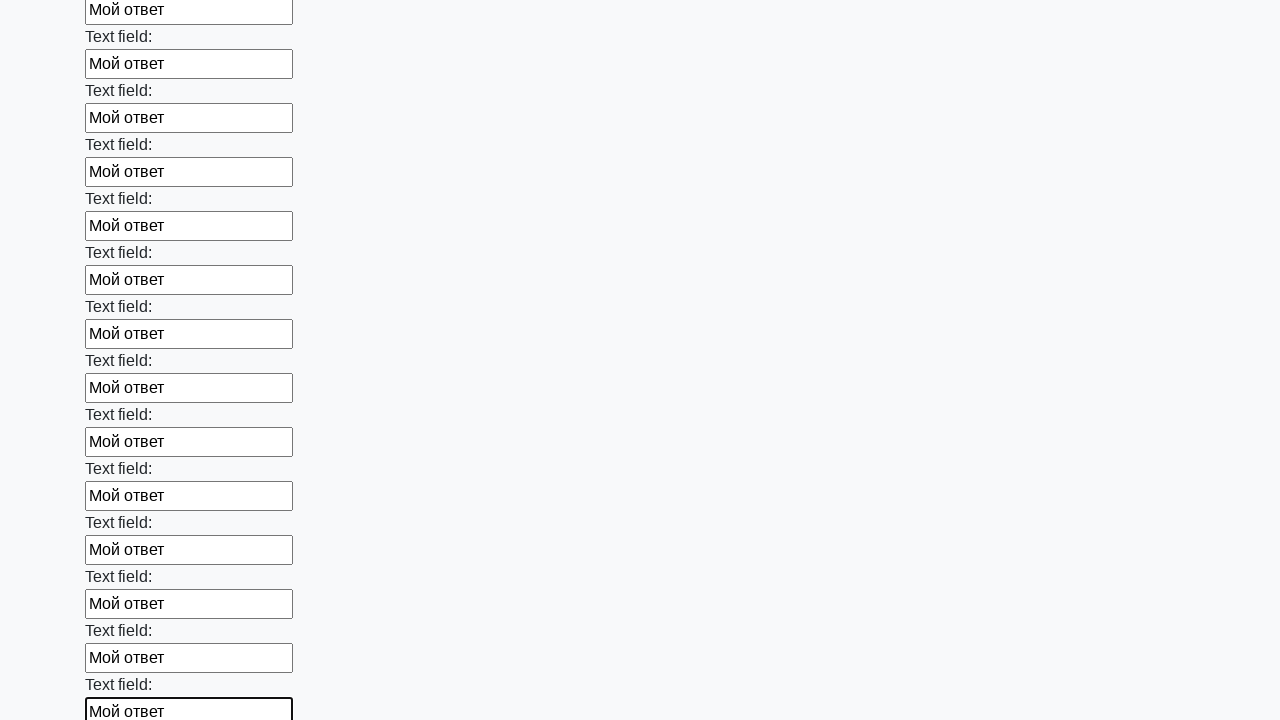

Filled input field with 'Мой ответ' on input >> nth=64
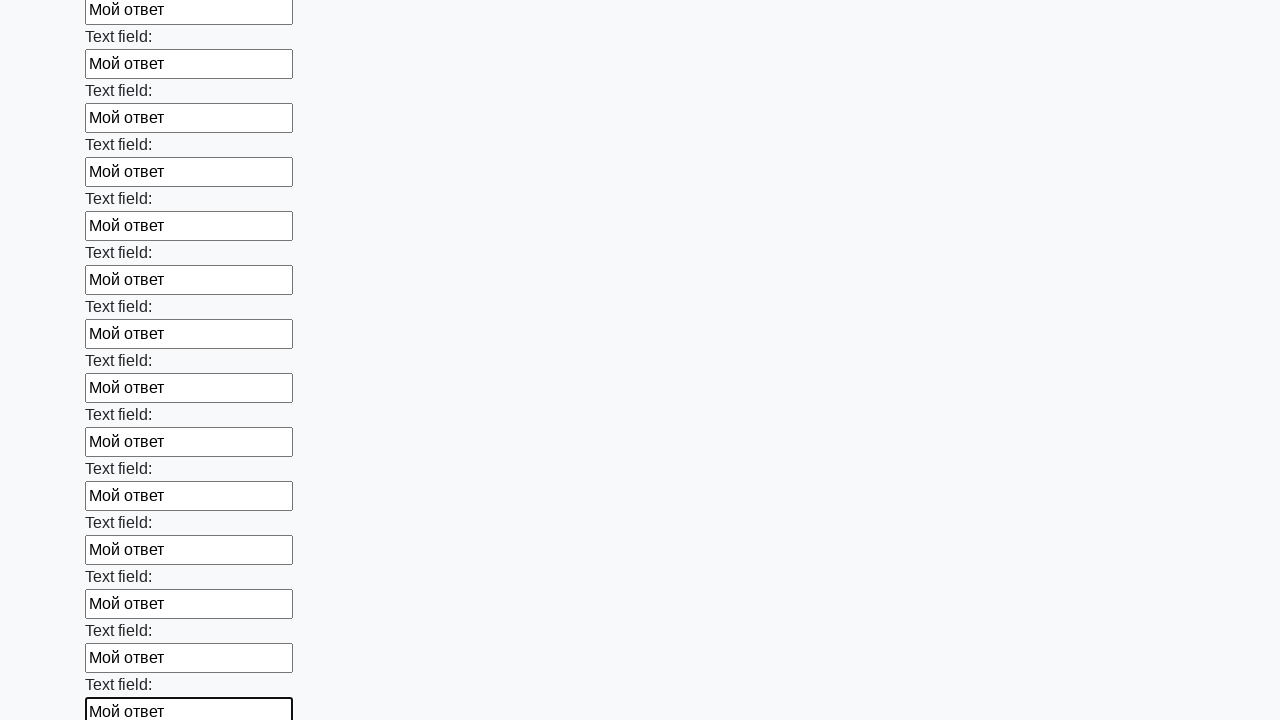

Filled input field with 'Мой ответ' on input >> nth=65
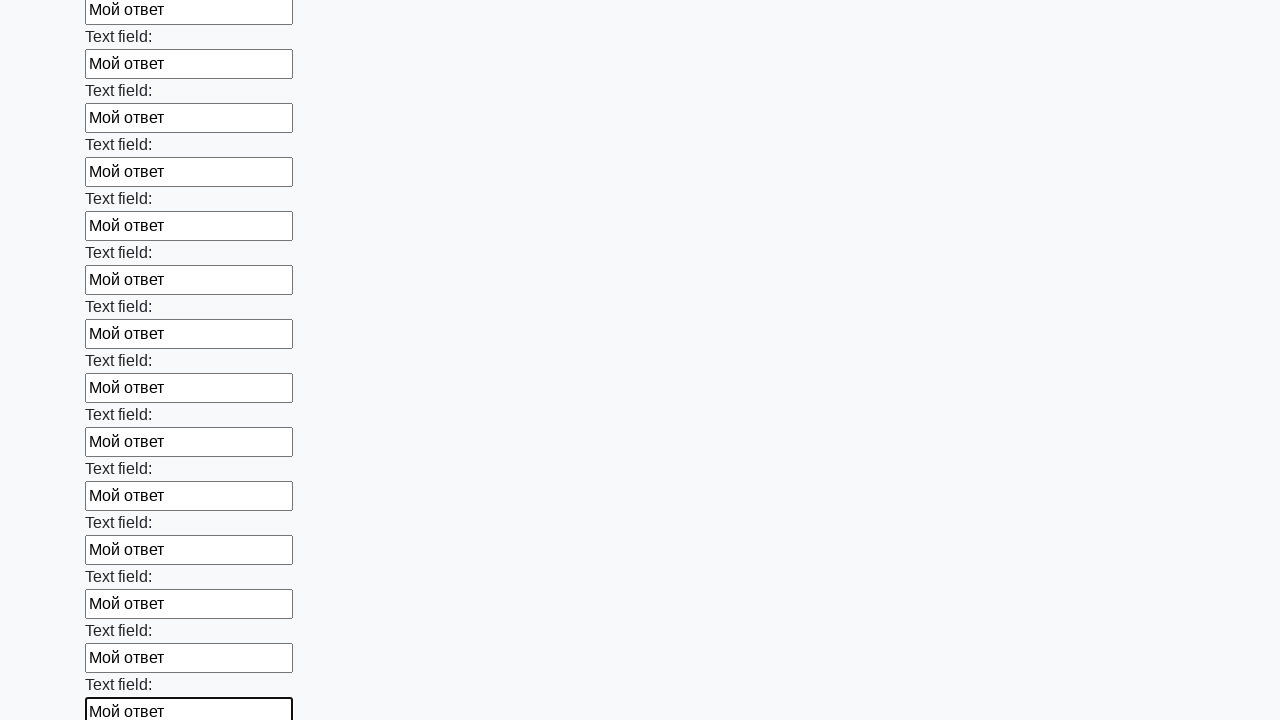

Filled input field with 'Мой ответ' on input >> nth=66
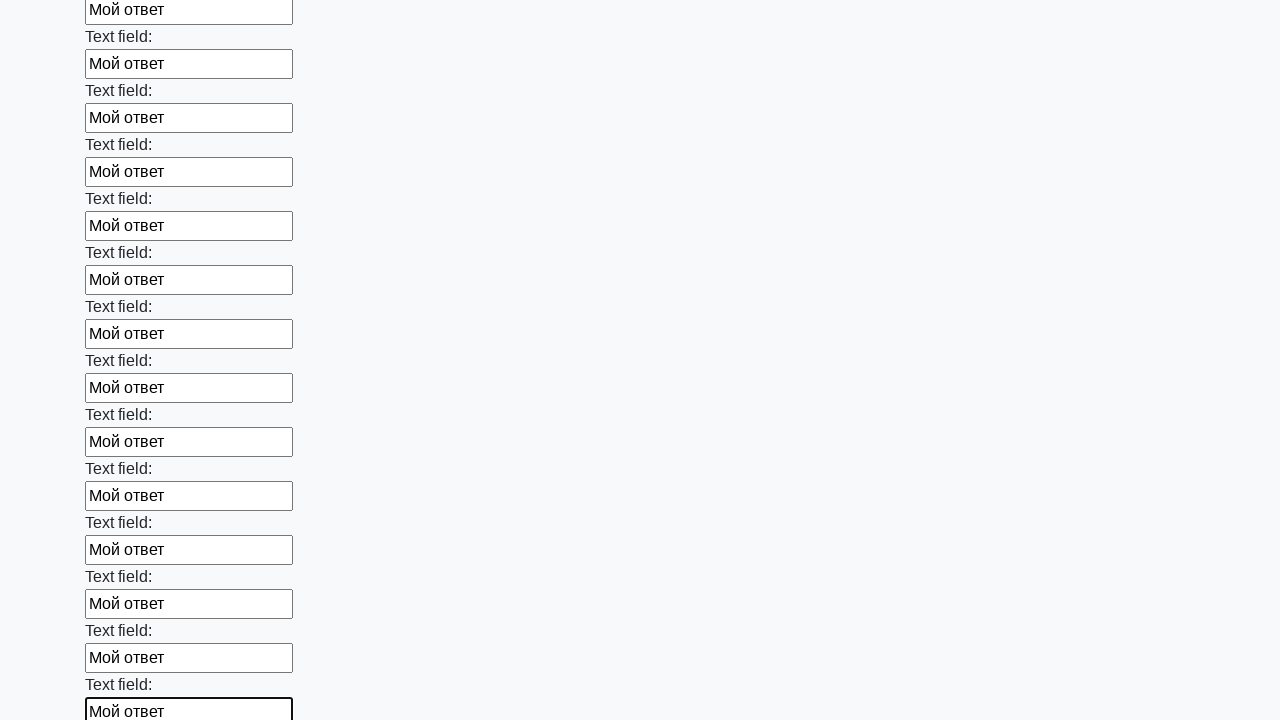

Filled input field with 'Мой ответ' on input >> nth=67
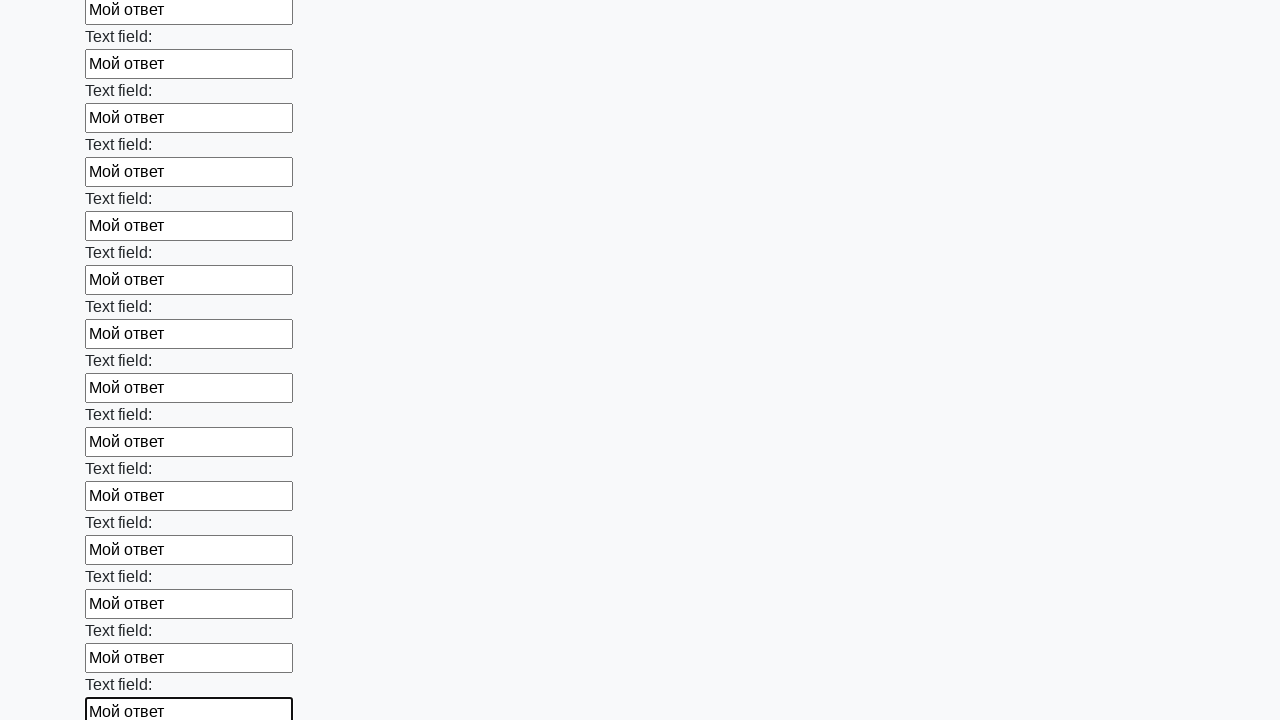

Filled input field with 'Мой ответ' on input >> nth=68
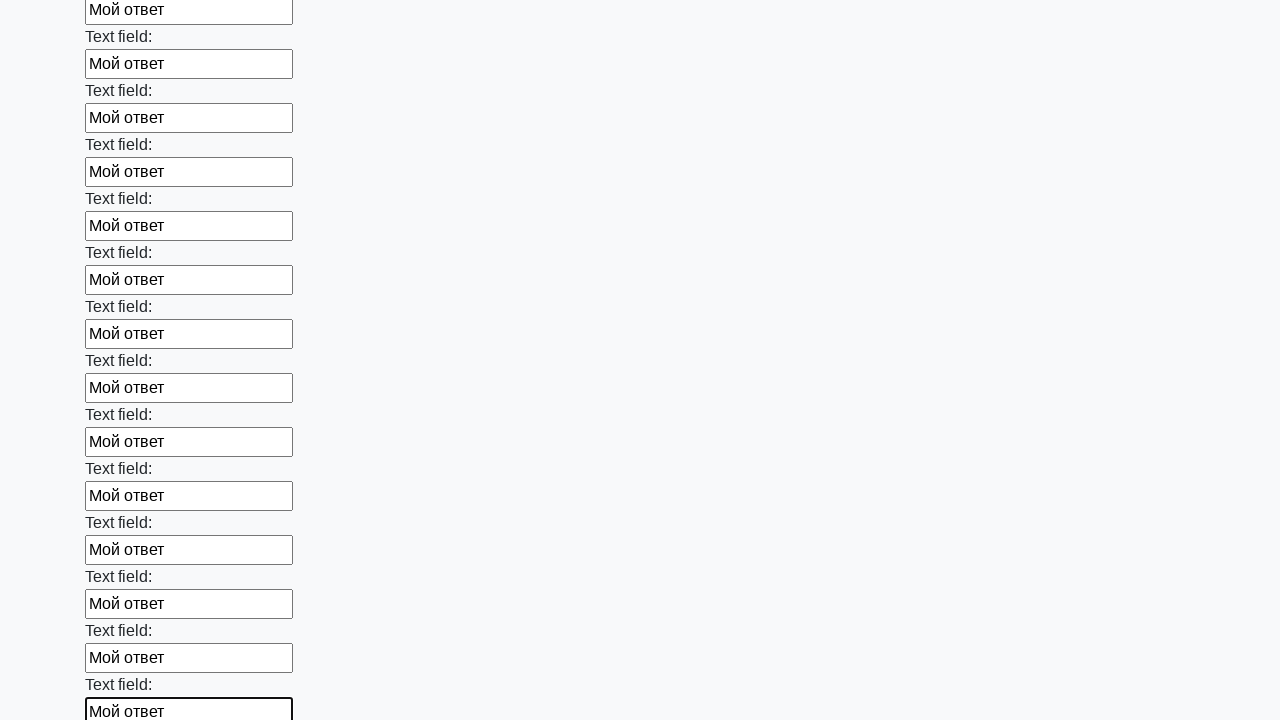

Filled input field with 'Мой ответ' on input >> nth=69
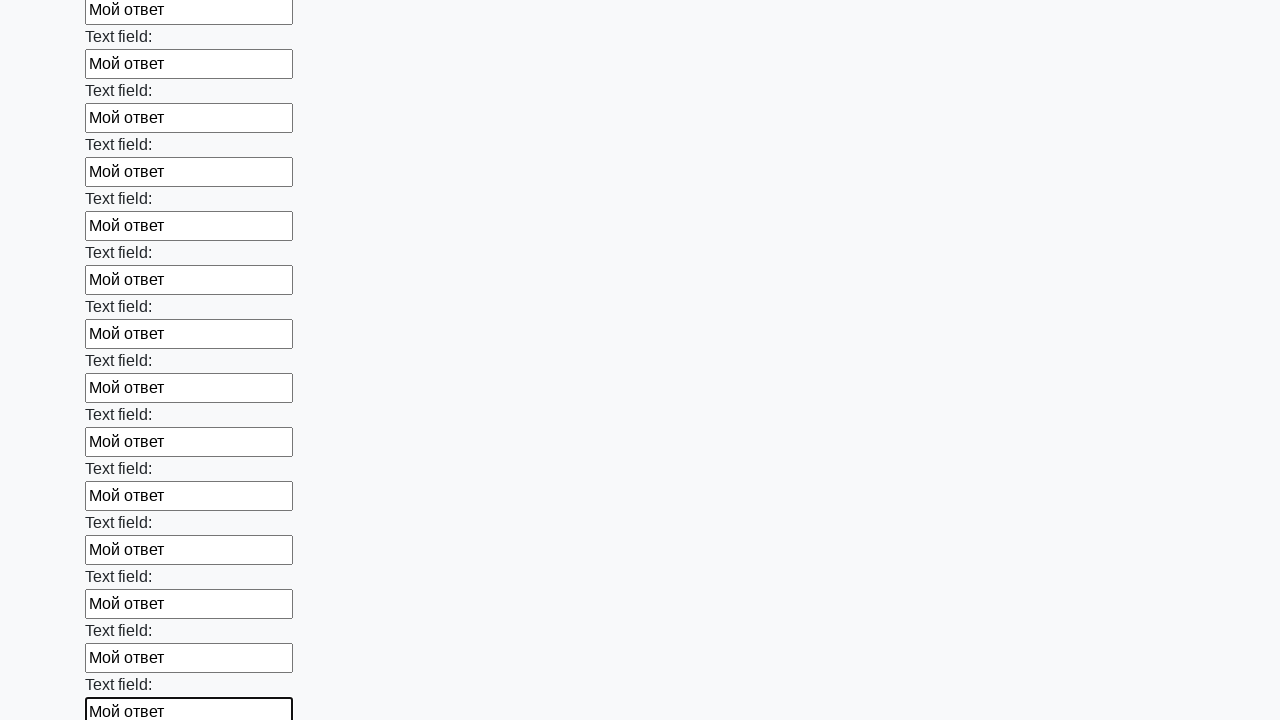

Filled input field with 'Мой ответ' on input >> nth=70
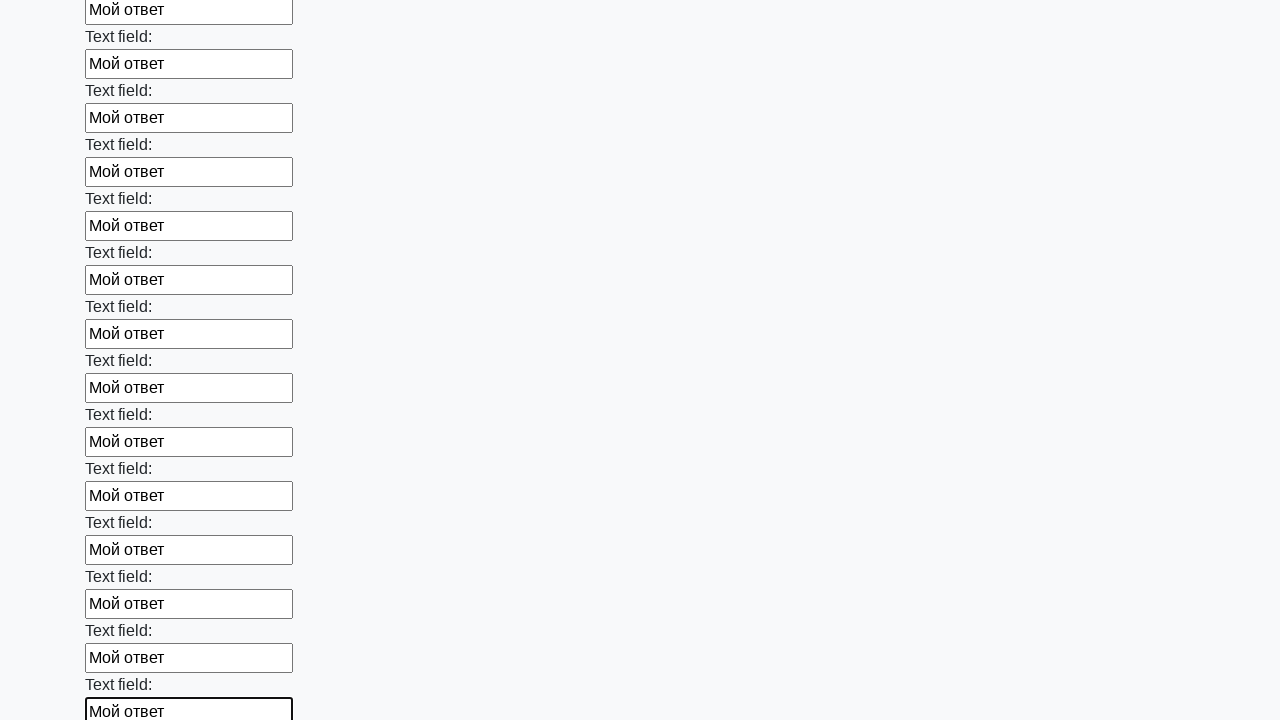

Filled input field with 'Мой ответ' on input >> nth=71
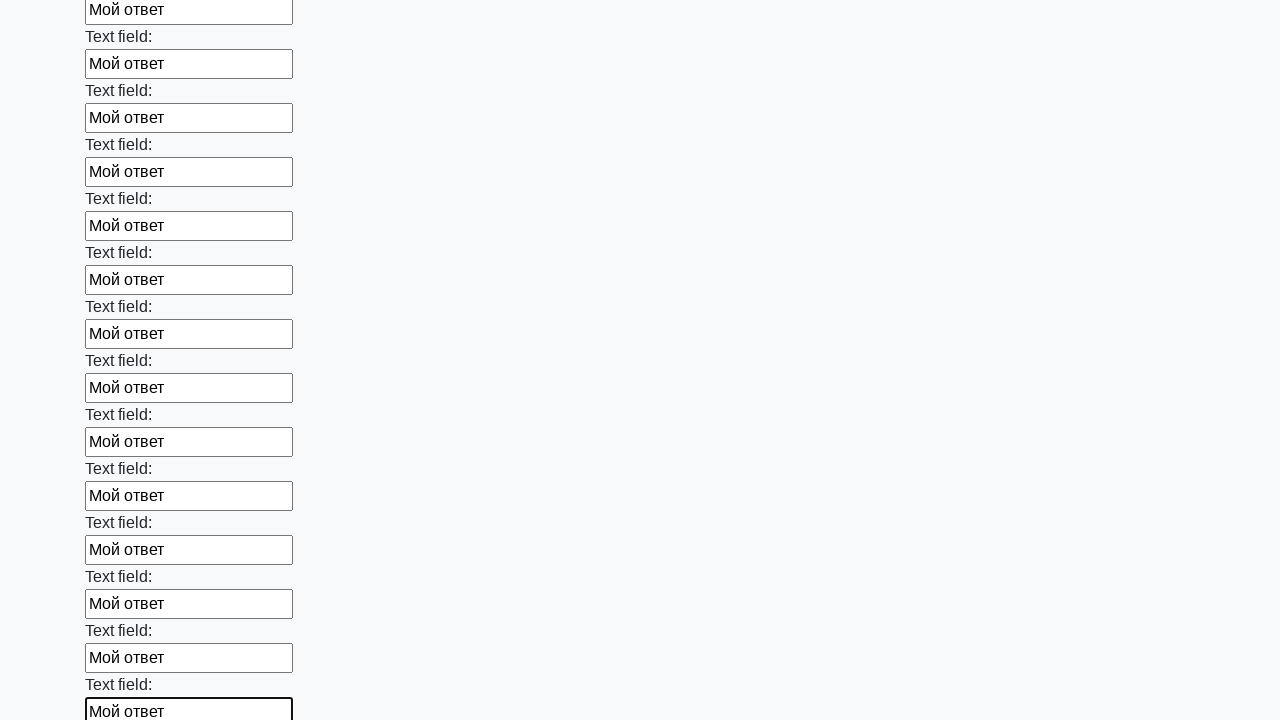

Filled input field with 'Мой ответ' on input >> nth=72
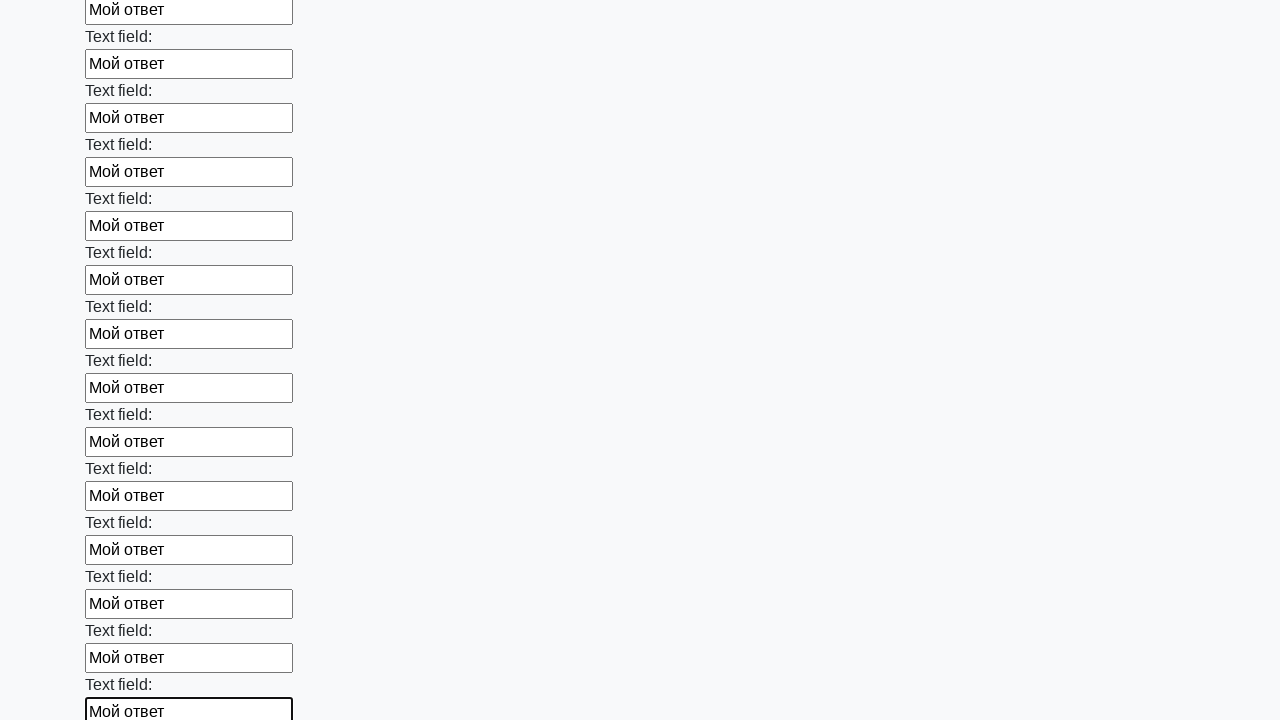

Filled input field with 'Мой ответ' on input >> nth=73
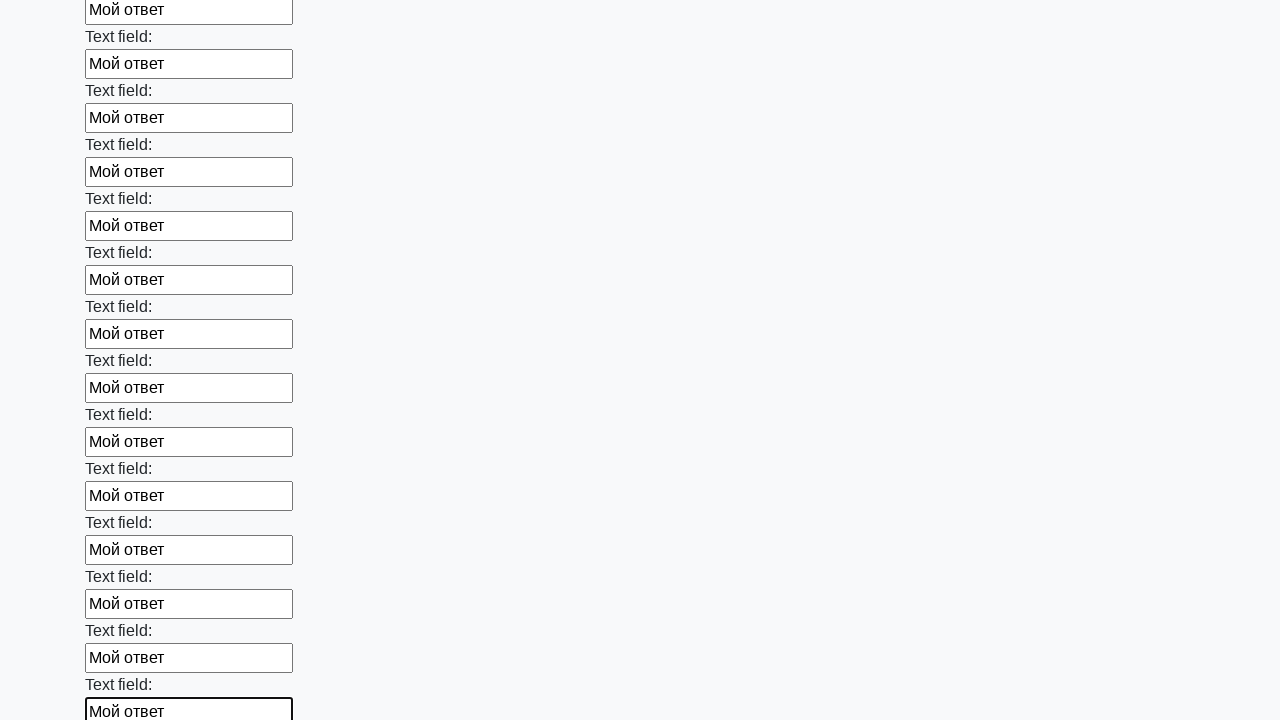

Filled input field with 'Мой ответ' on input >> nth=74
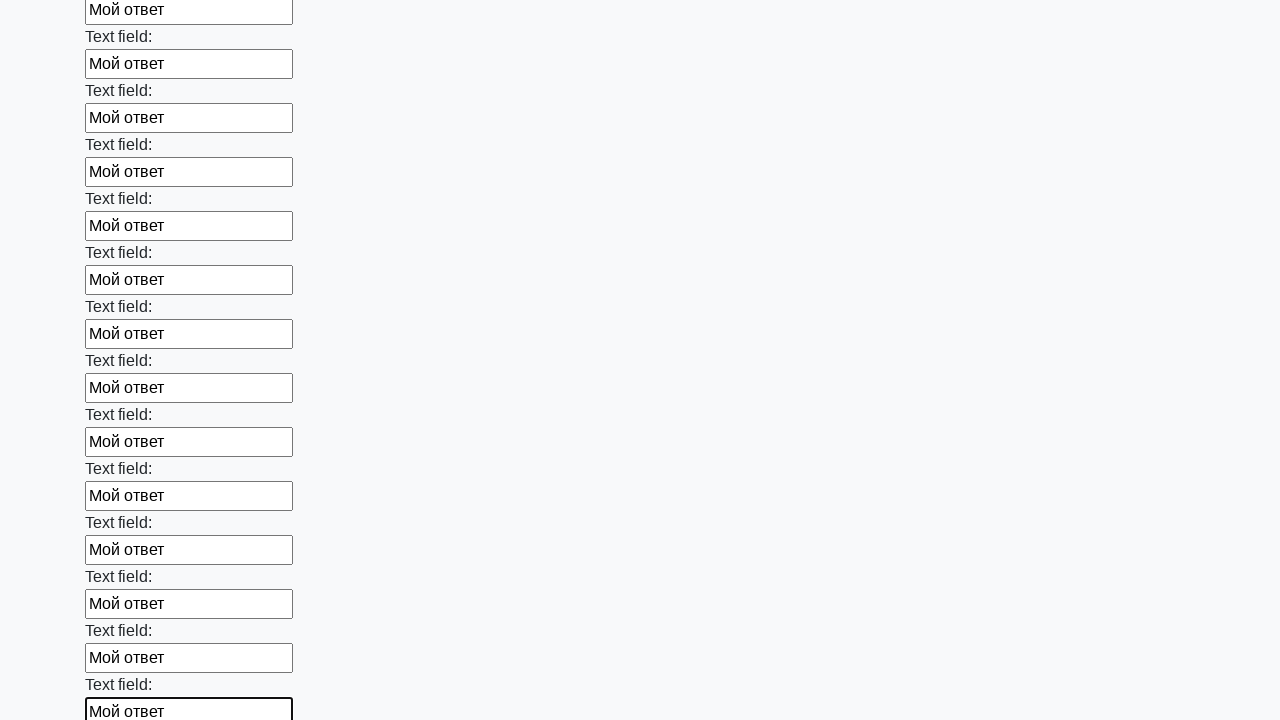

Filled input field with 'Мой ответ' on input >> nth=75
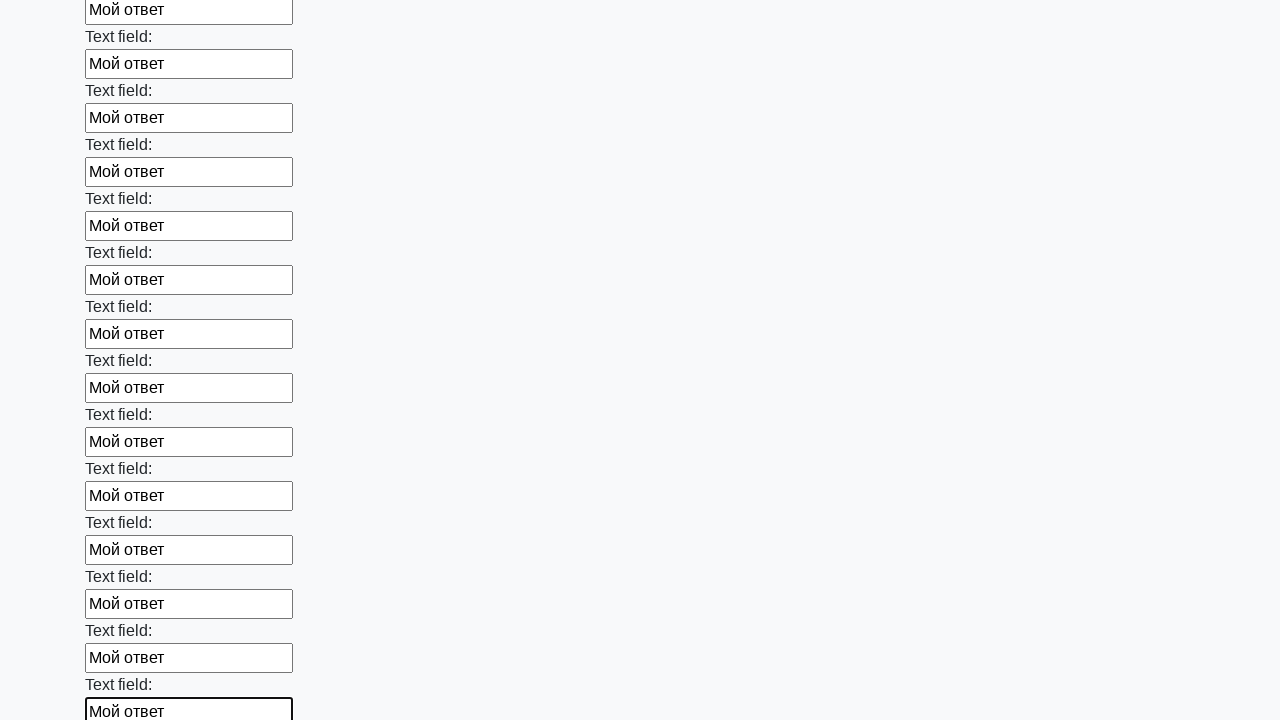

Filled input field with 'Мой ответ' on input >> nth=76
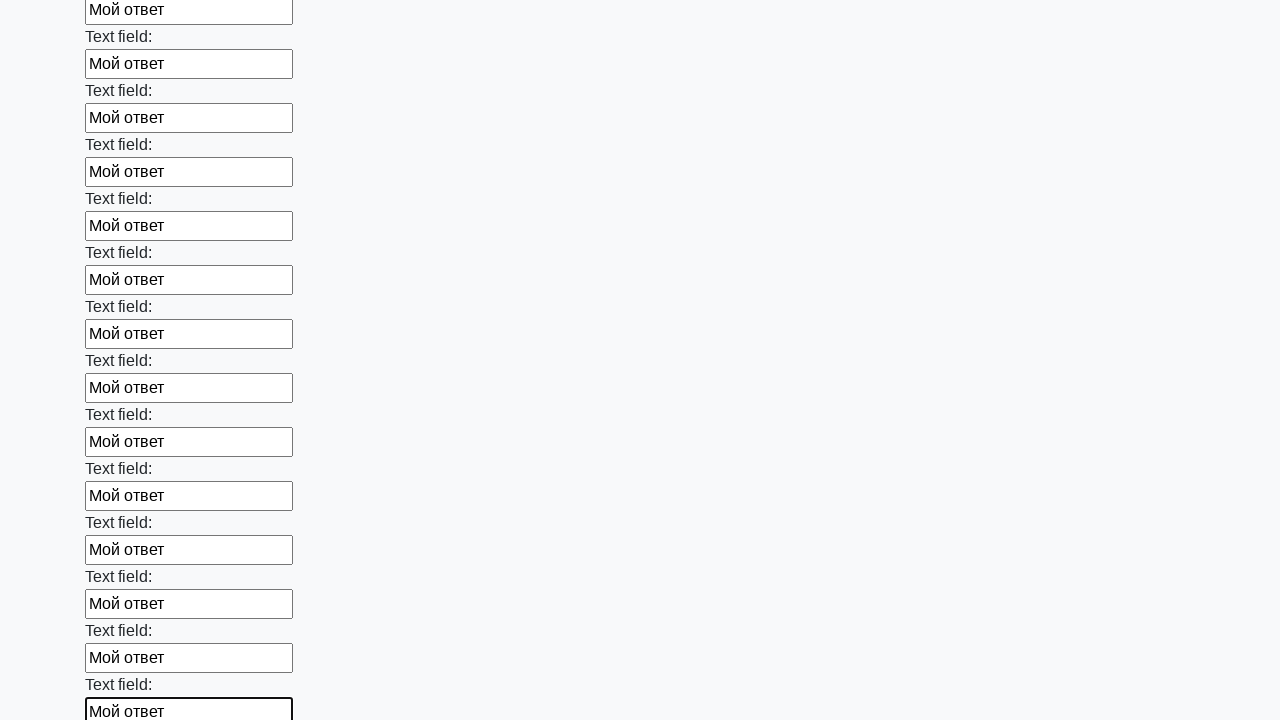

Filled input field with 'Мой ответ' on input >> nth=77
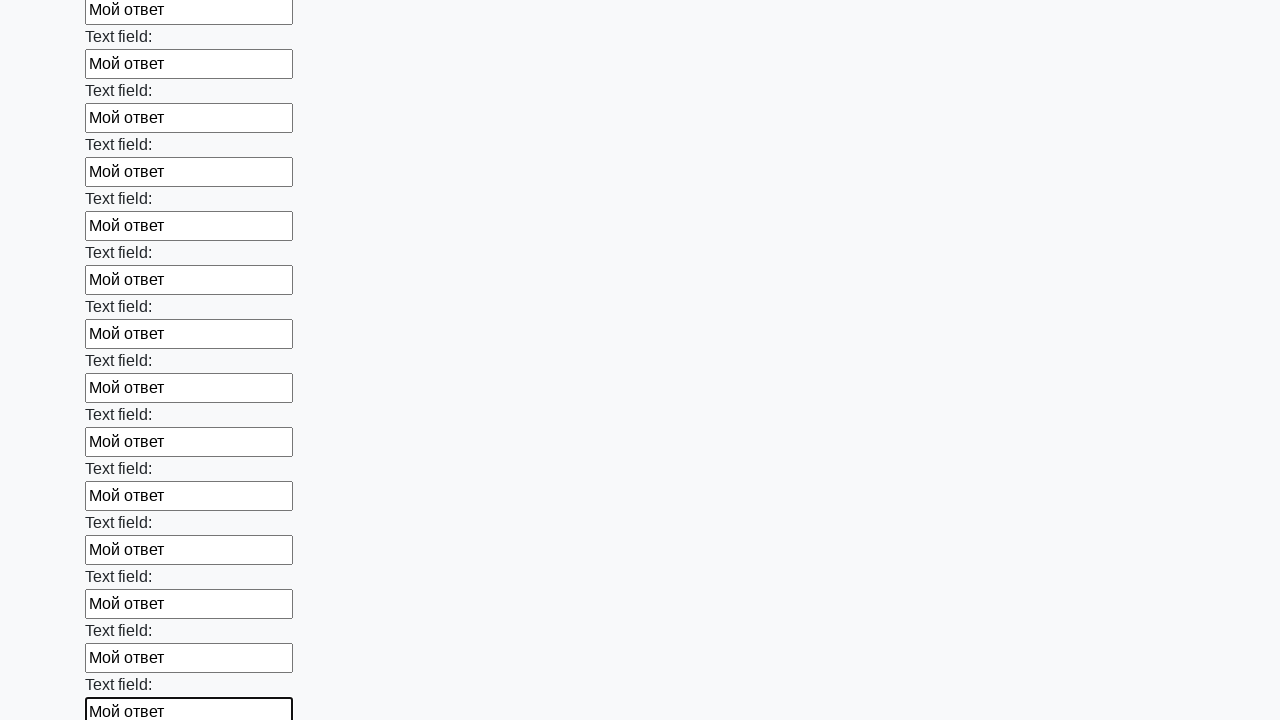

Filled input field with 'Мой ответ' on input >> nth=78
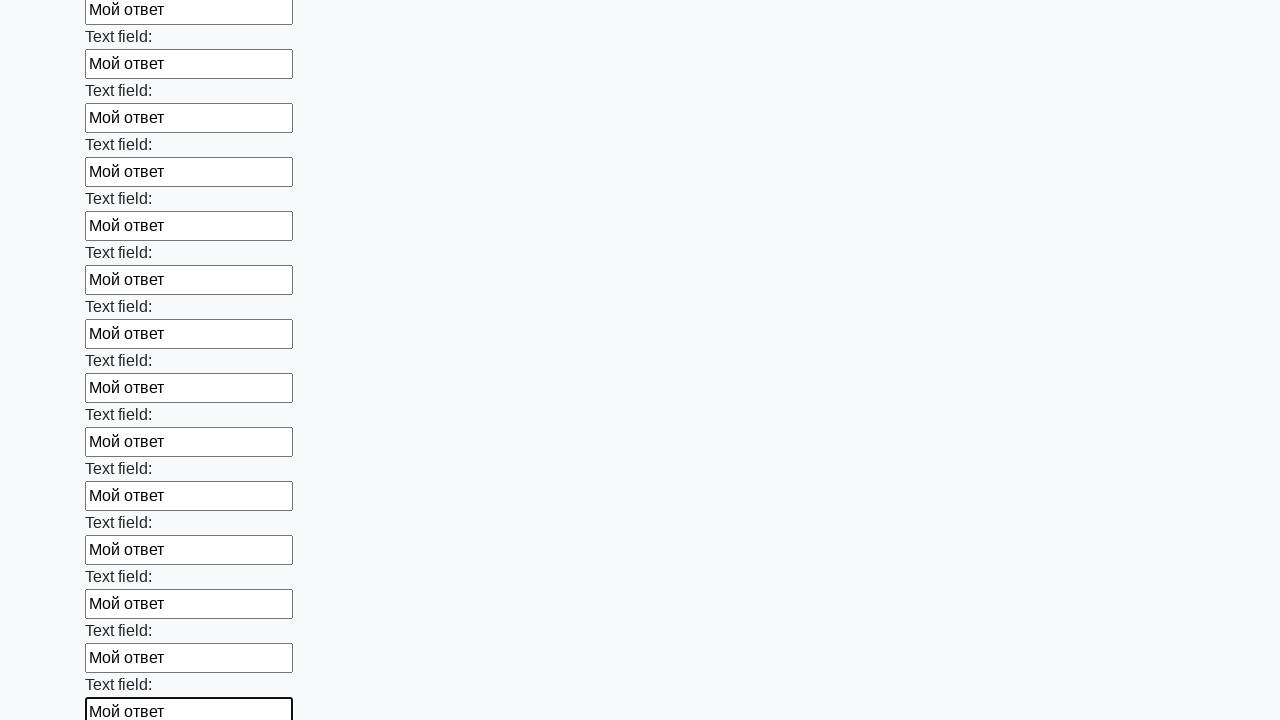

Filled input field with 'Мой ответ' on input >> nth=79
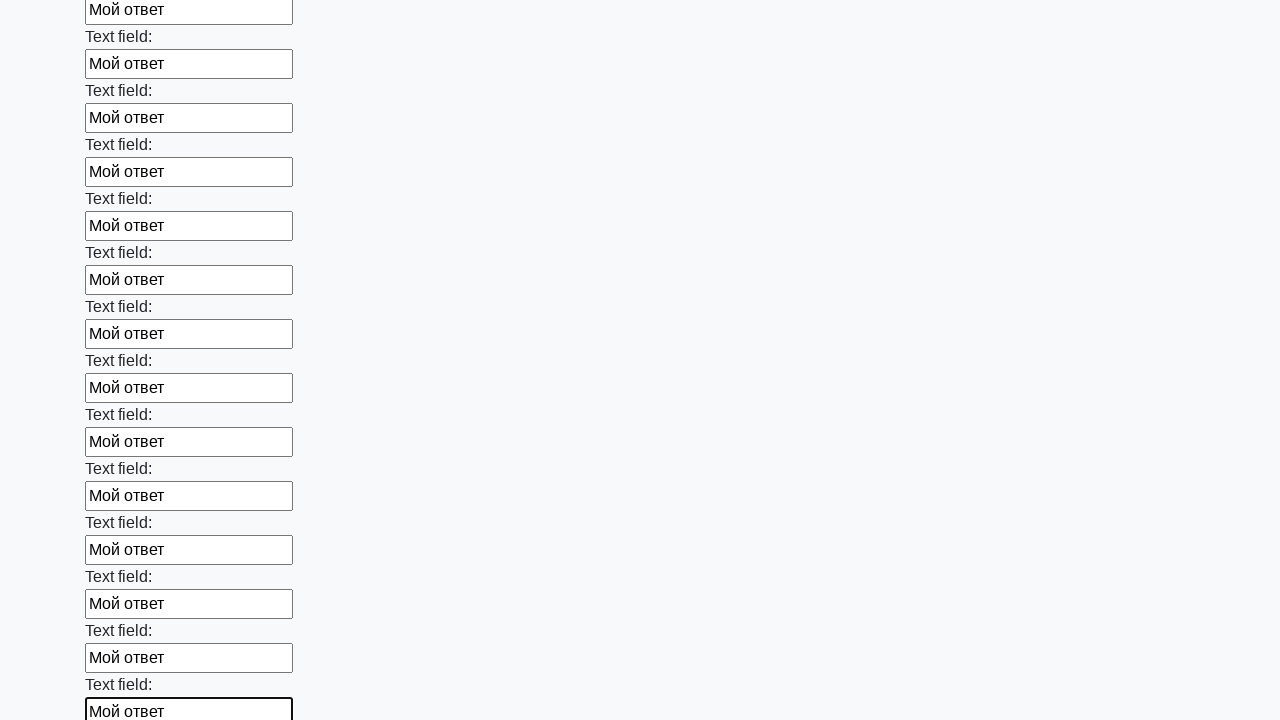

Filled input field with 'Мой ответ' on input >> nth=80
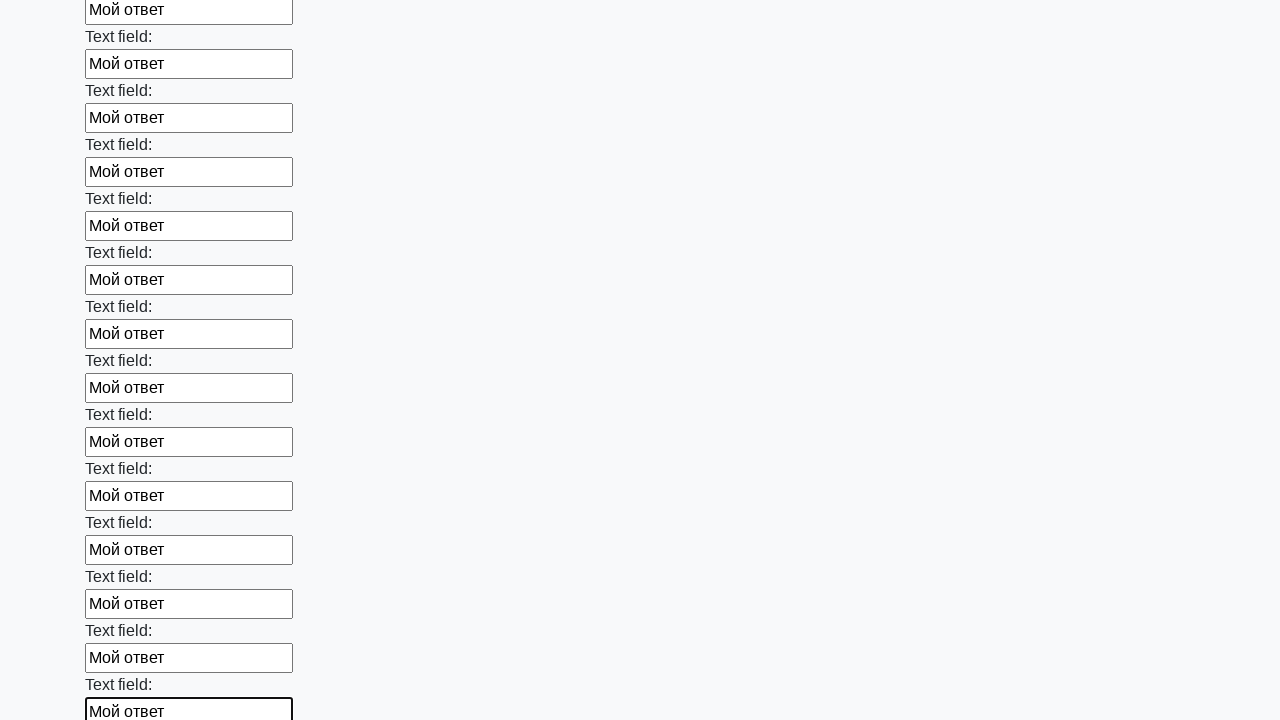

Filled input field with 'Мой ответ' on input >> nth=81
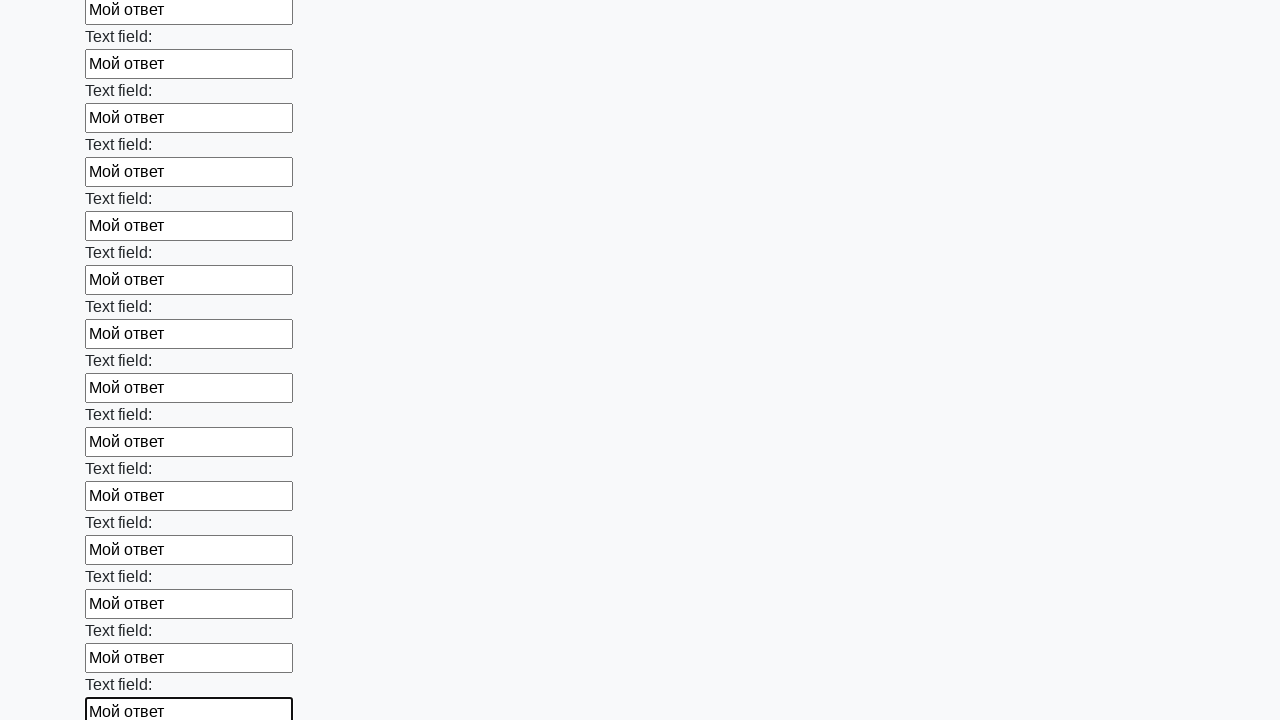

Filled input field with 'Мой ответ' on input >> nth=82
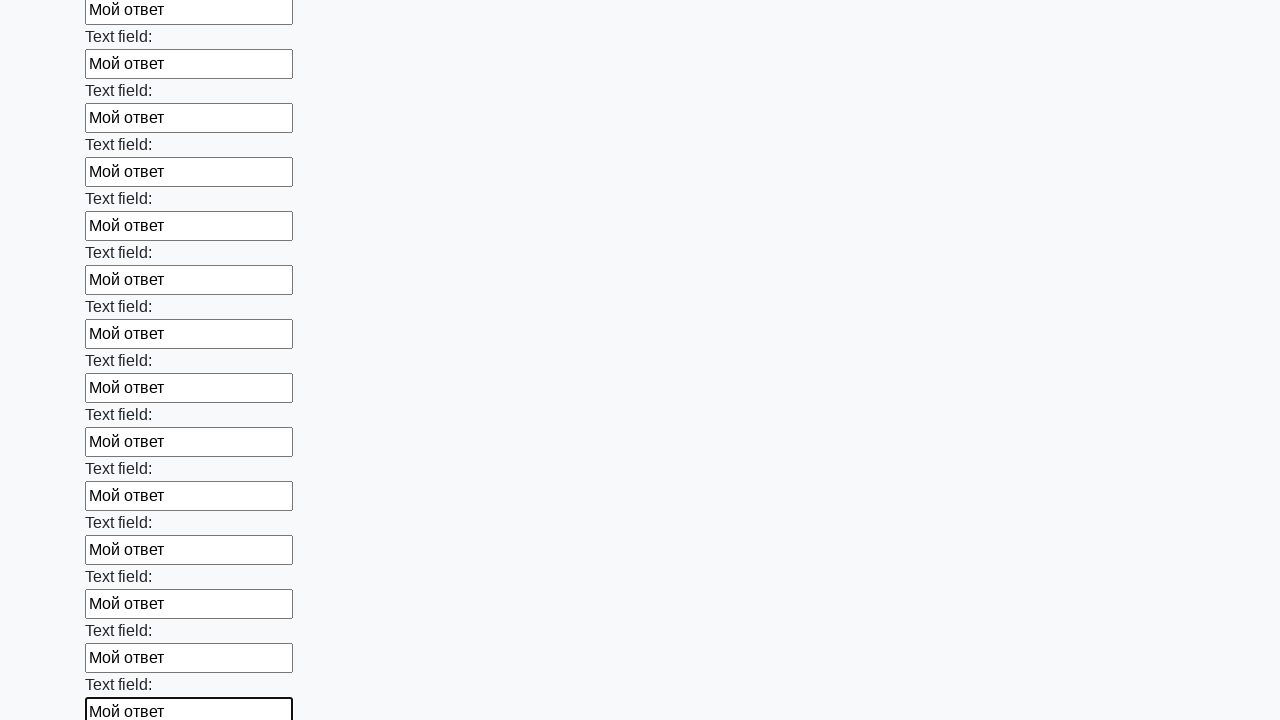

Filled input field with 'Мой ответ' on input >> nth=83
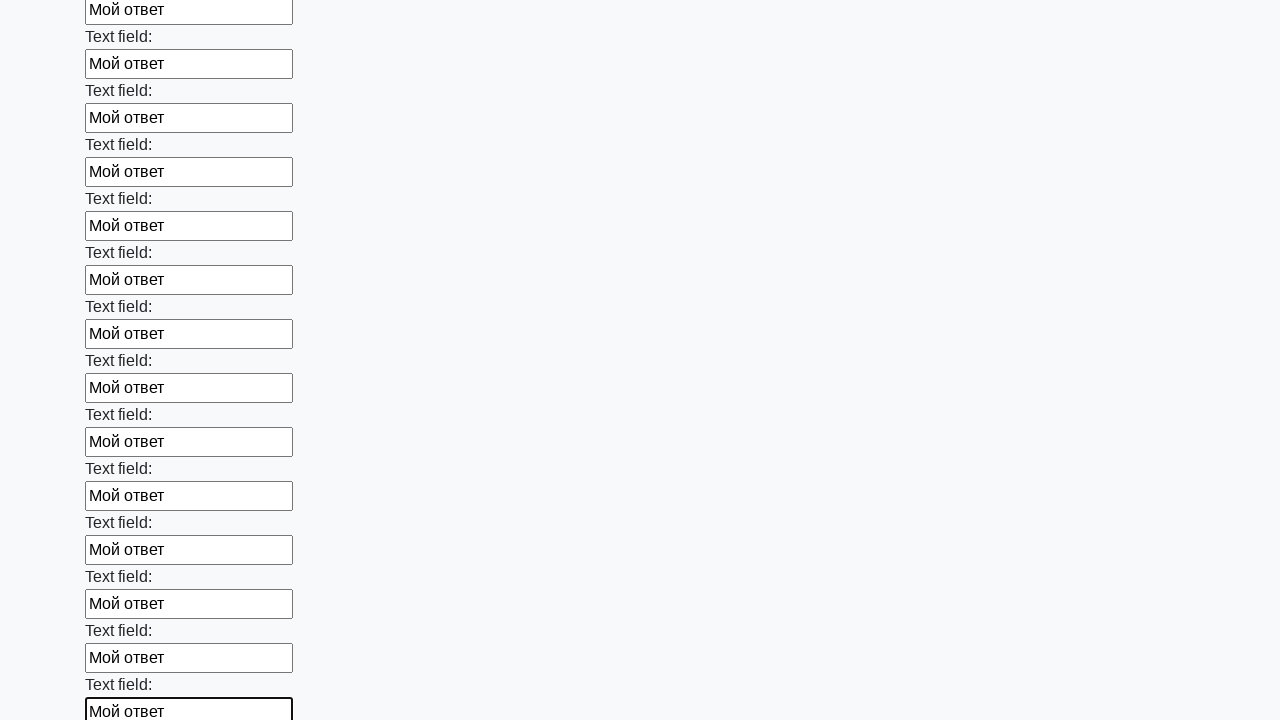

Filled input field with 'Мой ответ' on input >> nth=84
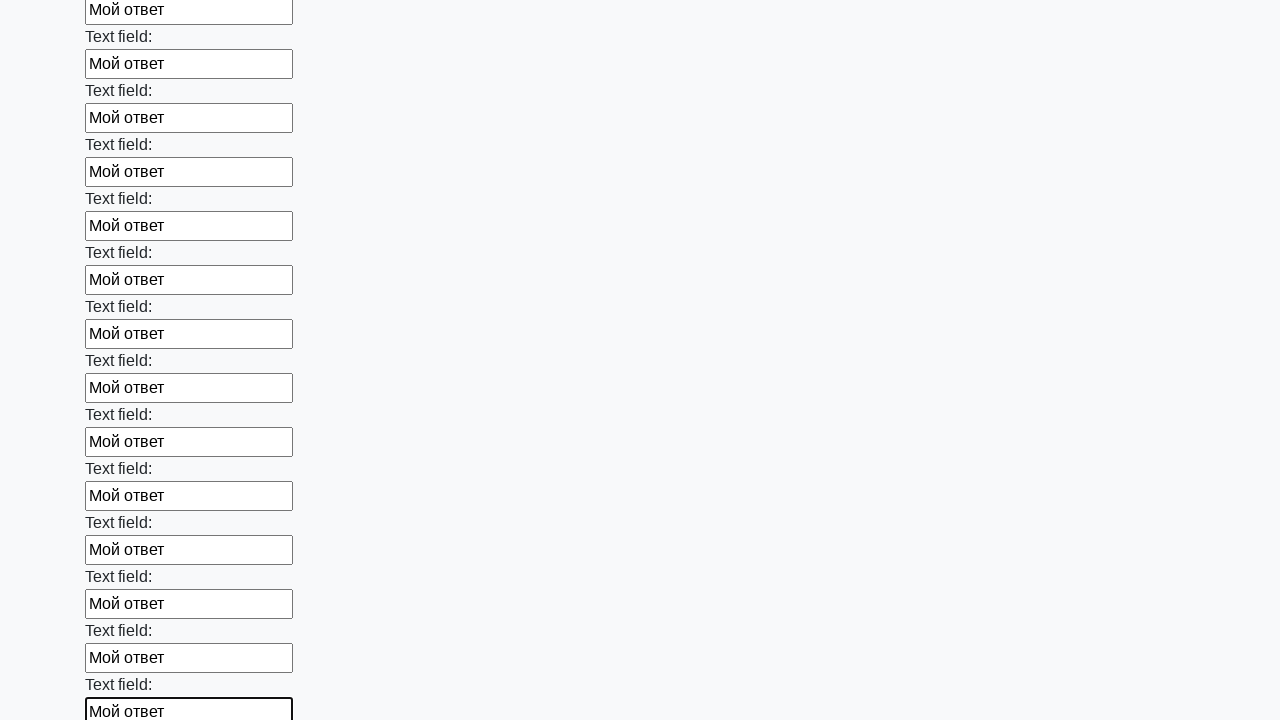

Filled input field with 'Мой ответ' on input >> nth=85
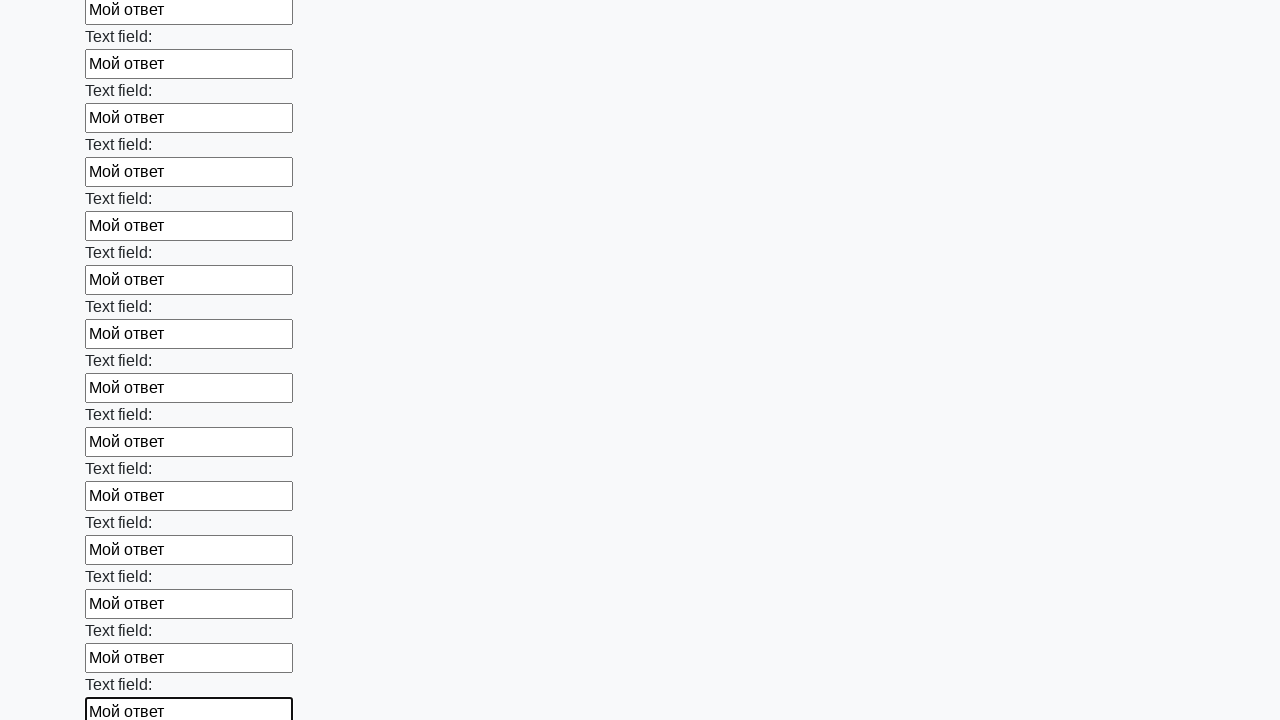

Filled input field with 'Мой ответ' on input >> nth=86
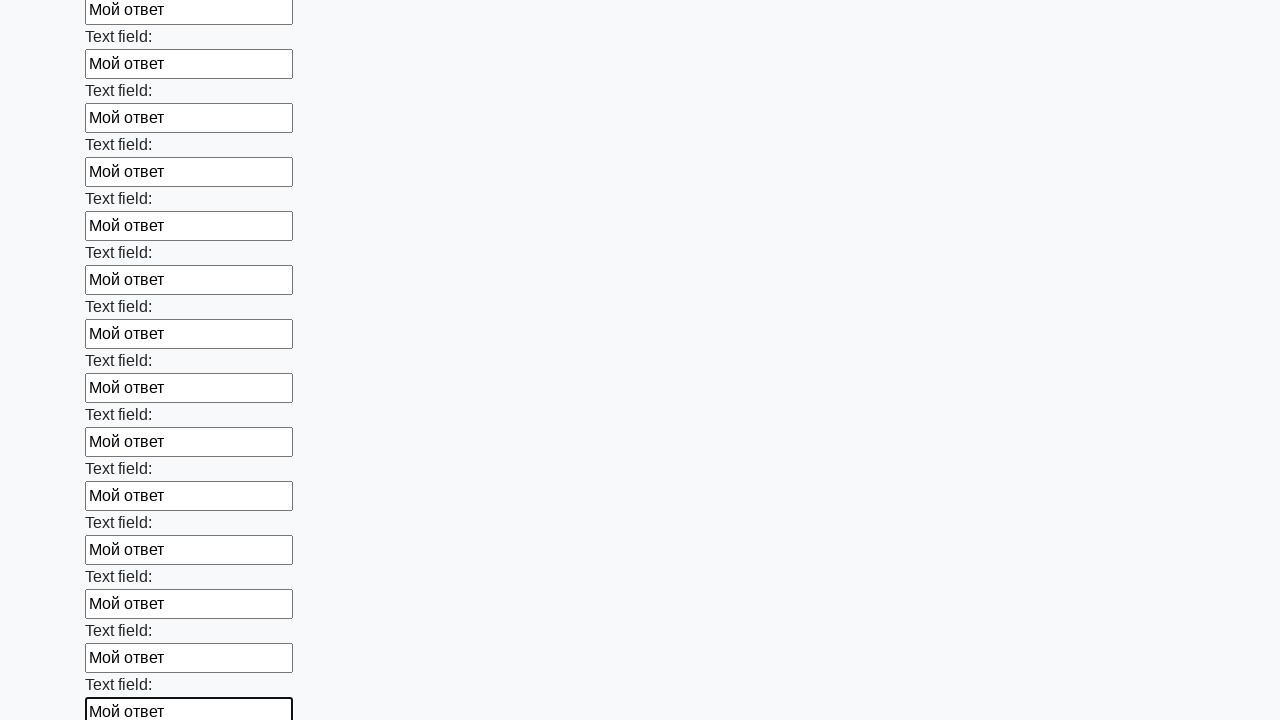

Filled input field with 'Мой ответ' on input >> nth=87
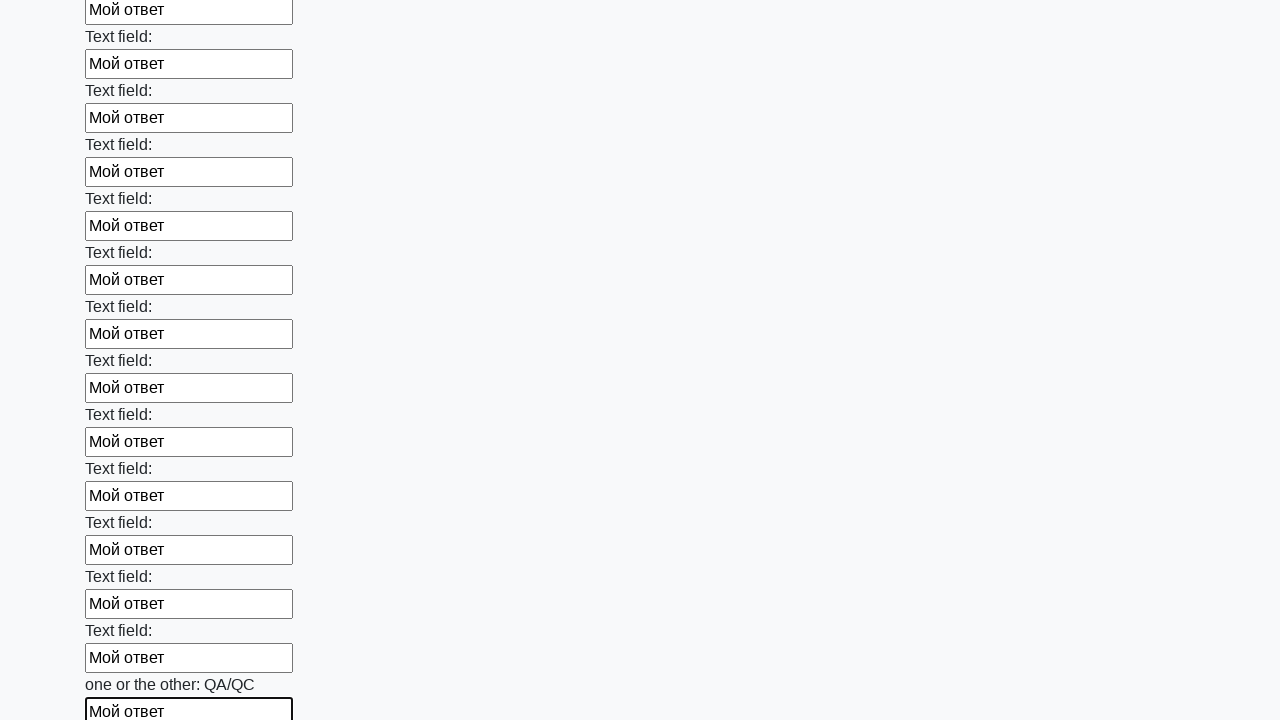

Filled input field with 'Мой ответ' on input >> nth=88
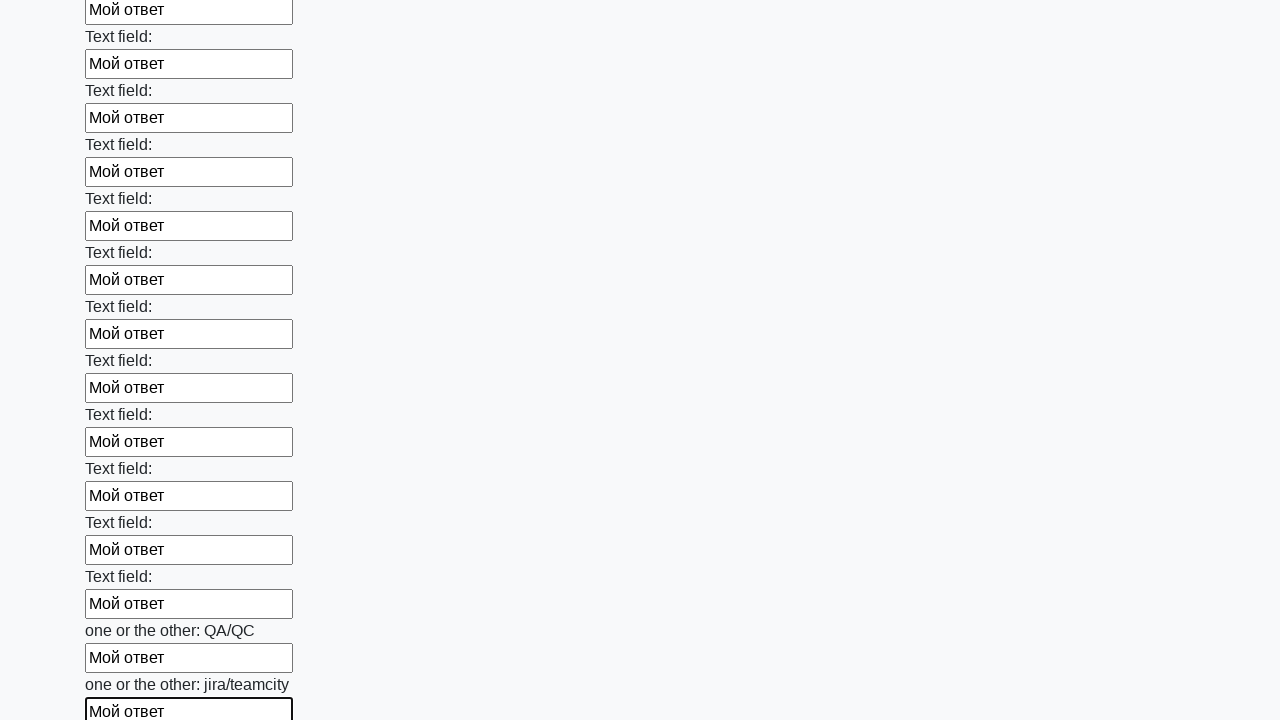

Filled input field with 'Мой ответ' on input >> nth=89
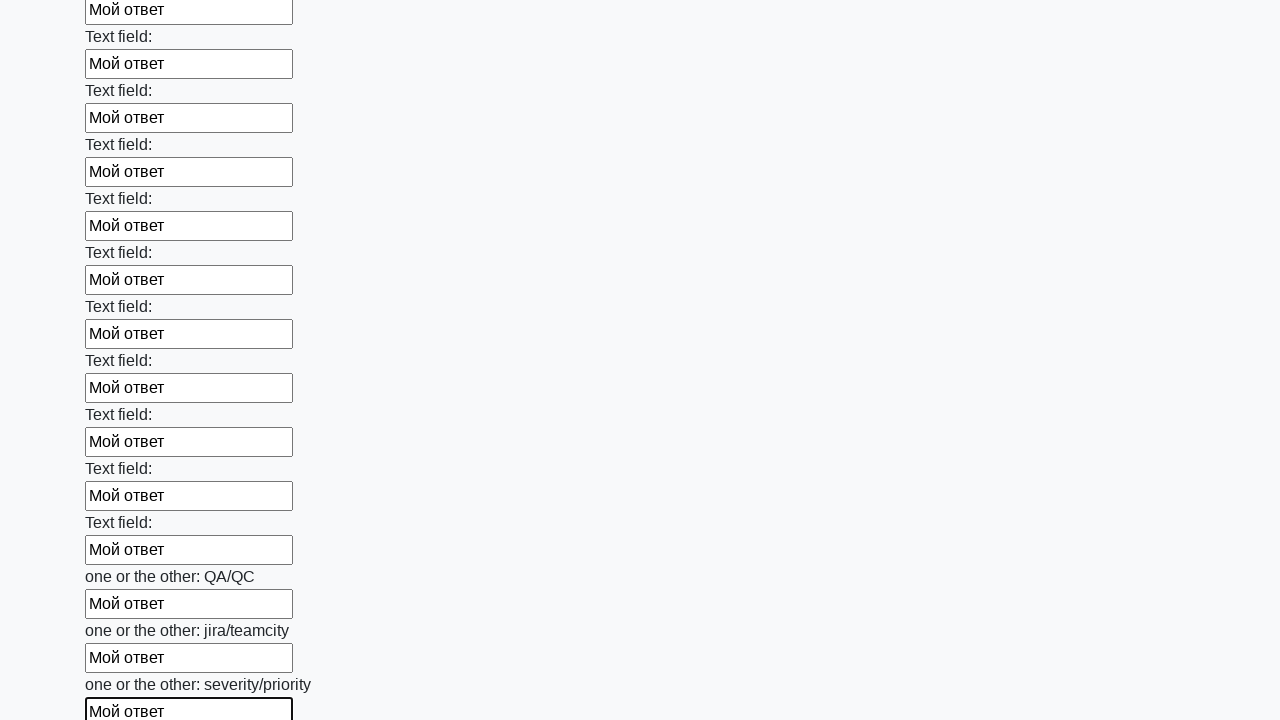

Filled input field with 'Мой ответ' on input >> nth=90
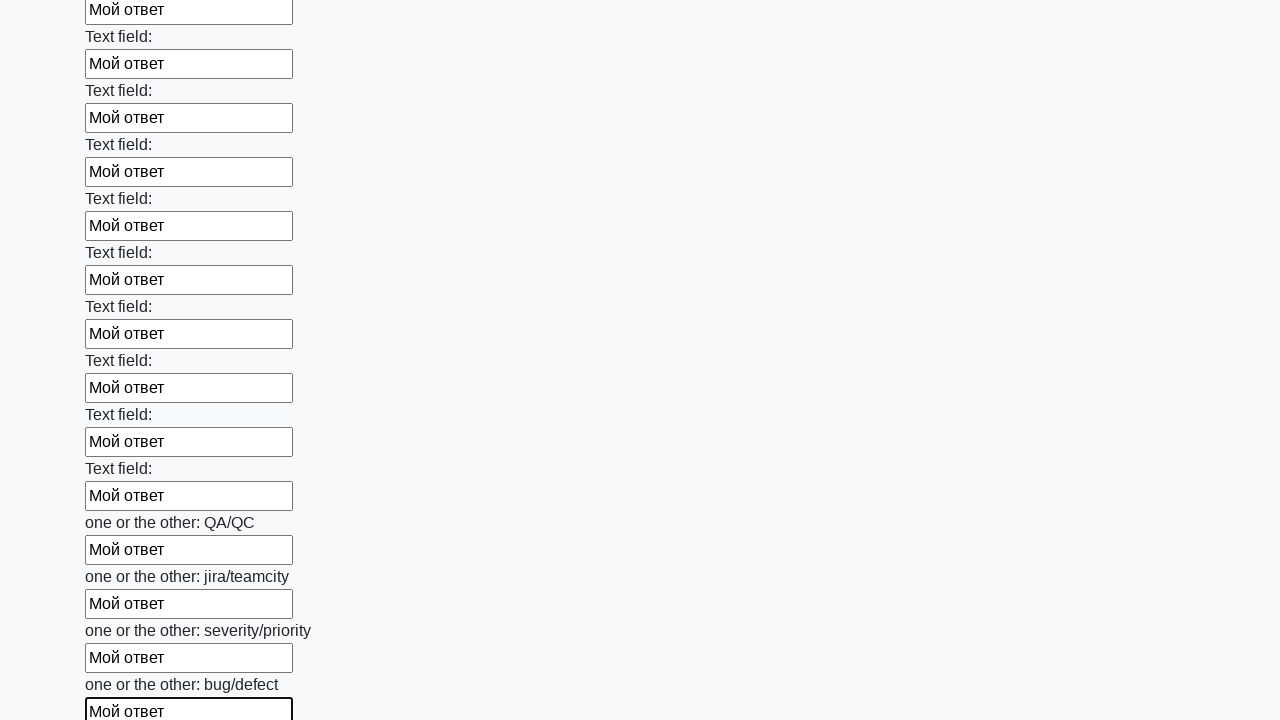

Filled input field with 'Мой ответ' on input >> nth=91
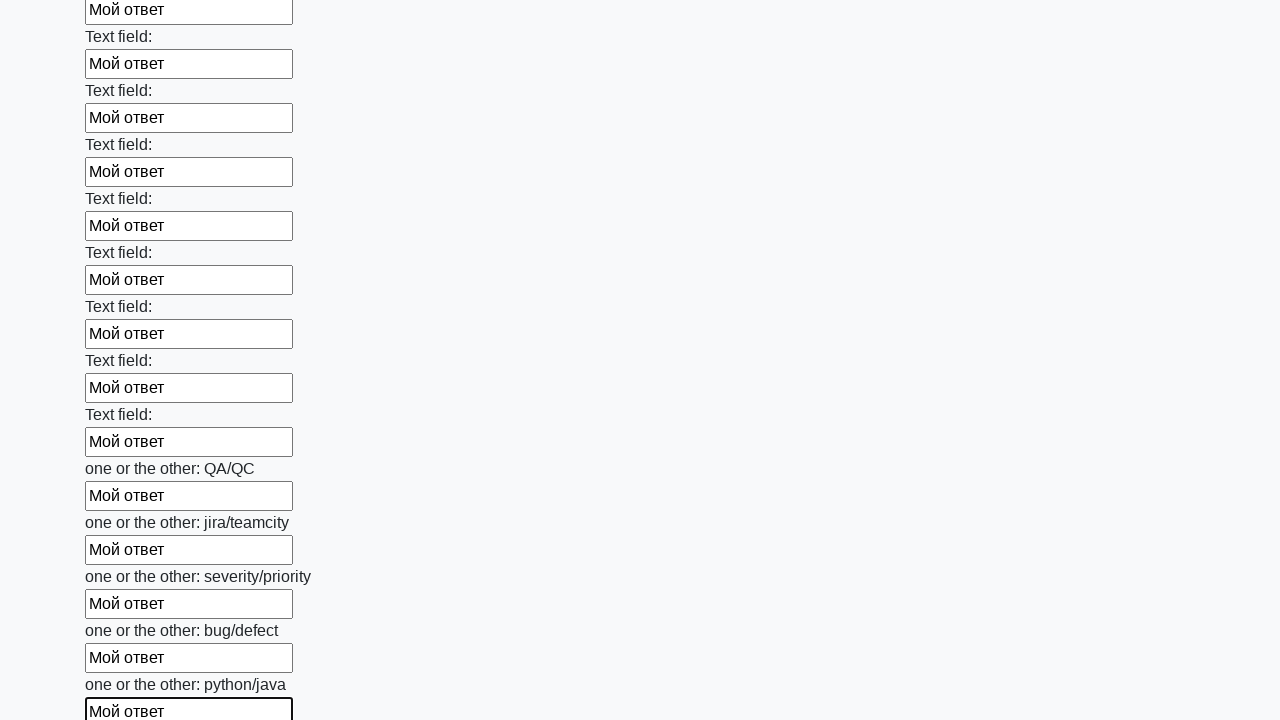

Filled input field with 'Мой ответ' on input >> nth=92
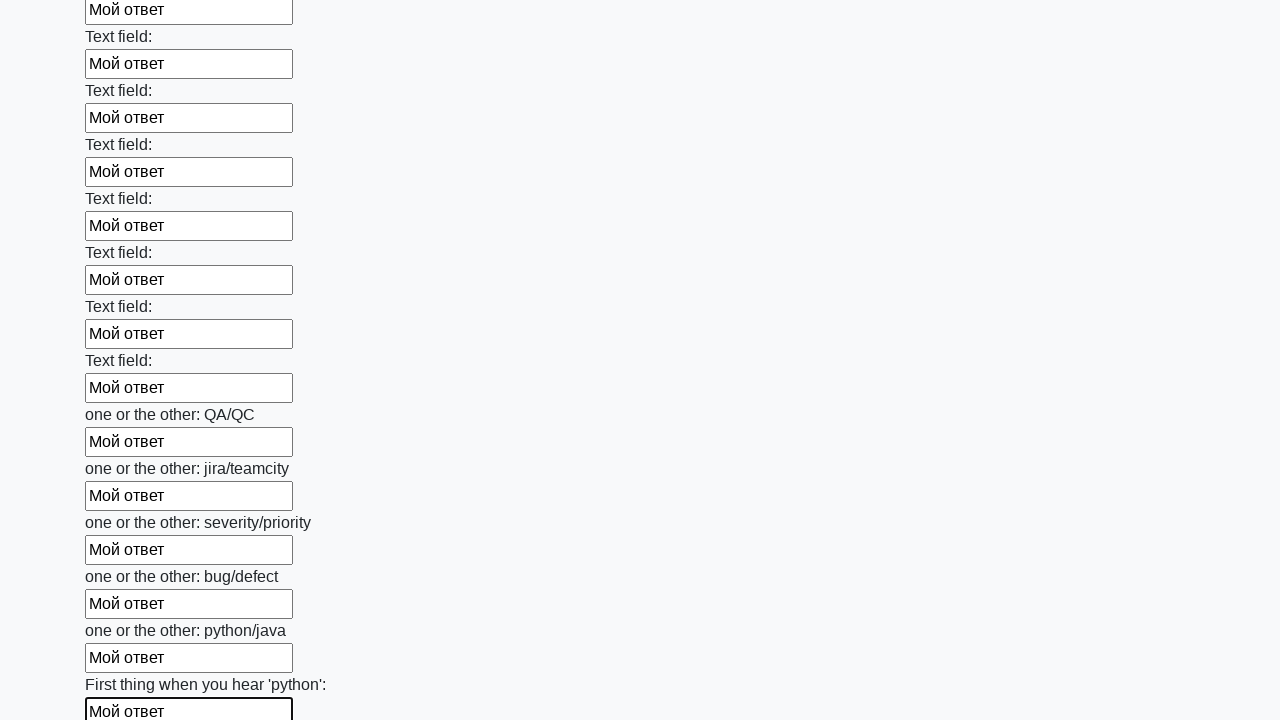

Filled input field with 'Мой ответ' on input >> nth=93
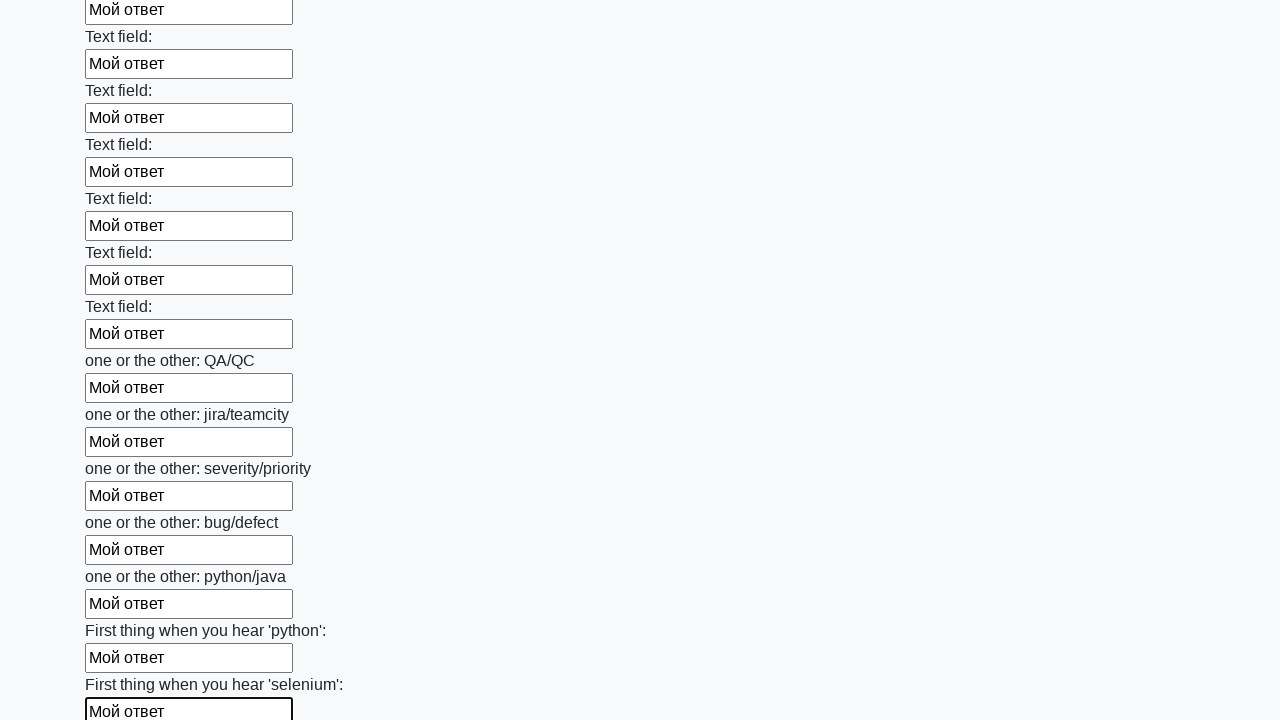

Filled input field with 'Мой ответ' on input >> nth=94
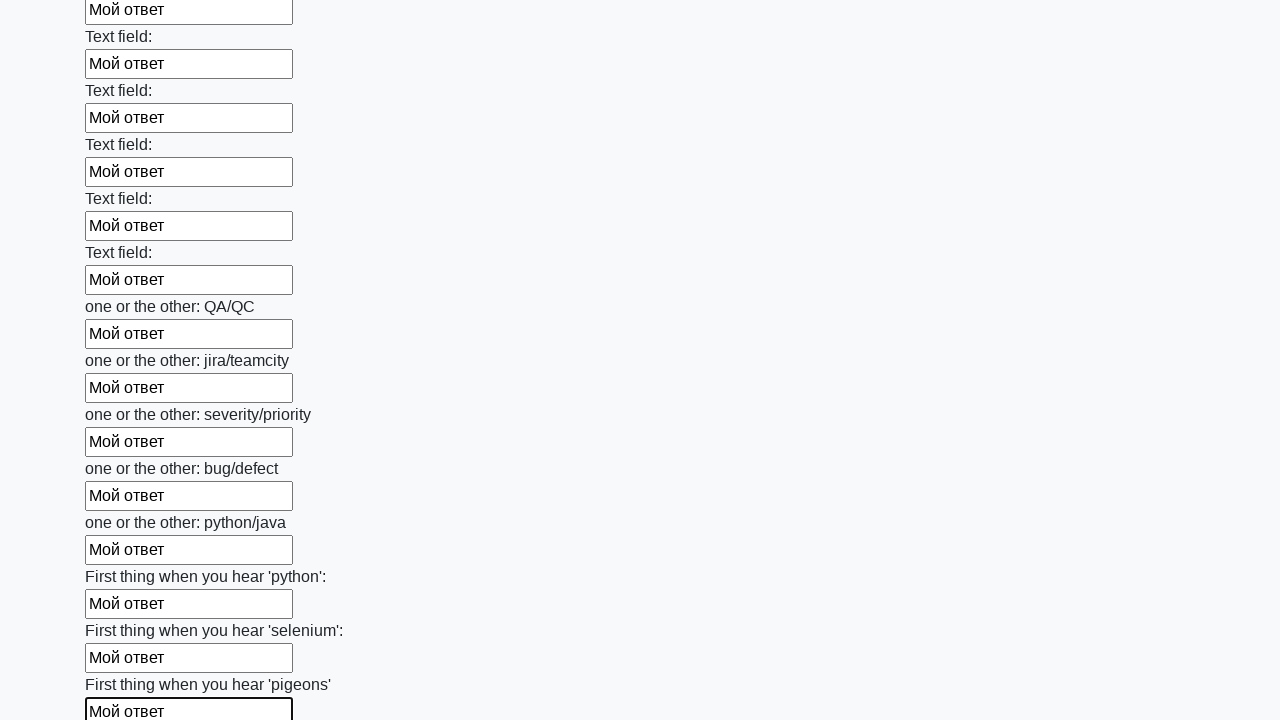

Filled input field with 'Мой ответ' on input >> nth=95
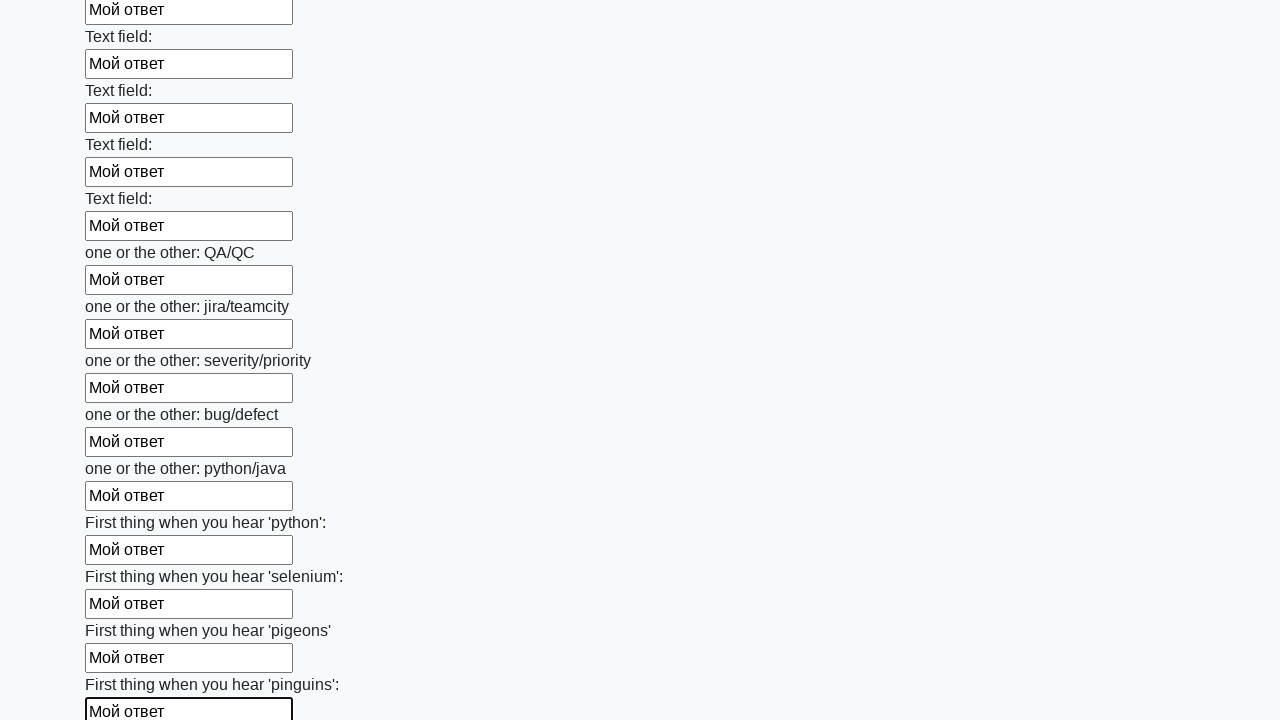

Filled input field with 'Мой ответ' on input >> nth=96
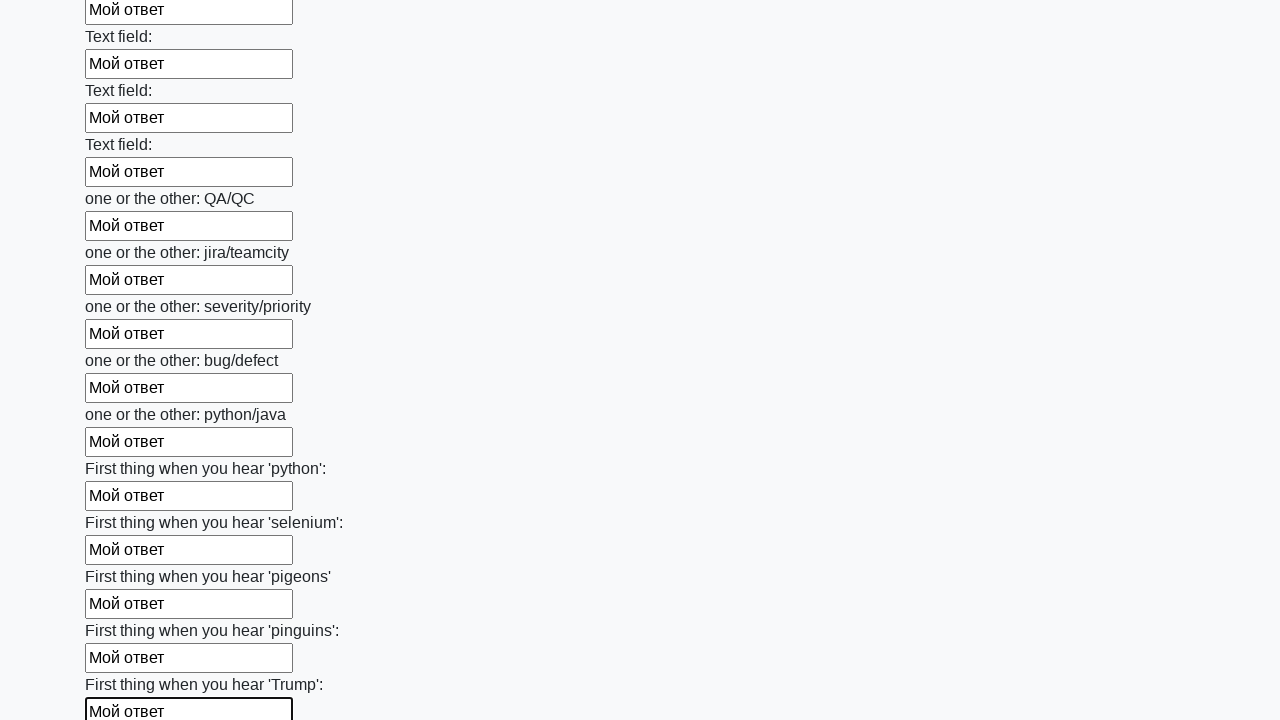

Filled input field with 'Мой ответ' on input >> nth=97
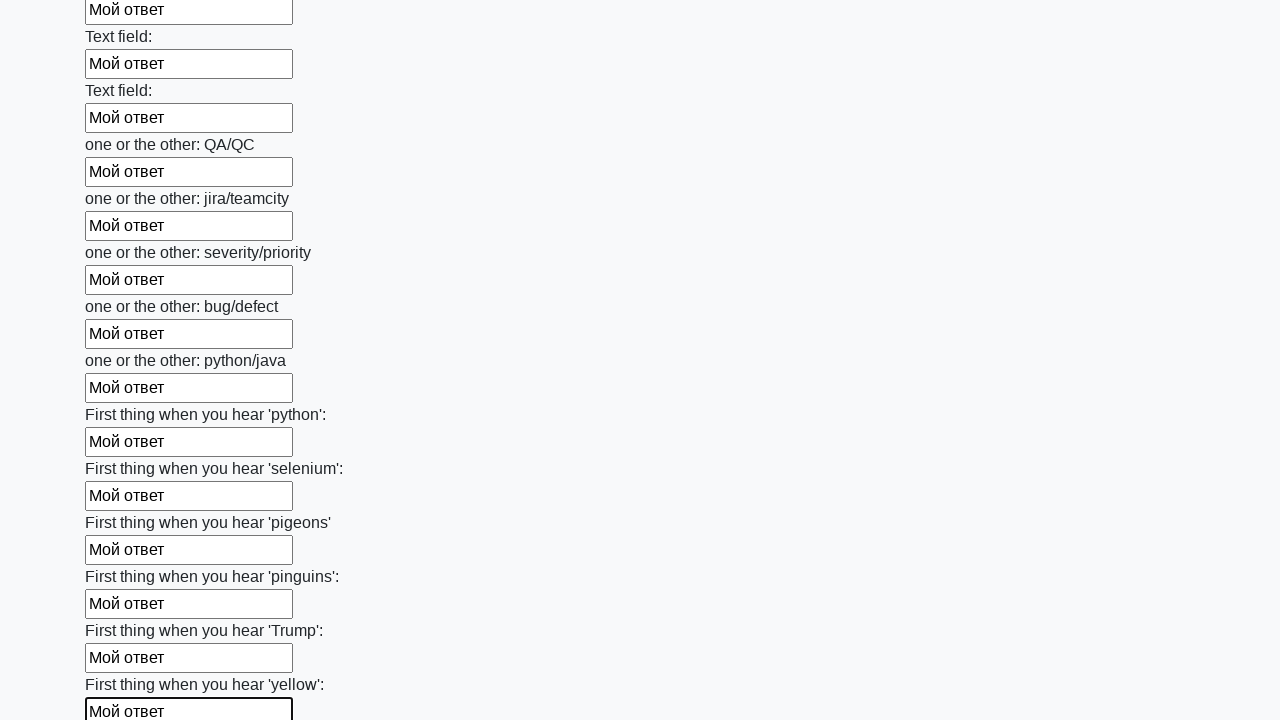

Filled input field with 'Мой ответ' on input >> nth=98
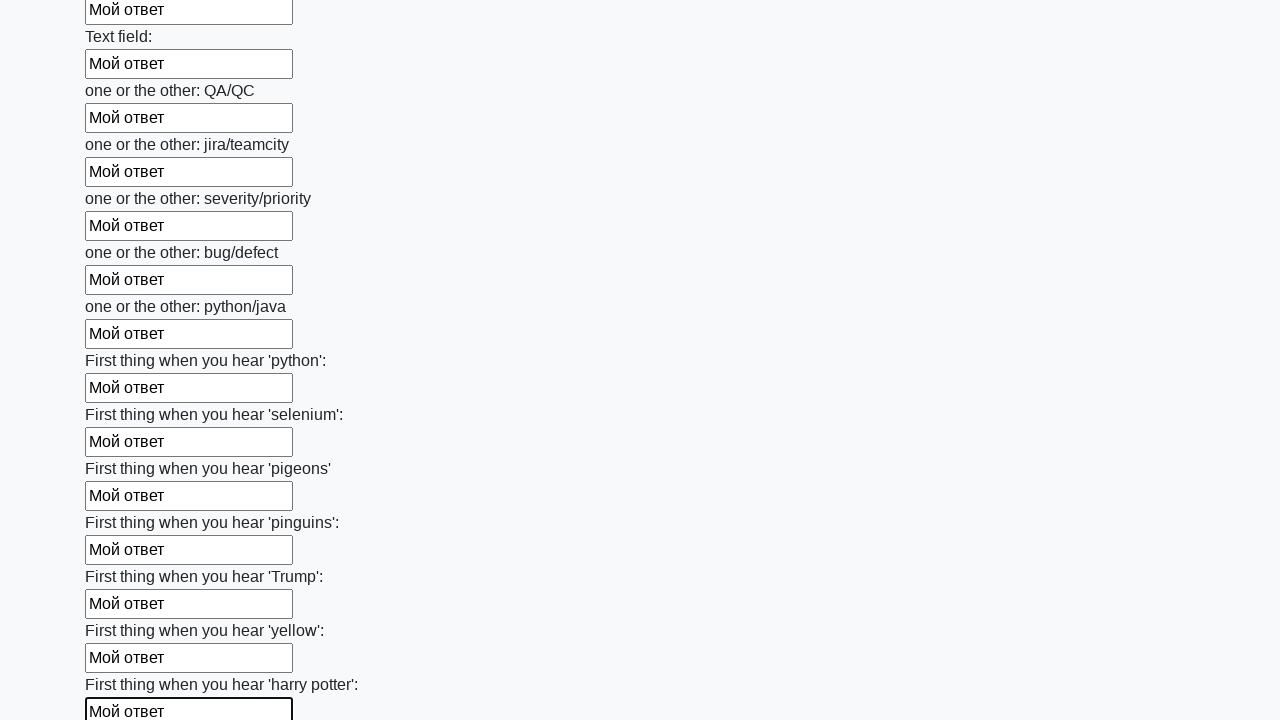

Filled input field with 'Мой ответ' on input >> nth=99
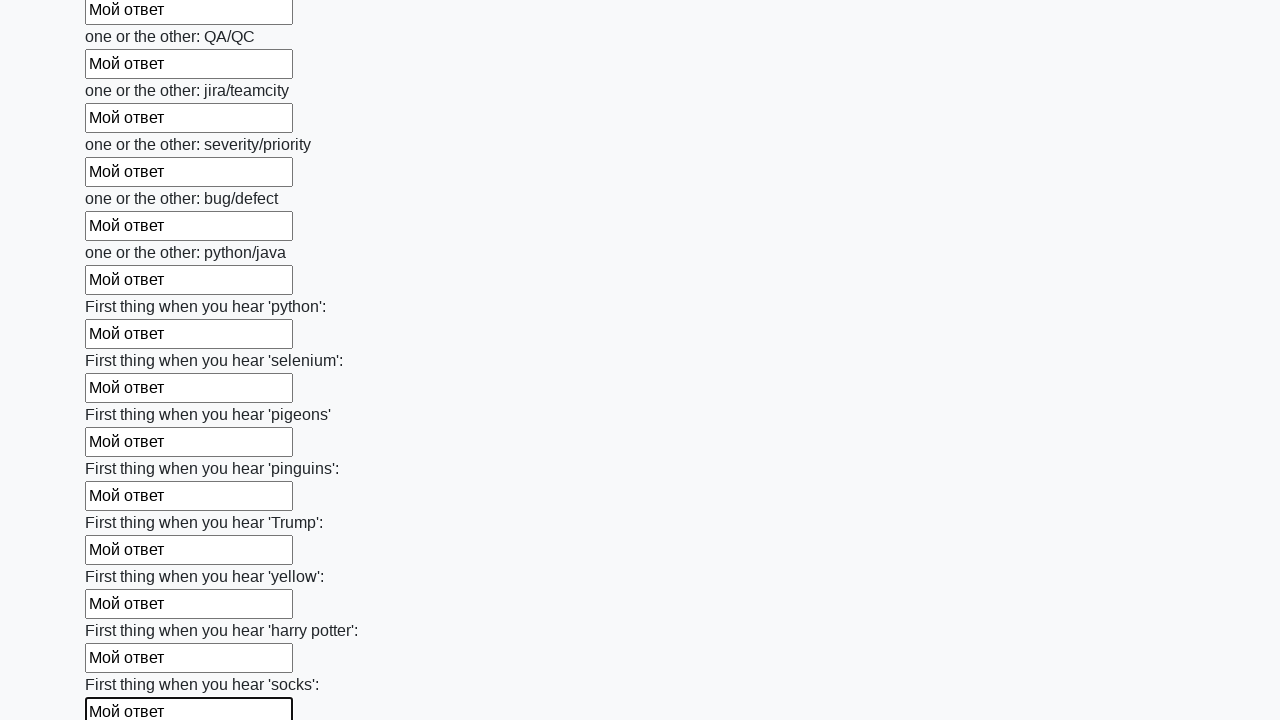

Clicked the submit button at (123, 611) on button.btn
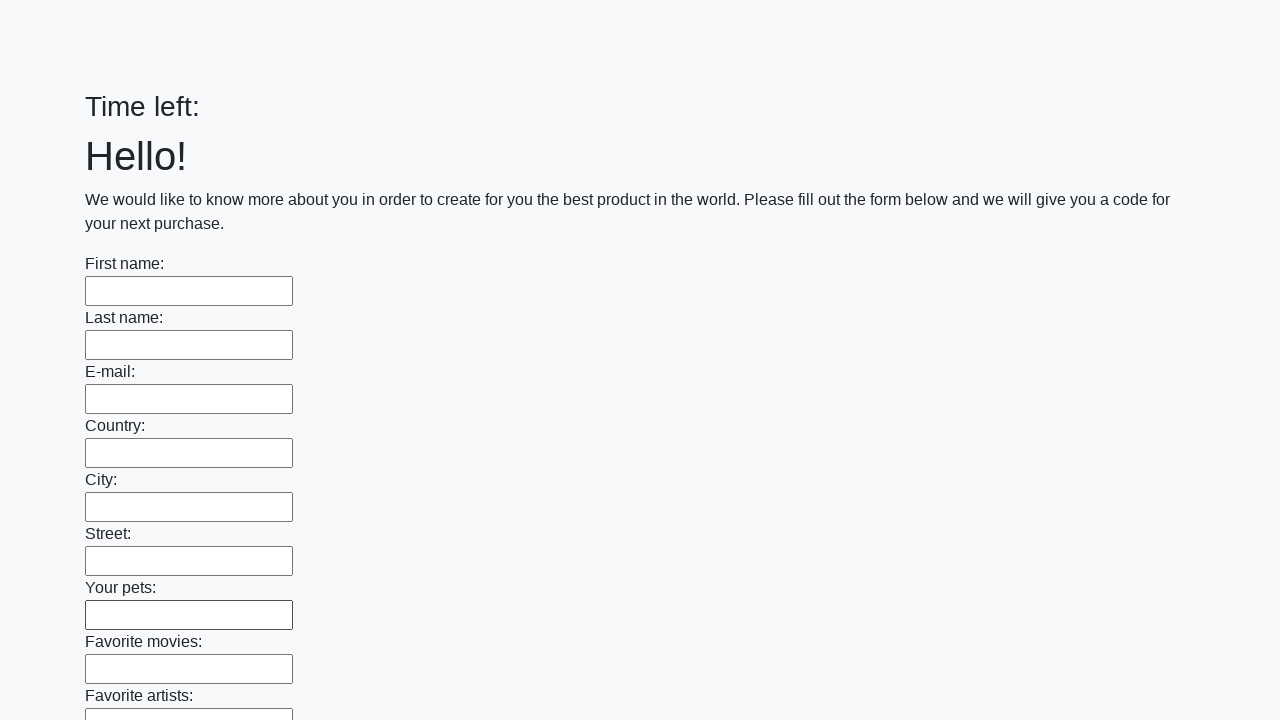

Set up dialog handler to accept alerts
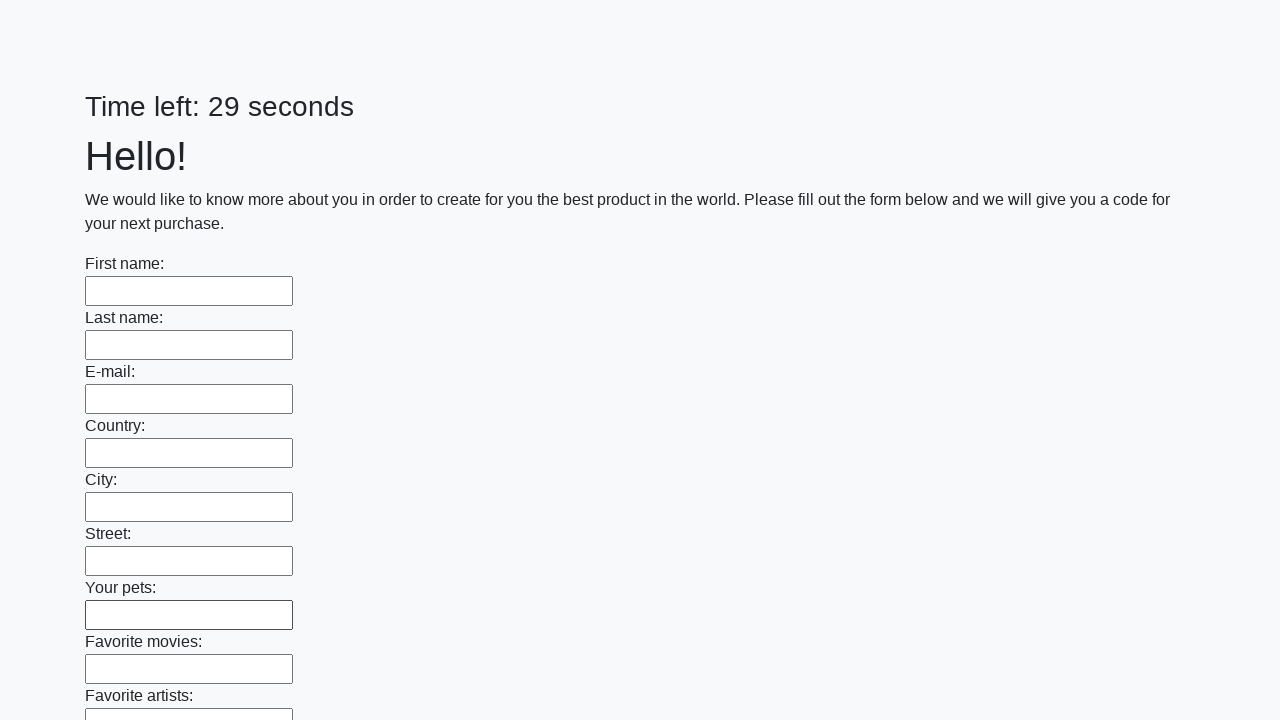

Waited for alert to be processed
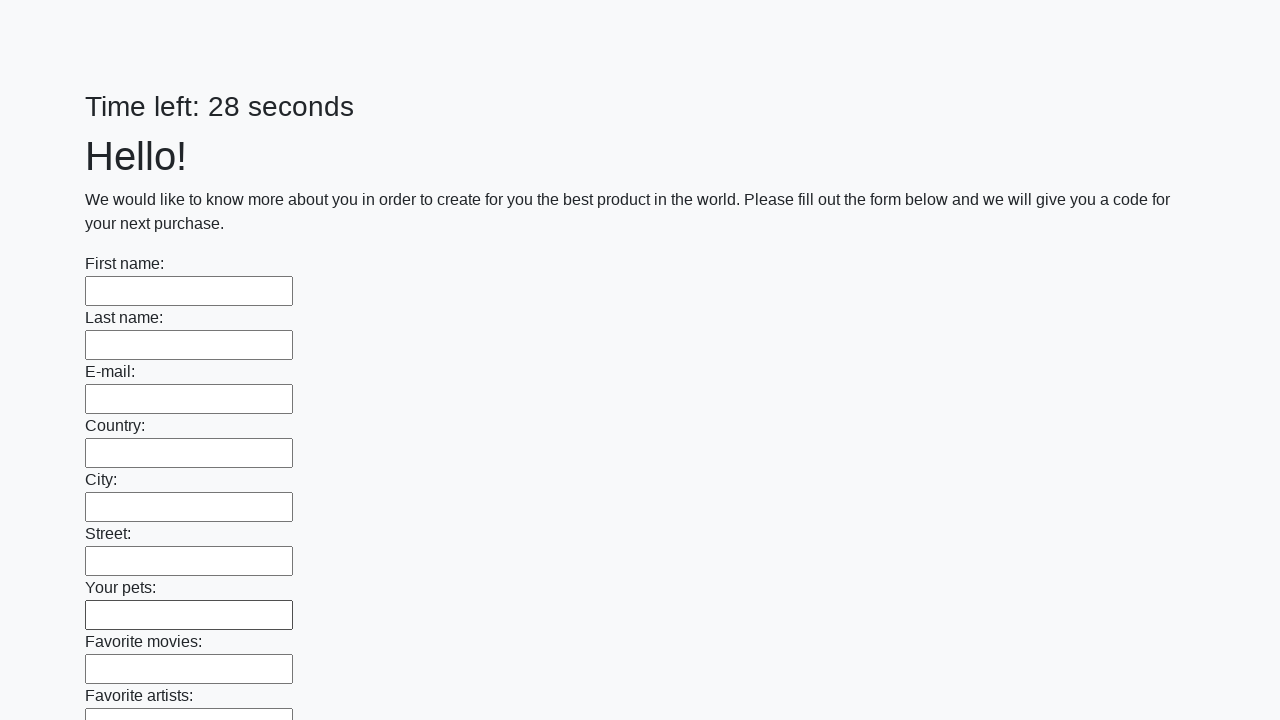

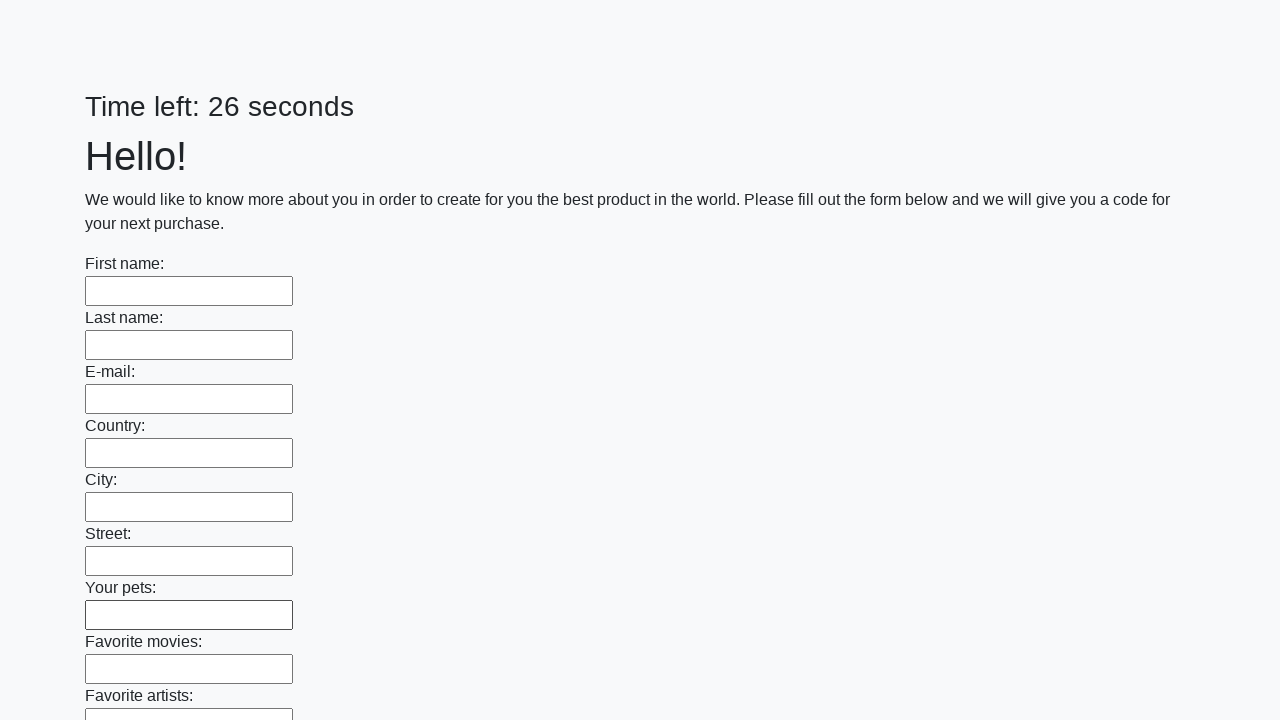